Tests jQuery UI datepicker functionality by opening the date picker, navigating to a specific month/year (May 2020), and selecting a specific day (20th)

Starting URL: https://jqueryui.com/datepicker/

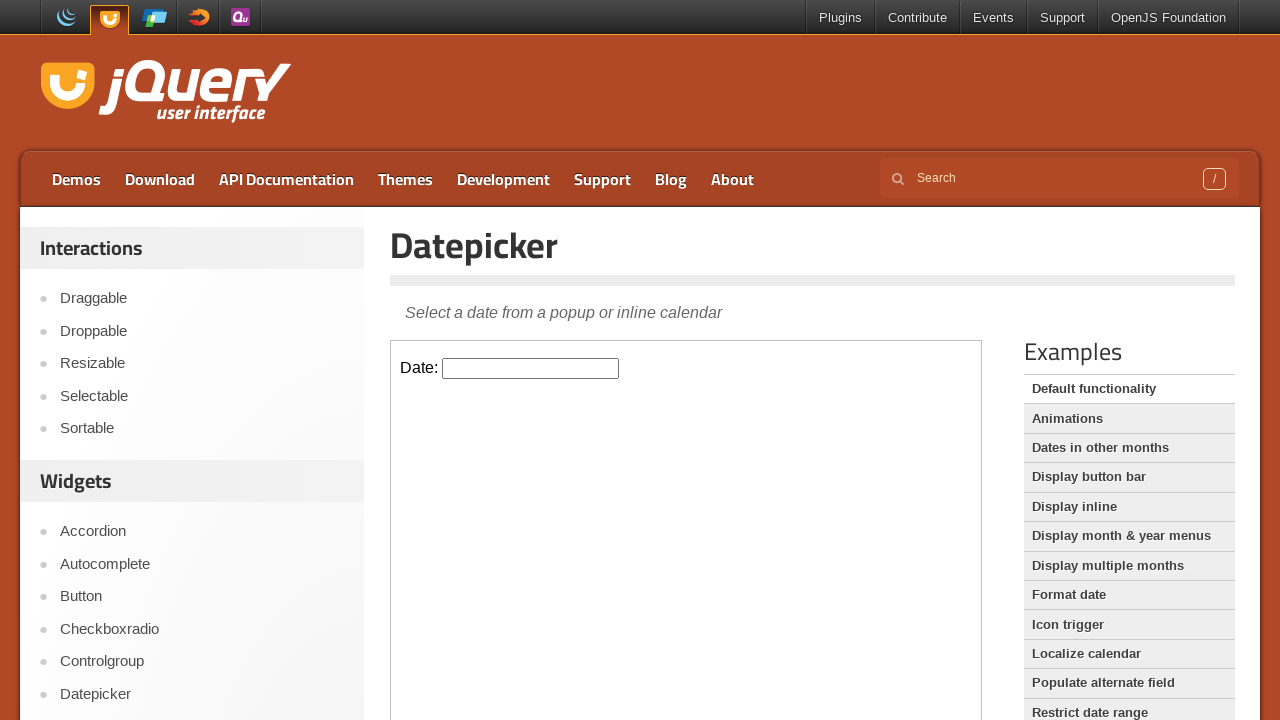

Located iframe containing the datepicker
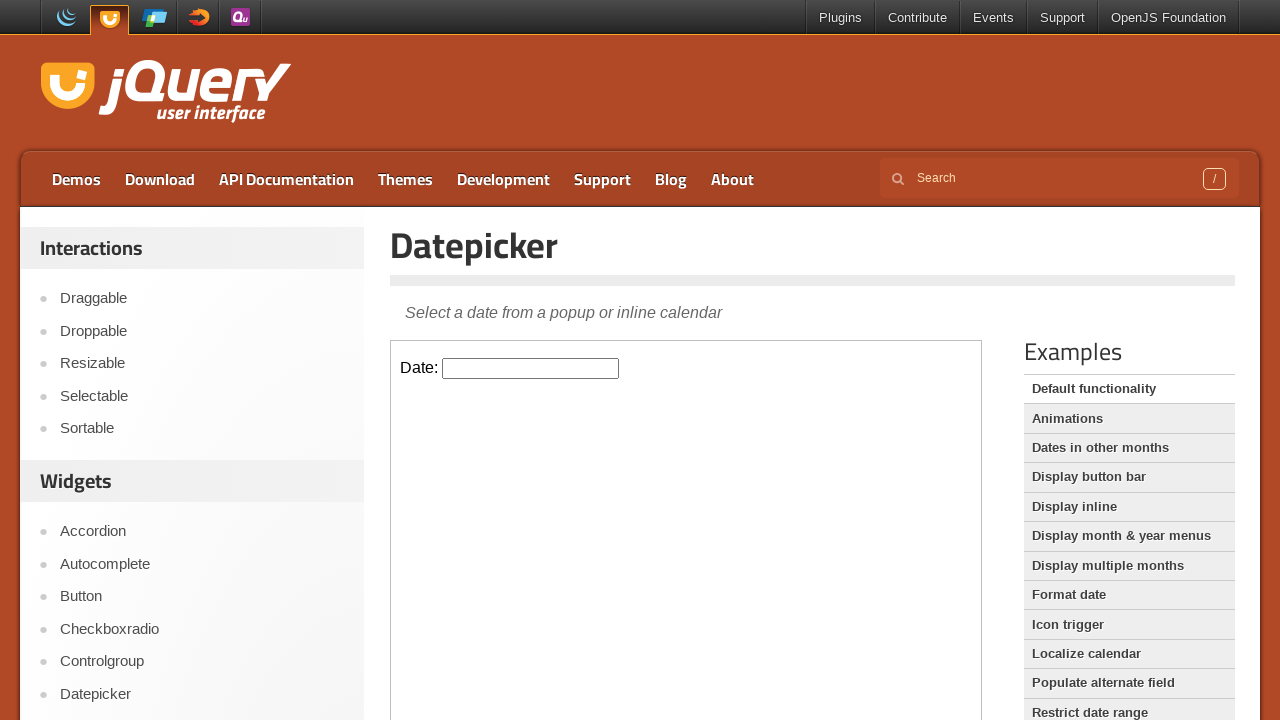

Clicked datepicker input to open calendar at (531, 368) on iframe >> nth=0 >> internal:control=enter-frame >> #datepicker
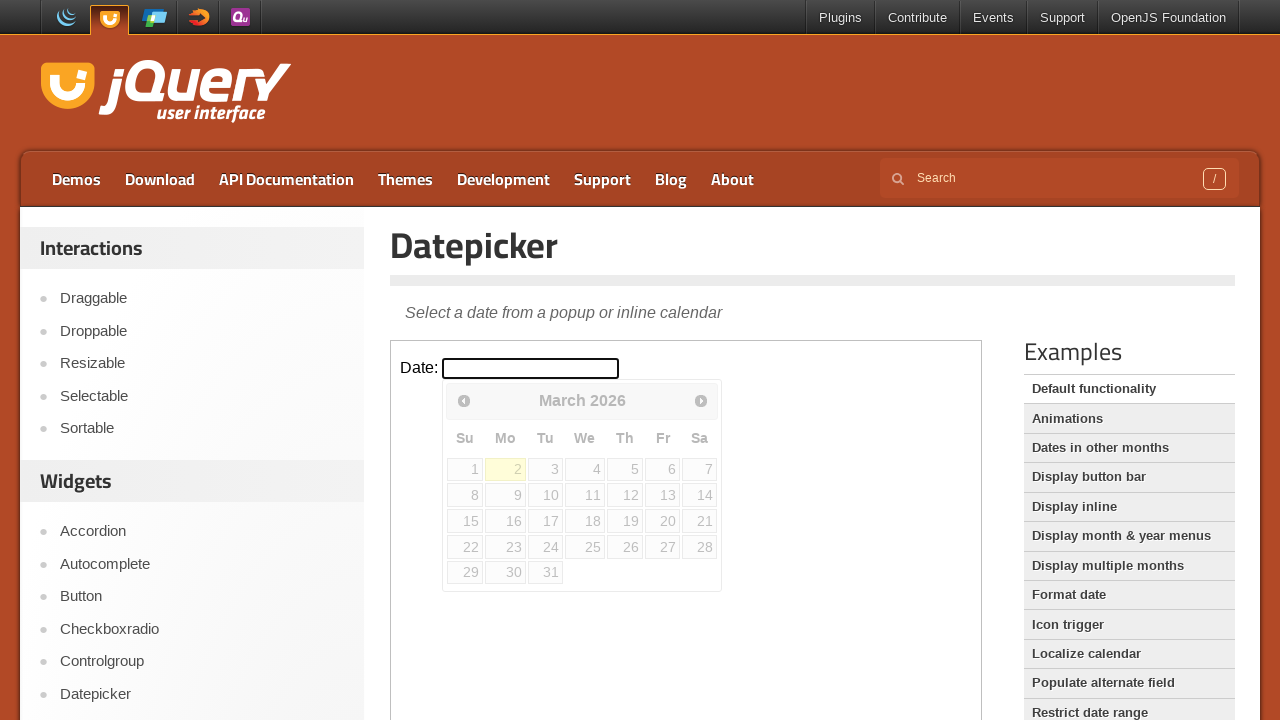

Clicked previous month button (currently at March 2026) at (464, 400) on iframe >> nth=0 >> internal:control=enter-frame >> span.ui-icon-circle-triangle-
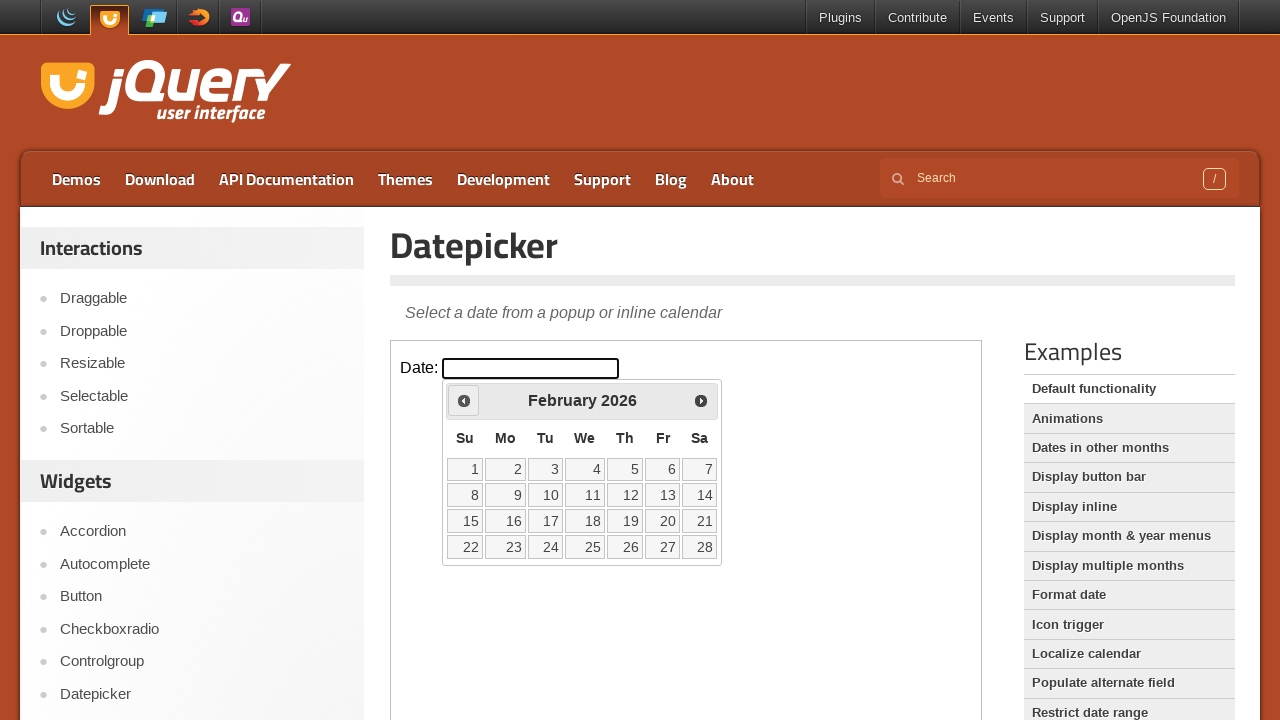

Waited for calendar to update
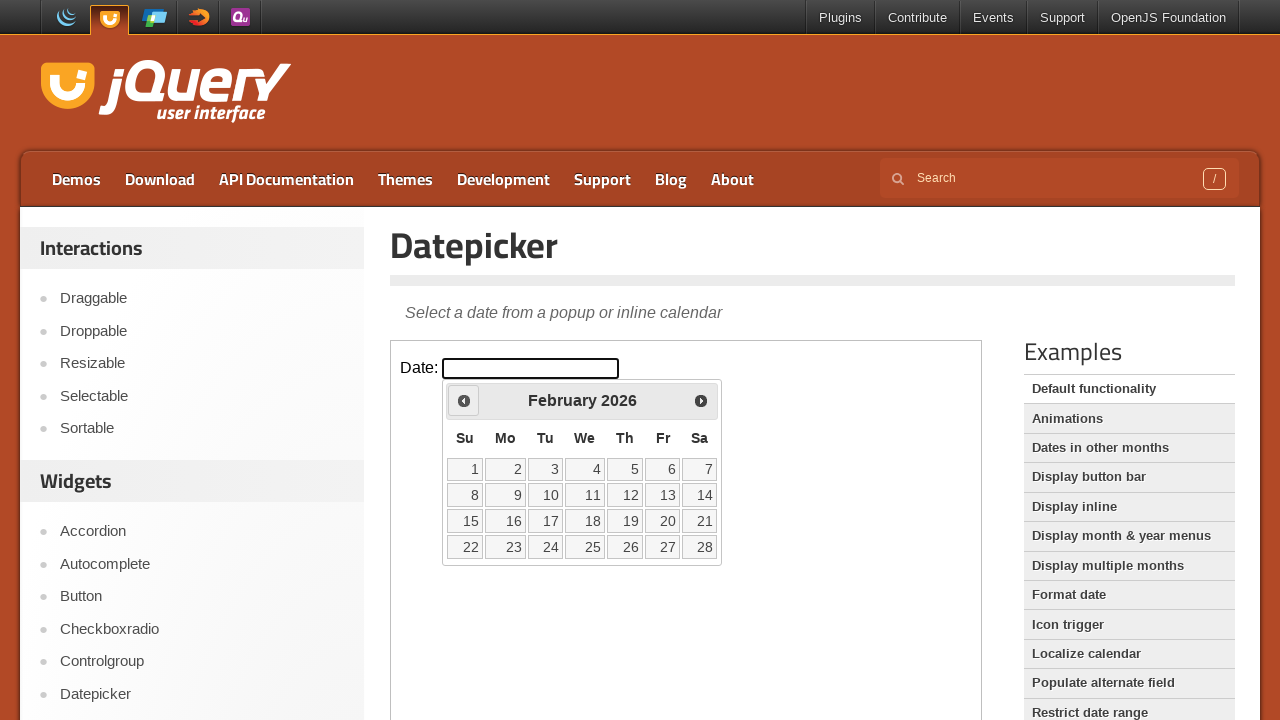

Clicked previous month button (currently at February 2026) at (464, 400) on iframe >> nth=0 >> internal:control=enter-frame >> span.ui-icon-circle-triangle-
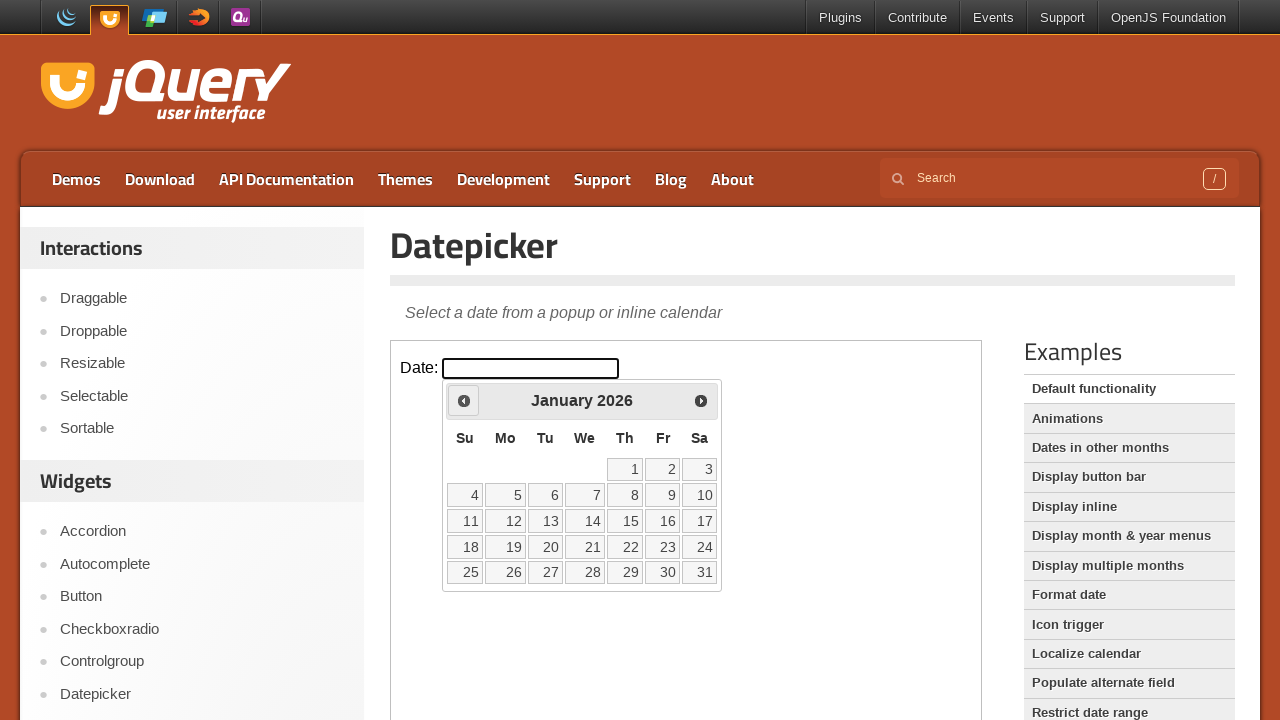

Waited for calendar to update
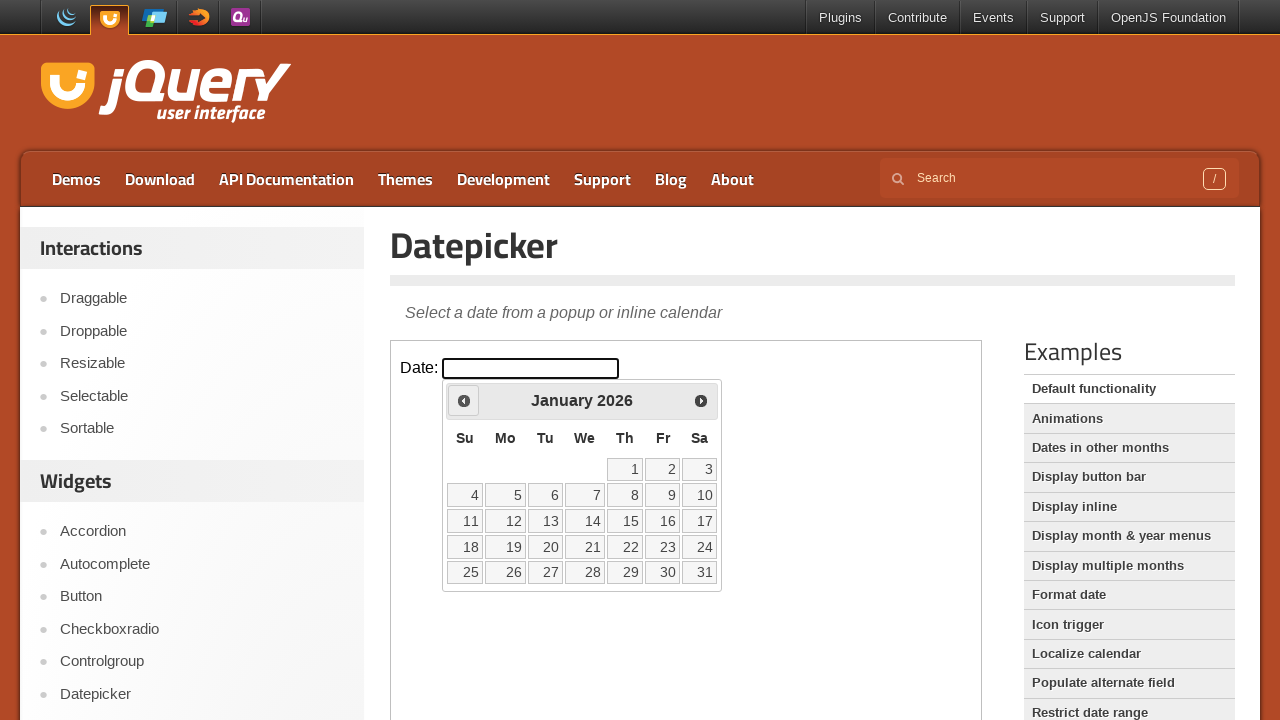

Clicked previous month button (currently at January 2026) at (464, 400) on iframe >> nth=0 >> internal:control=enter-frame >> span.ui-icon-circle-triangle-
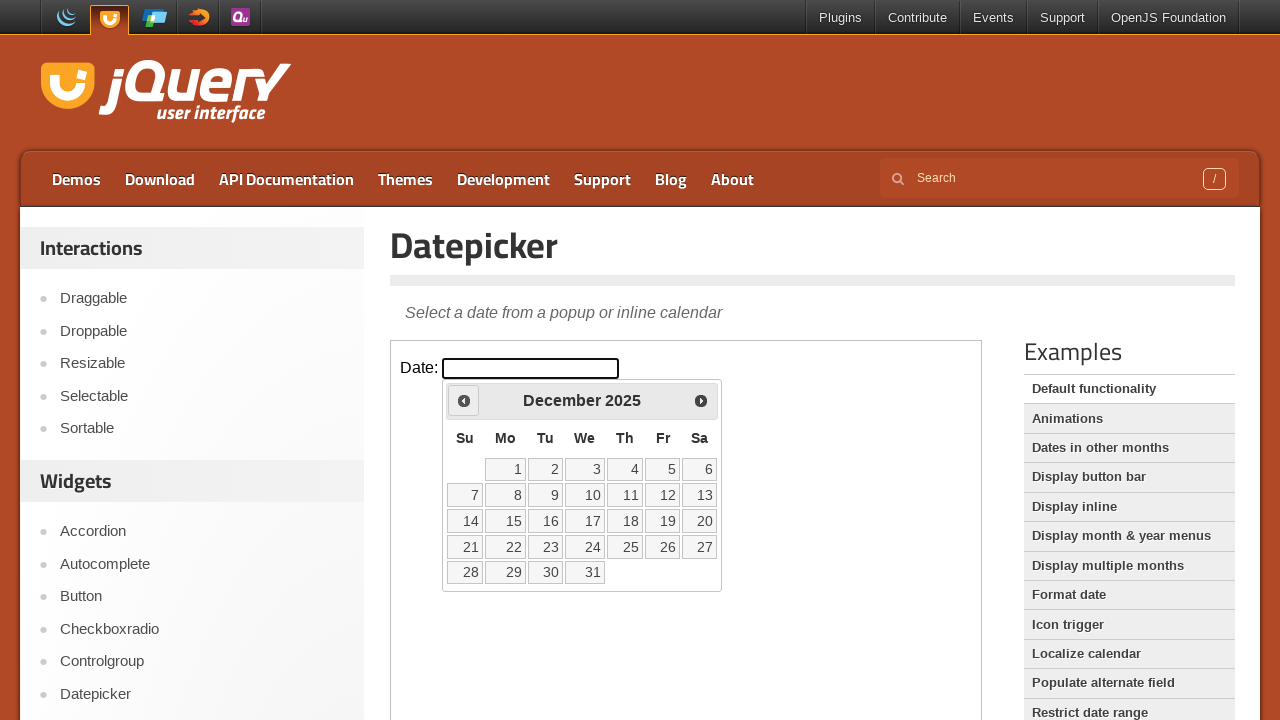

Waited for calendar to update
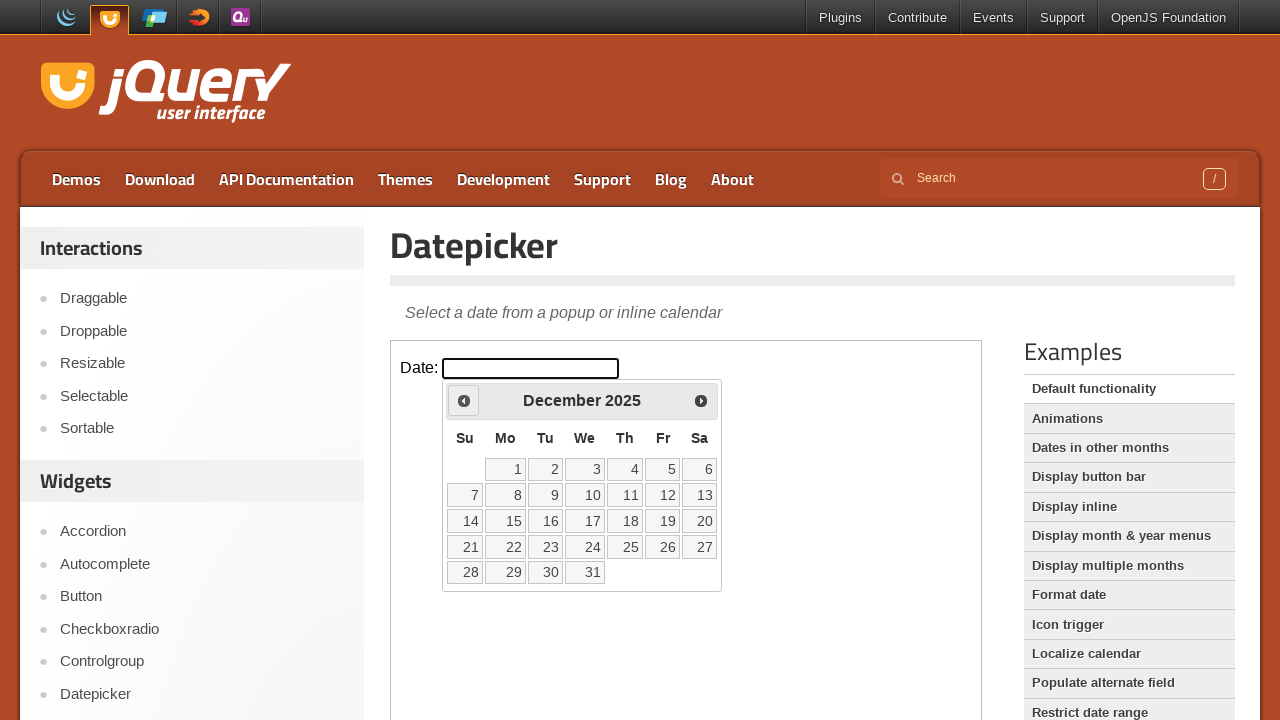

Clicked previous month button (currently at December 2025) at (464, 400) on iframe >> nth=0 >> internal:control=enter-frame >> span.ui-icon-circle-triangle-
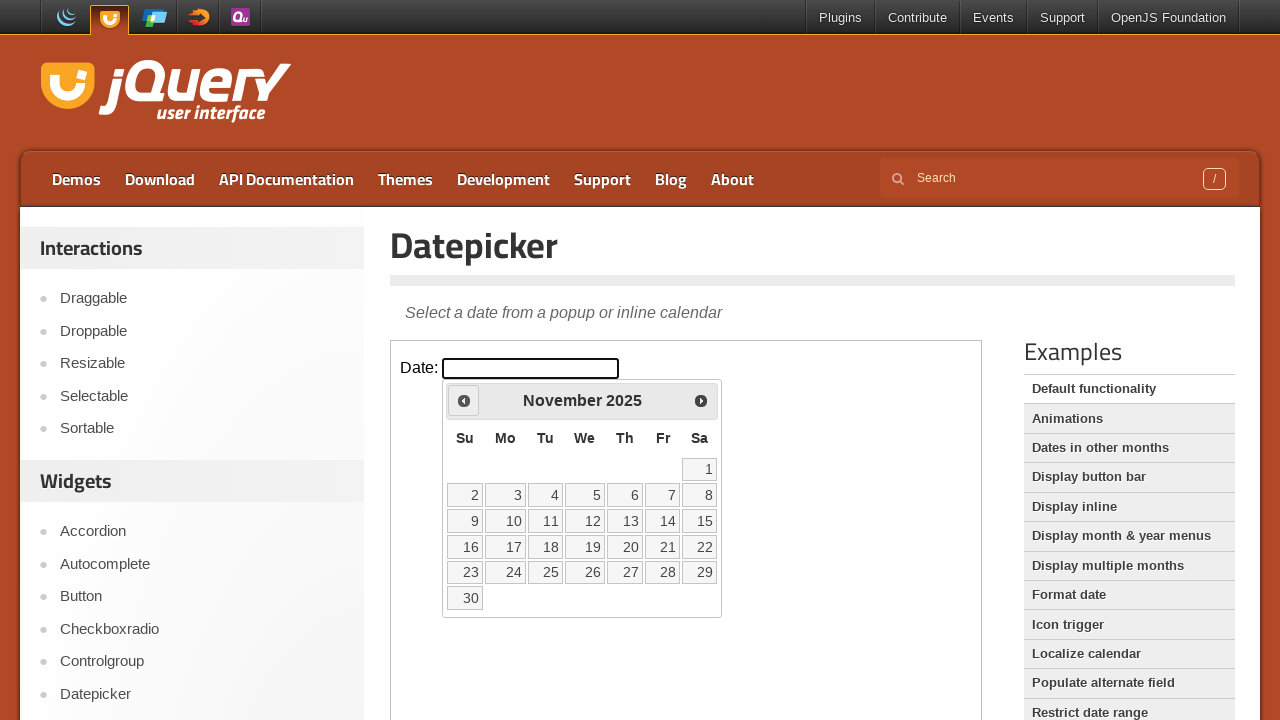

Waited for calendar to update
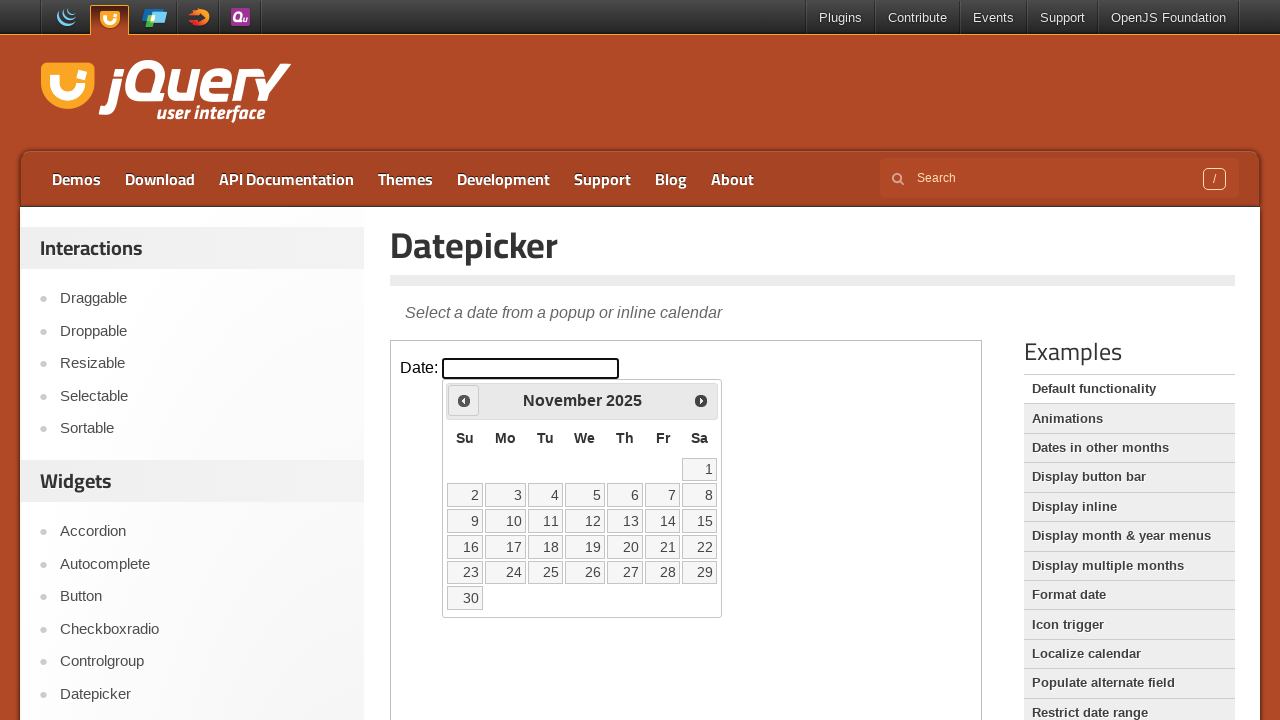

Clicked previous month button (currently at November 2025) at (464, 400) on iframe >> nth=0 >> internal:control=enter-frame >> span.ui-icon-circle-triangle-
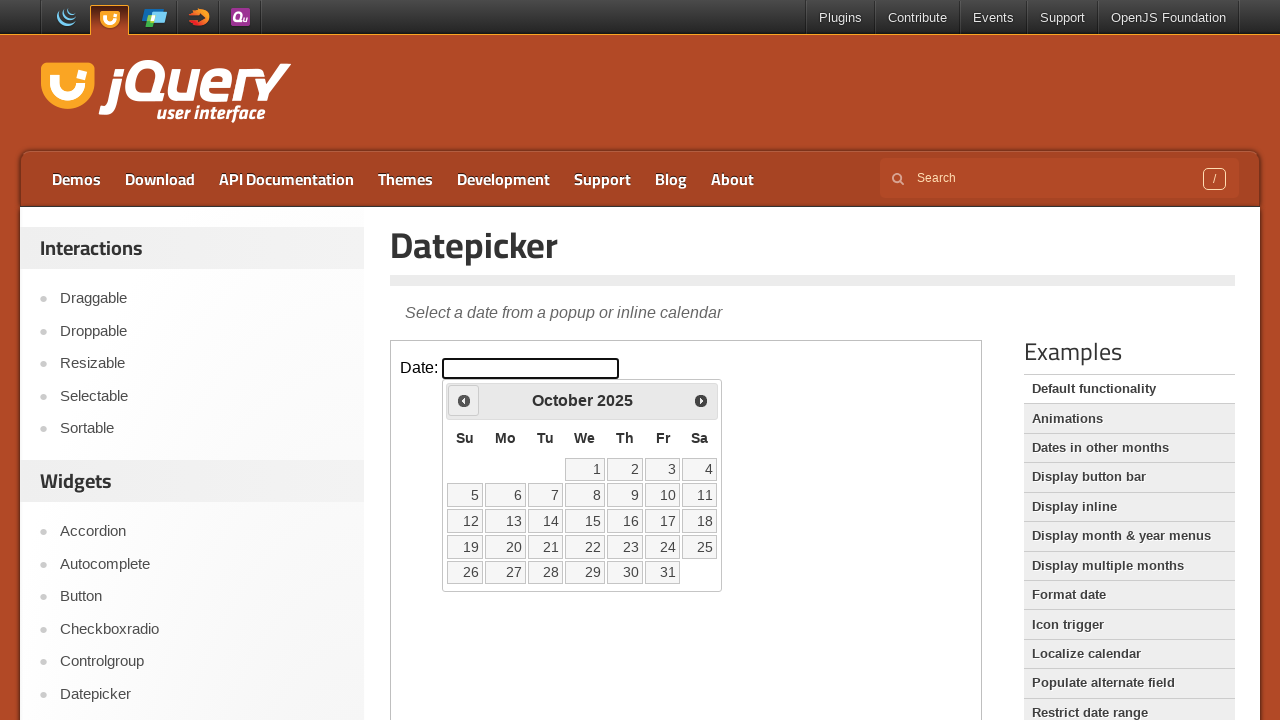

Waited for calendar to update
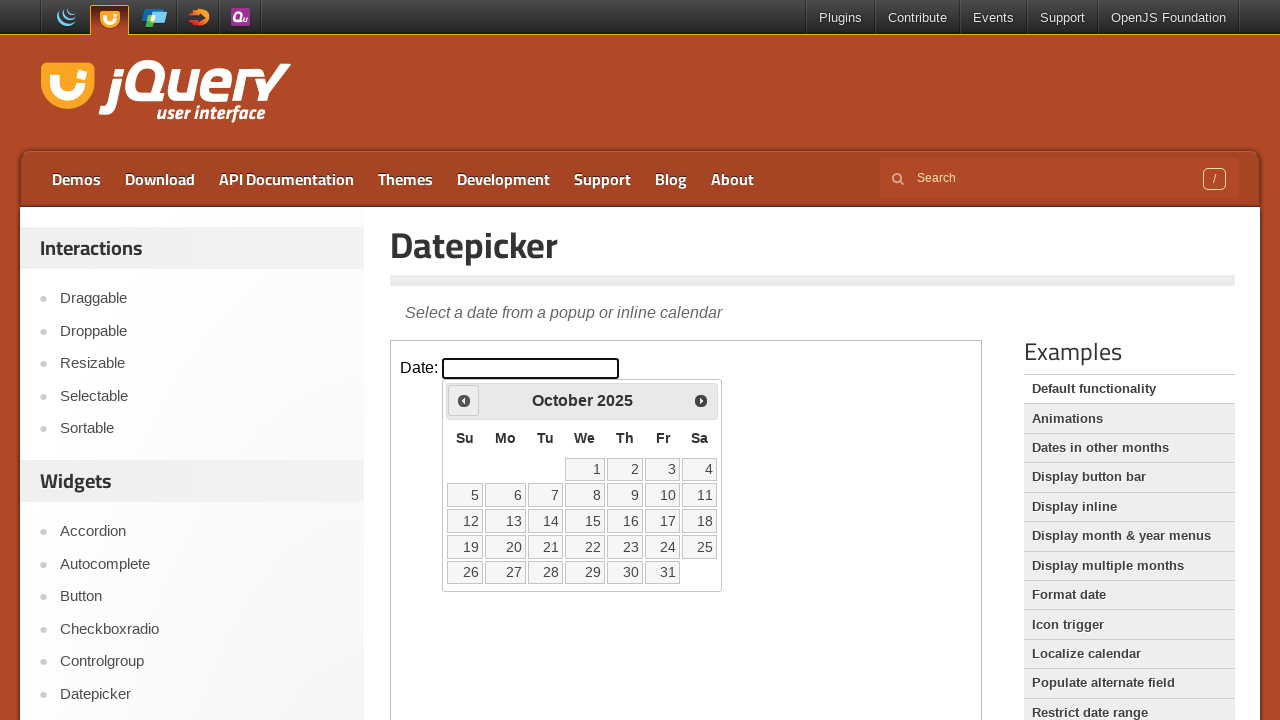

Clicked previous month button (currently at October 2025) at (464, 400) on iframe >> nth=0 >> internal:control=enter-frame >> span.ui-icon-circle-triangle-
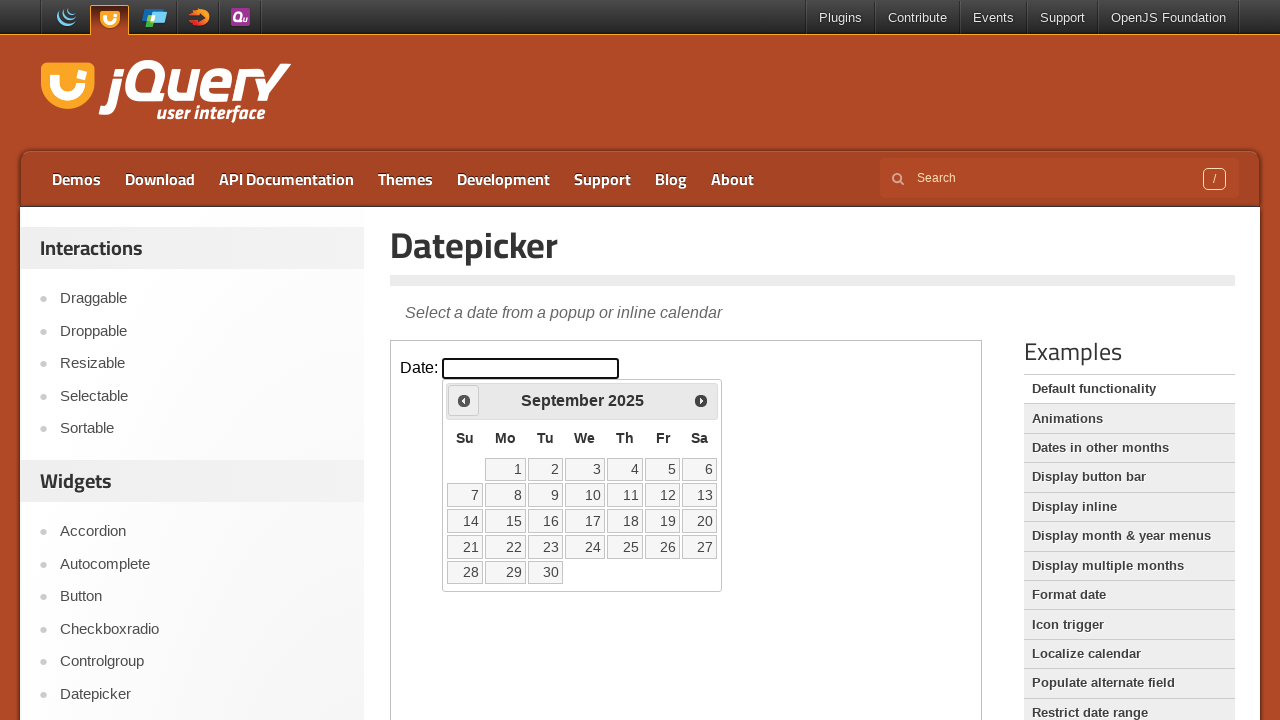

Waited for calendar to update
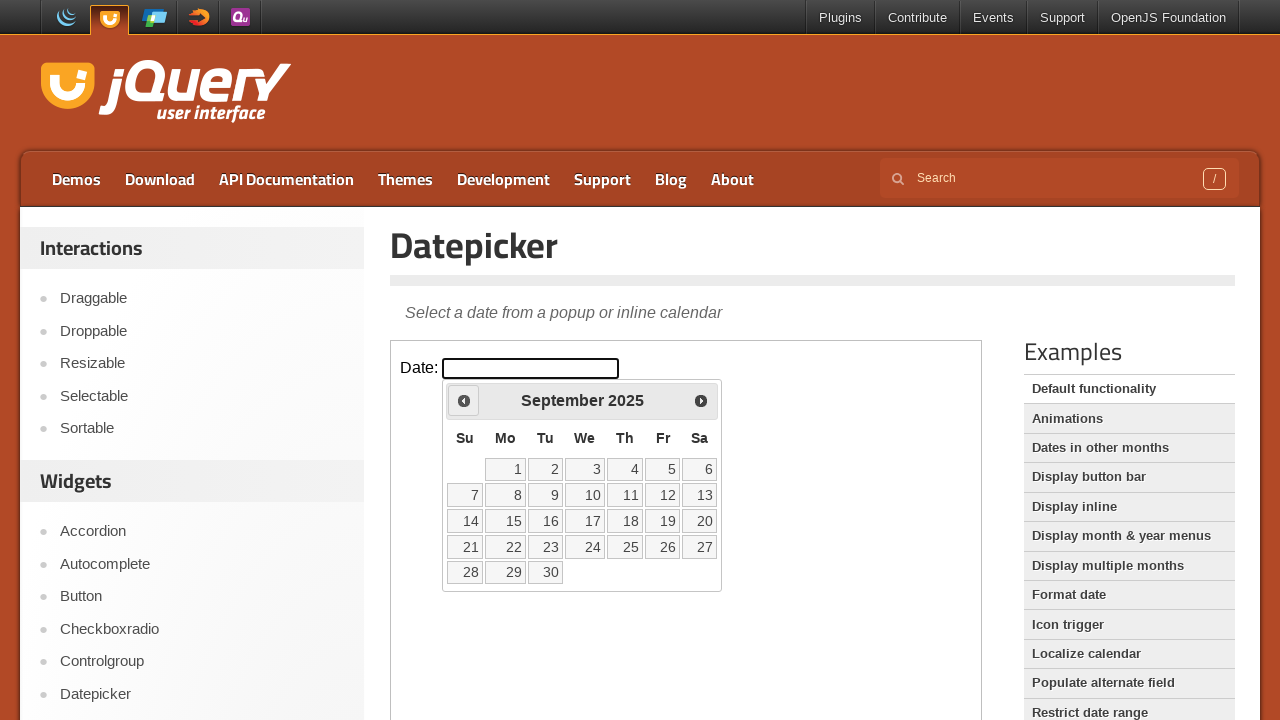

Clicked previous month button (currently at September 2025) at (464, 400) on iframe >> nth=0 >> internal:control=enter-frame >> span.ui-icon-circle-triangle-
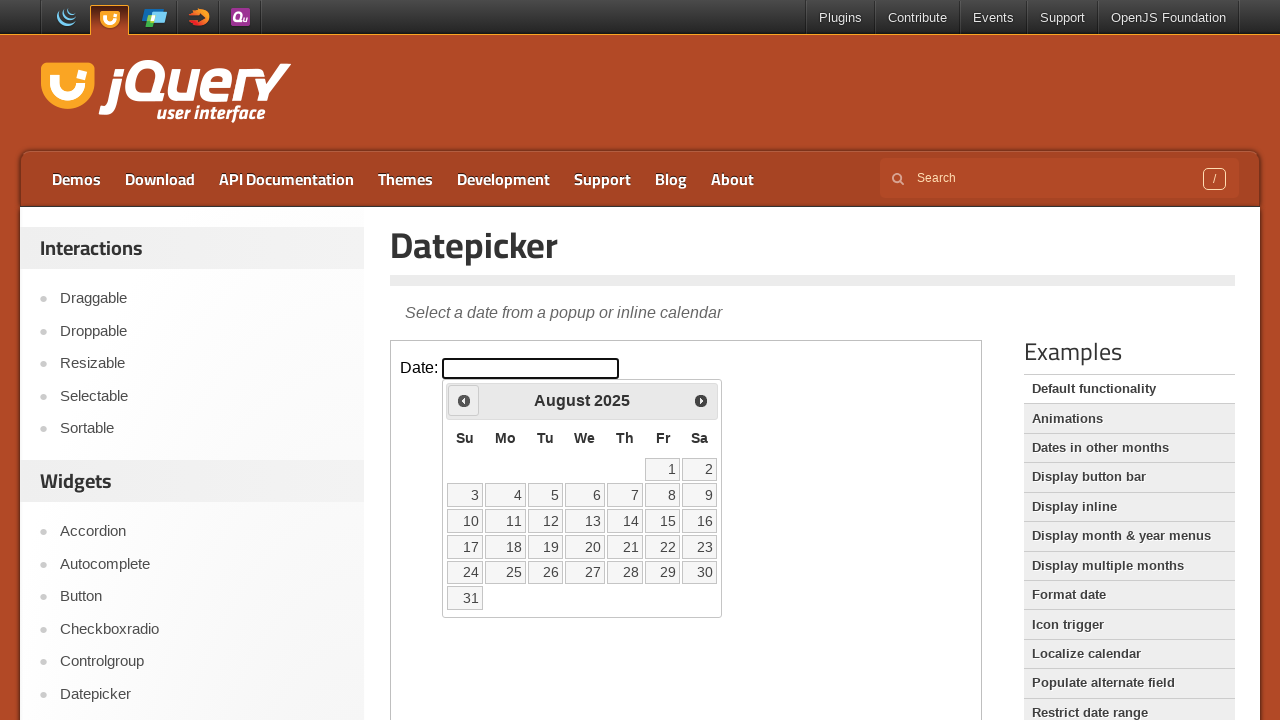

Waited for calendar to update
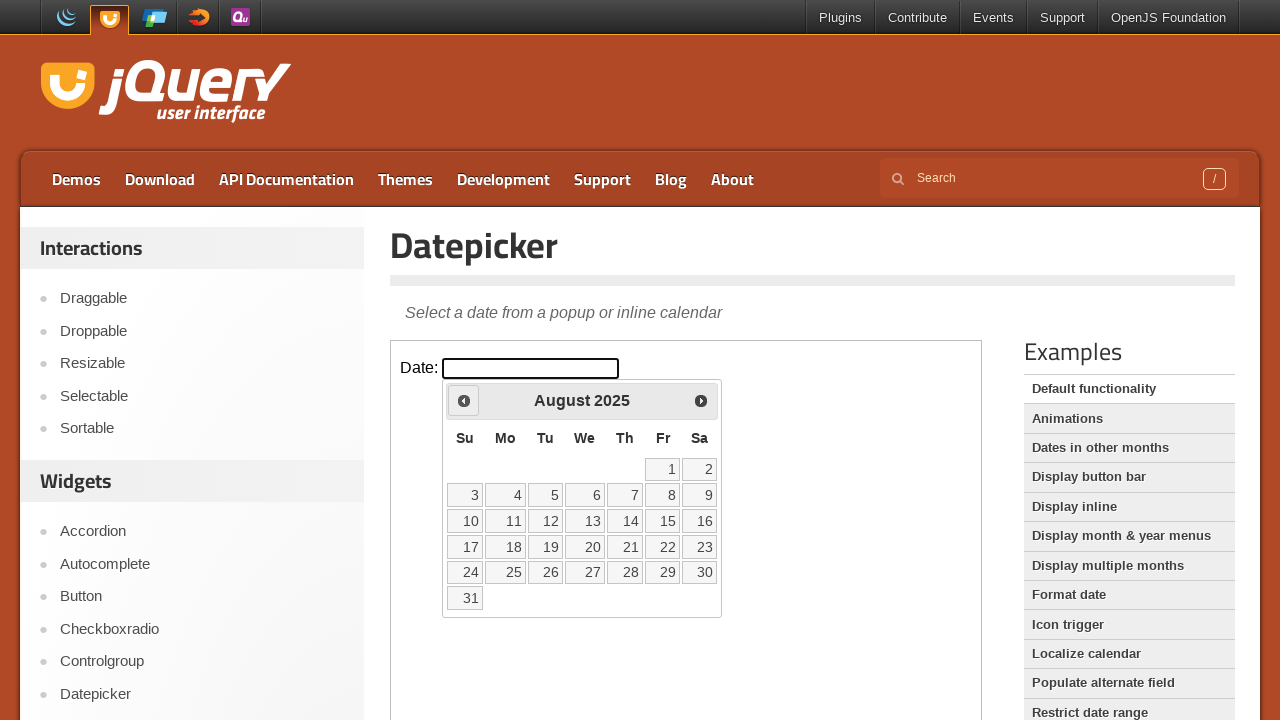

Clicked previous month button (currently at August 2025) at (464, 400) on iframe >> nth=0 >> internal:control=enter-frame >> span.ui-icon-circle-triangle-
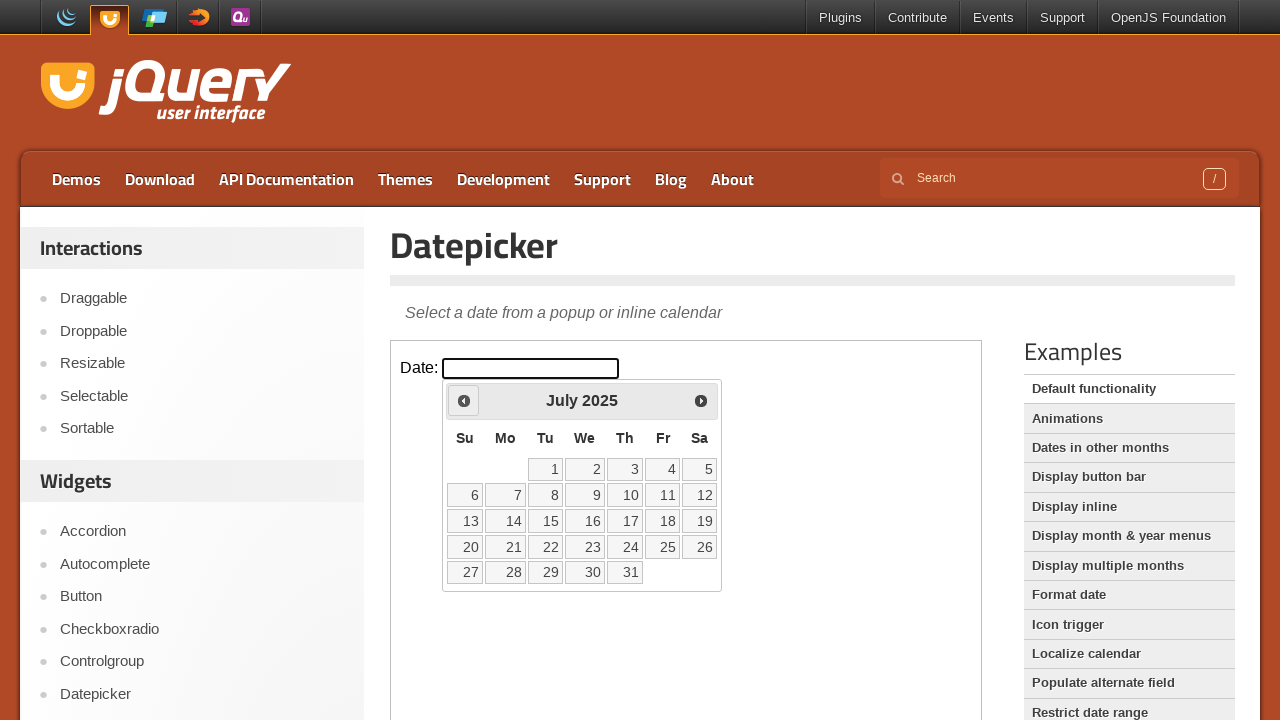

Waited for calendar to update
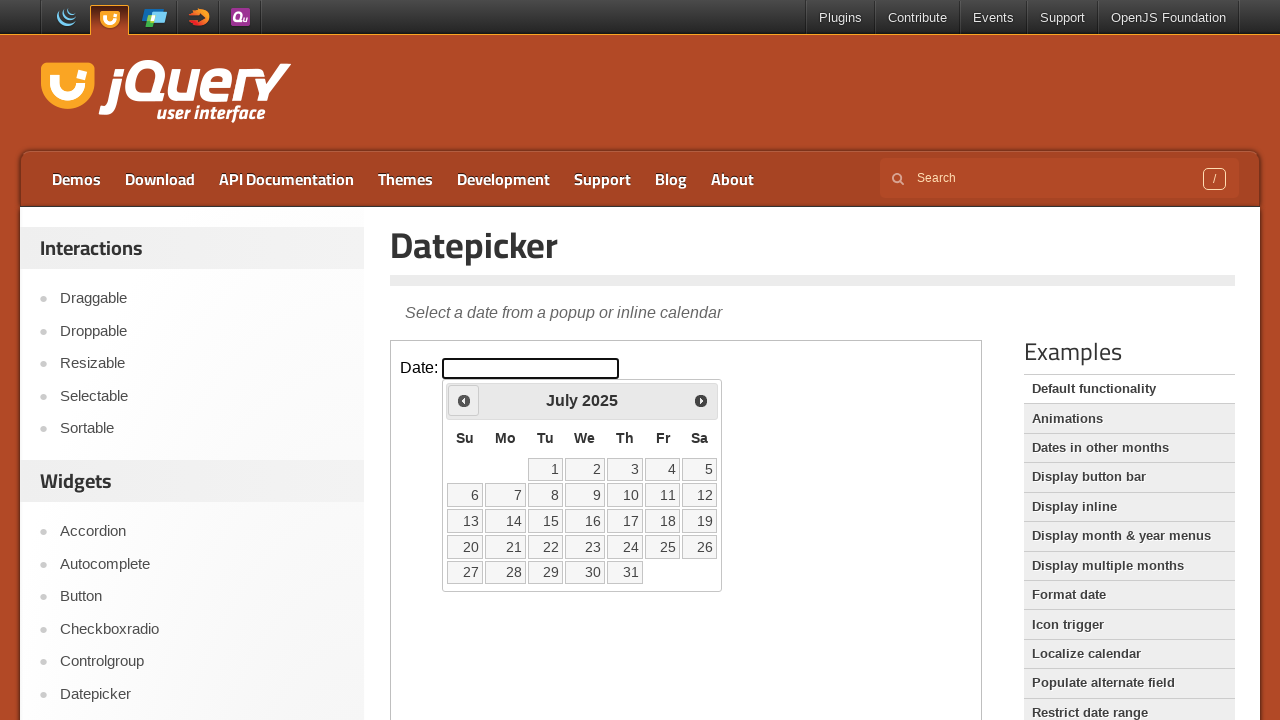

Clicked previous month button (currently at July 2025) at (464, 400) on iframe >> nth=0 >> internal:control=enter-frame >> span.ui-icon-circle-triangle-
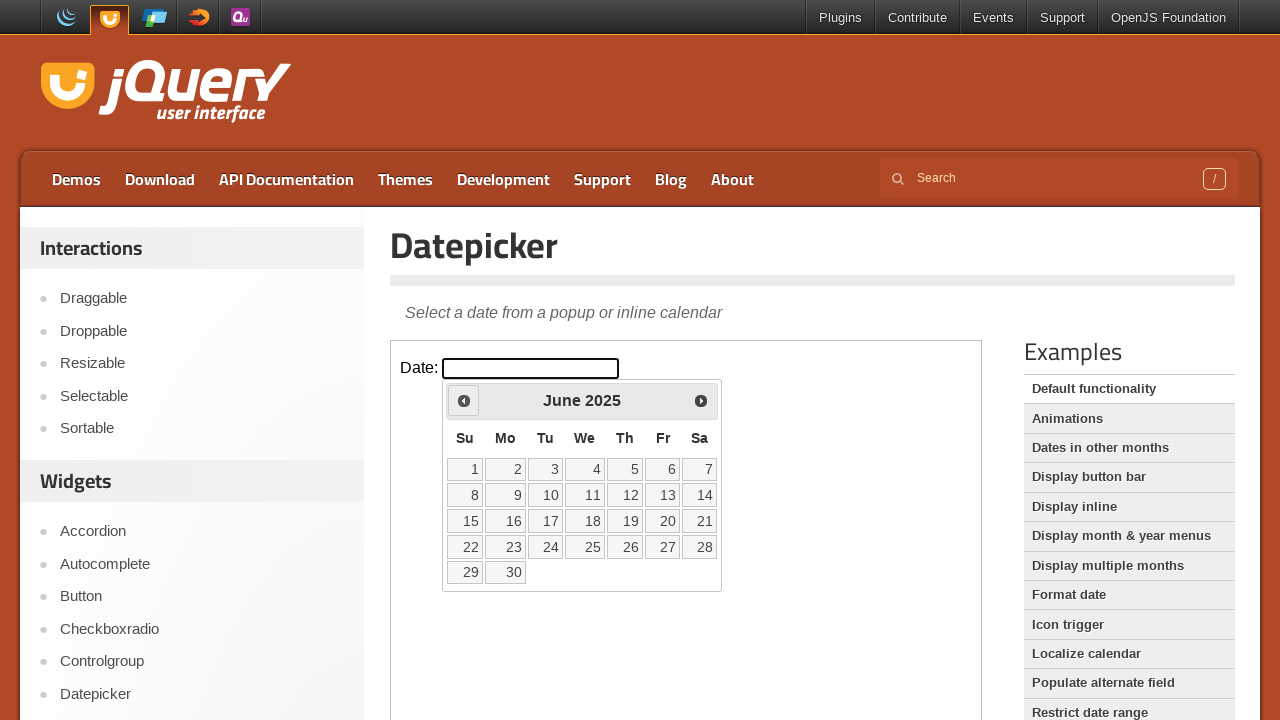

Waited for calendar to update
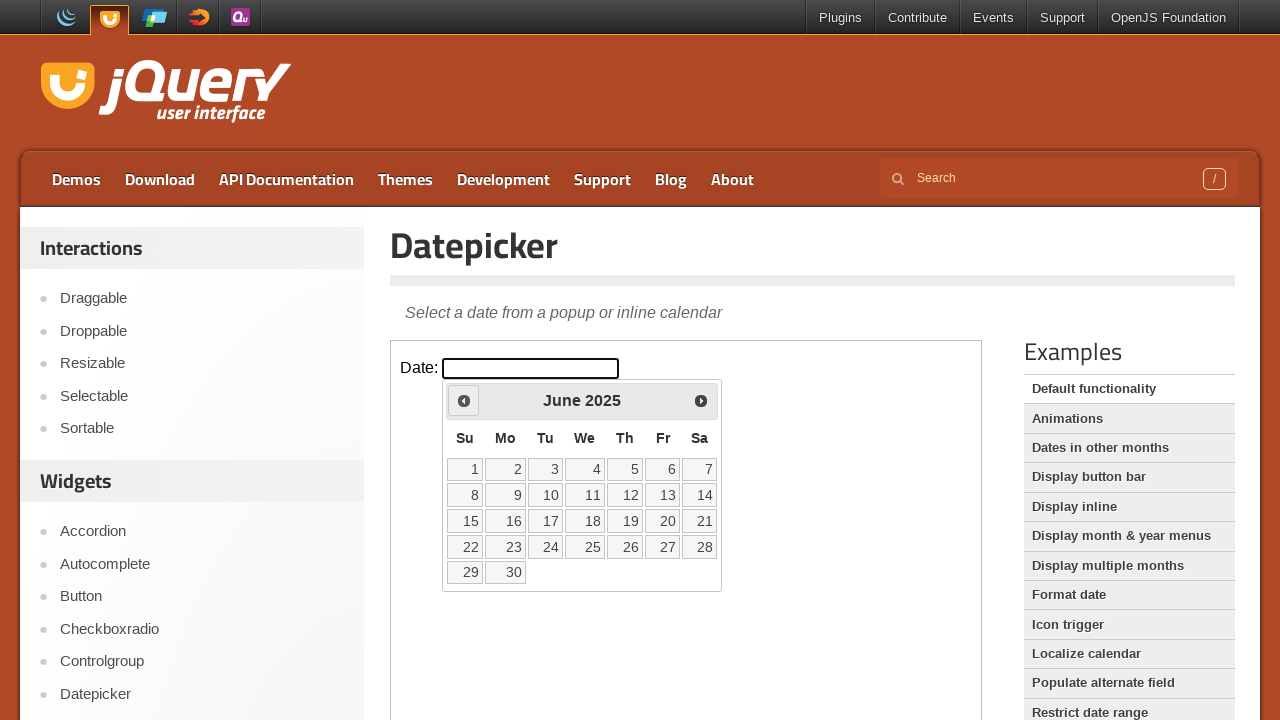

Clicked previous month button (currently at June 2025) at (464, 400) on iframe >> nth=0 >> internal:control=enter-frame >> span.ui-icon-circle-triangle-
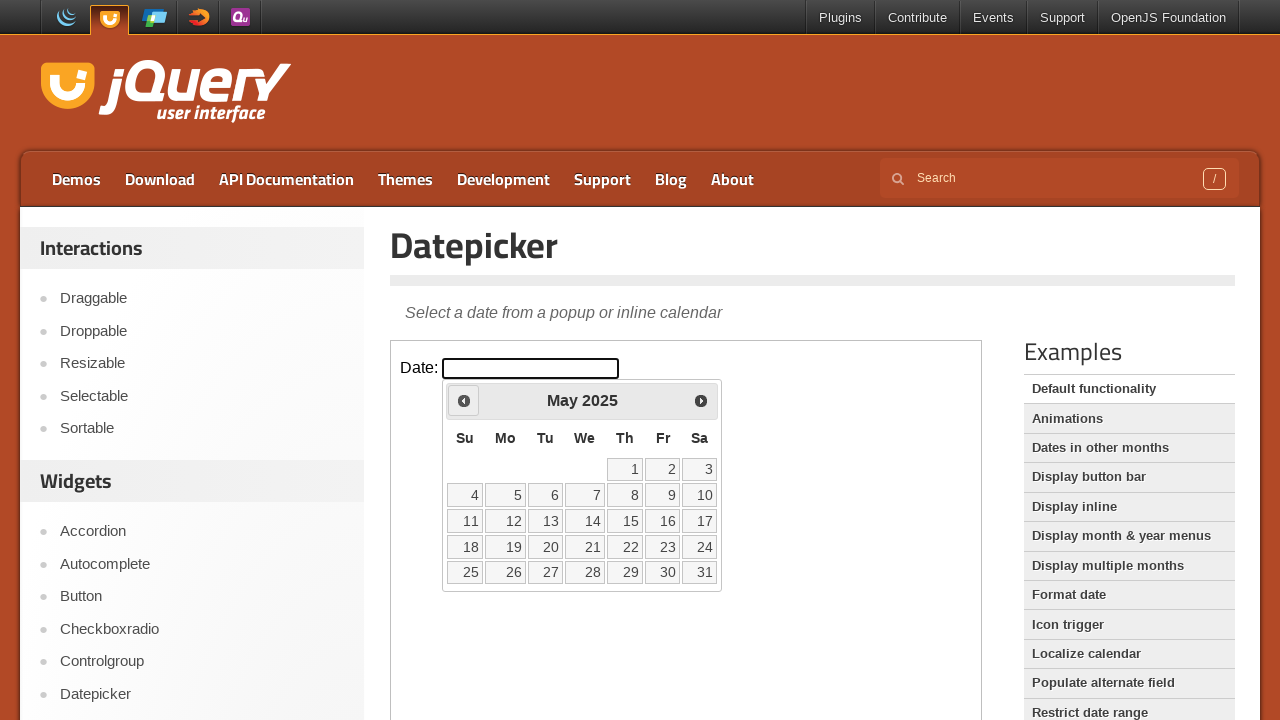

Waited for calendar to update
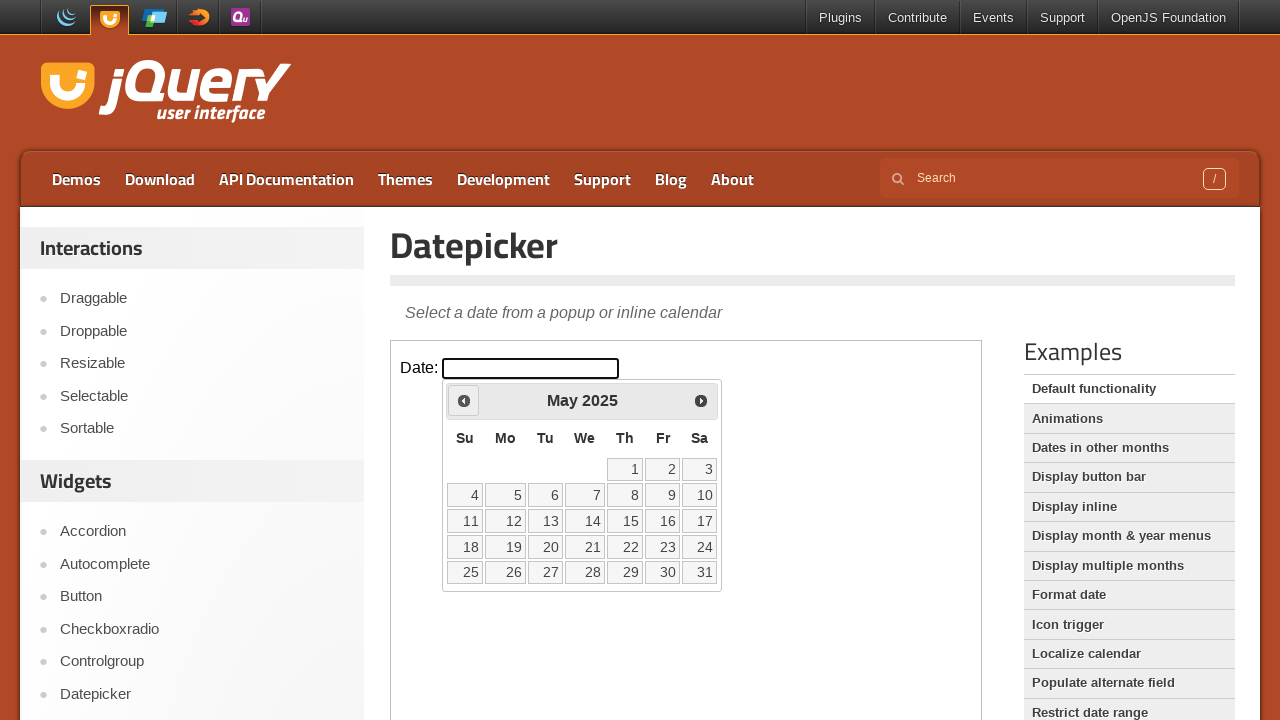

Clicked previous month button (currently at May 2025) at (464, 400) on iframe >> nth=0 >> internal:control=enter-frame >> span.ui-icon-circle-triangle-
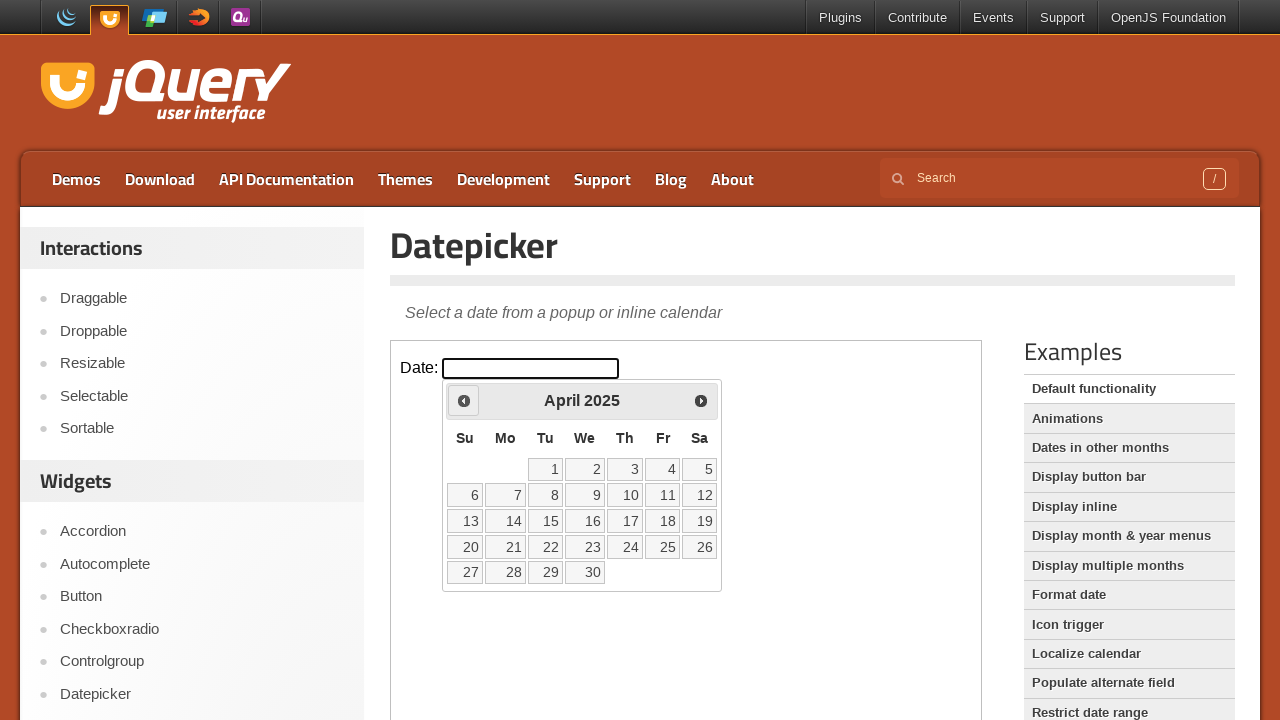

Waited for calendar to update
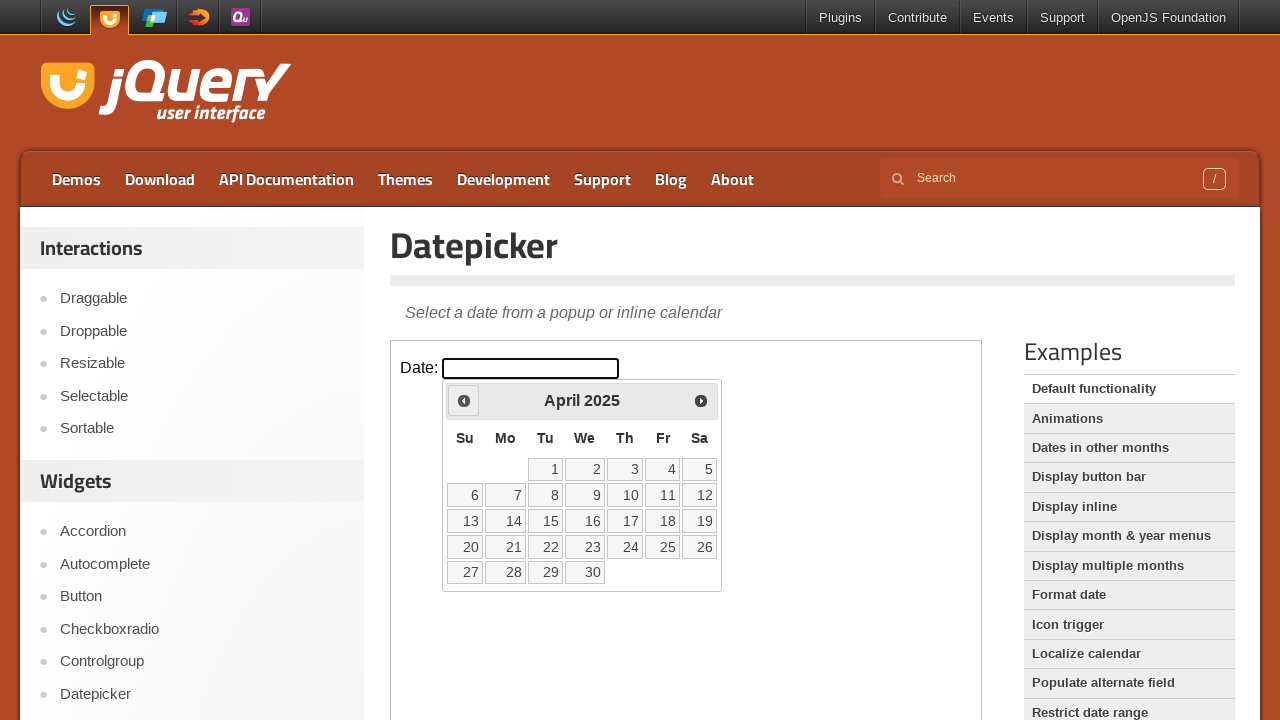

Clicked previous month button (currently at April 2025) at (464, 400) on iframe >> nth=0 >> internal:control=enter-frame >> span.ui-icon-circle-triangle-
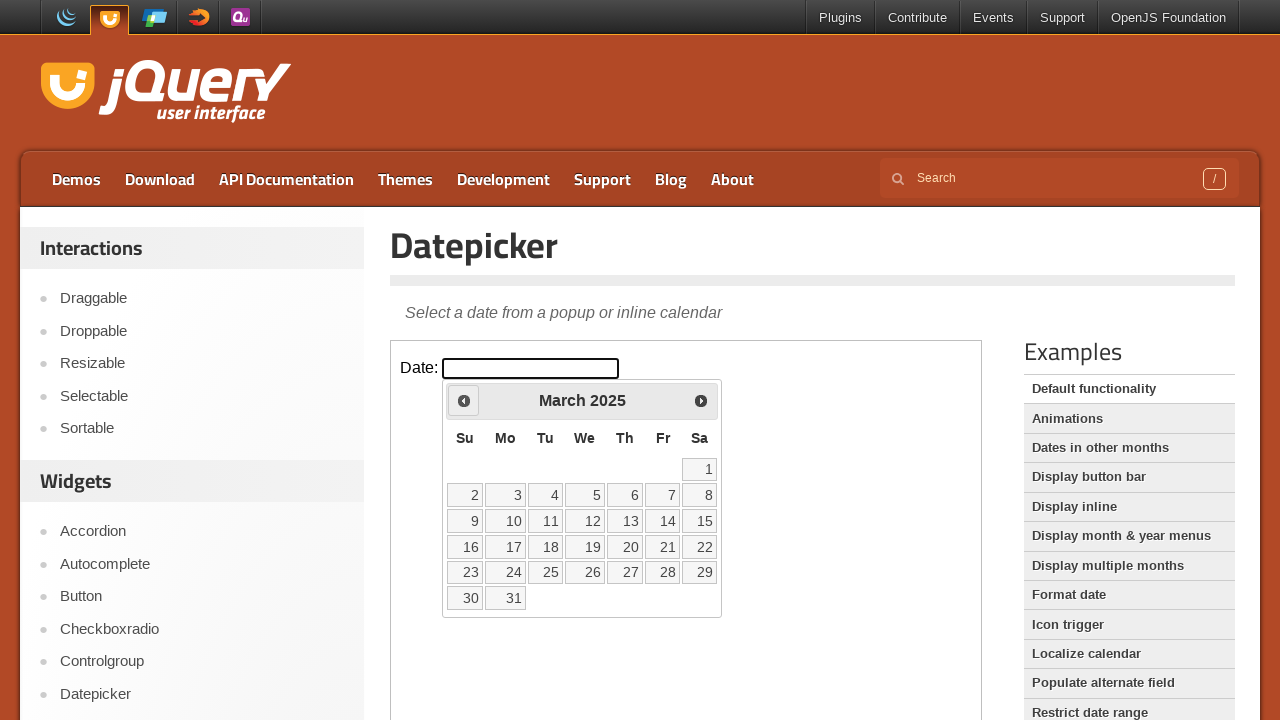

Waited for calendar to update
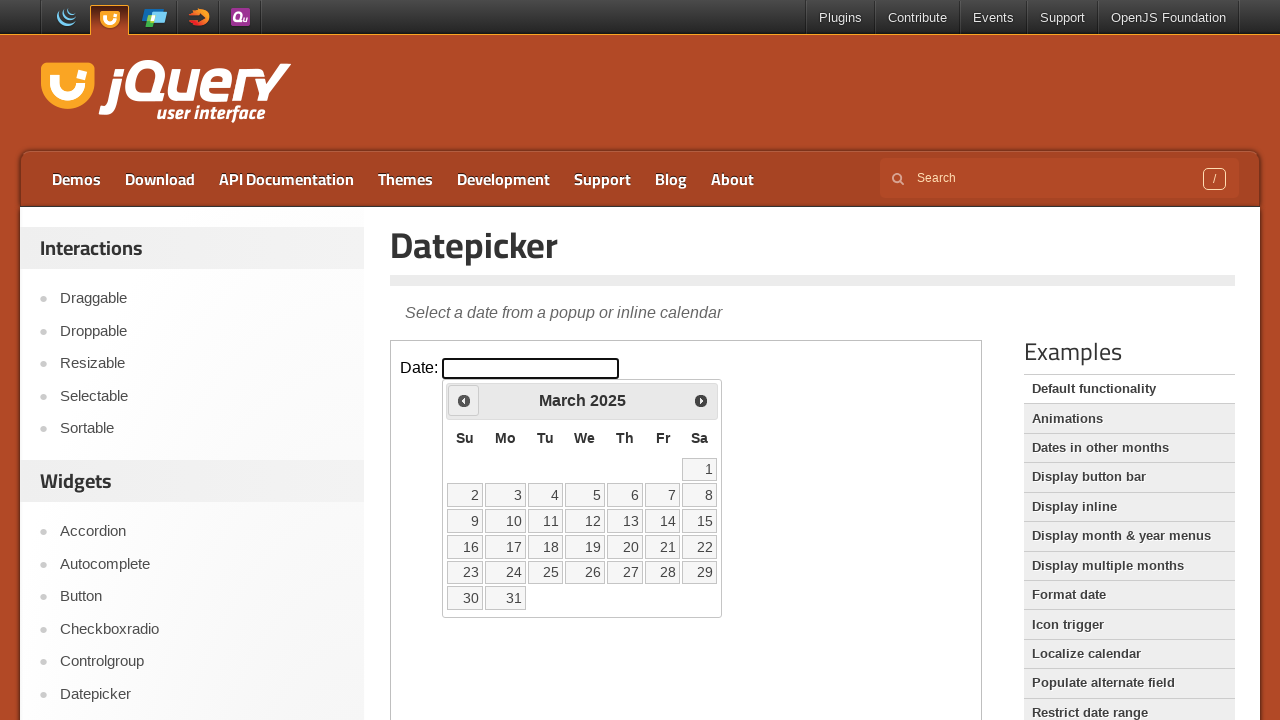

Clicked previous month button (currently at March 2025) at (464, 400) on iframe >> nth=0 >> internal:control=enter-frame >> span.ui-icon-circle-triangle-
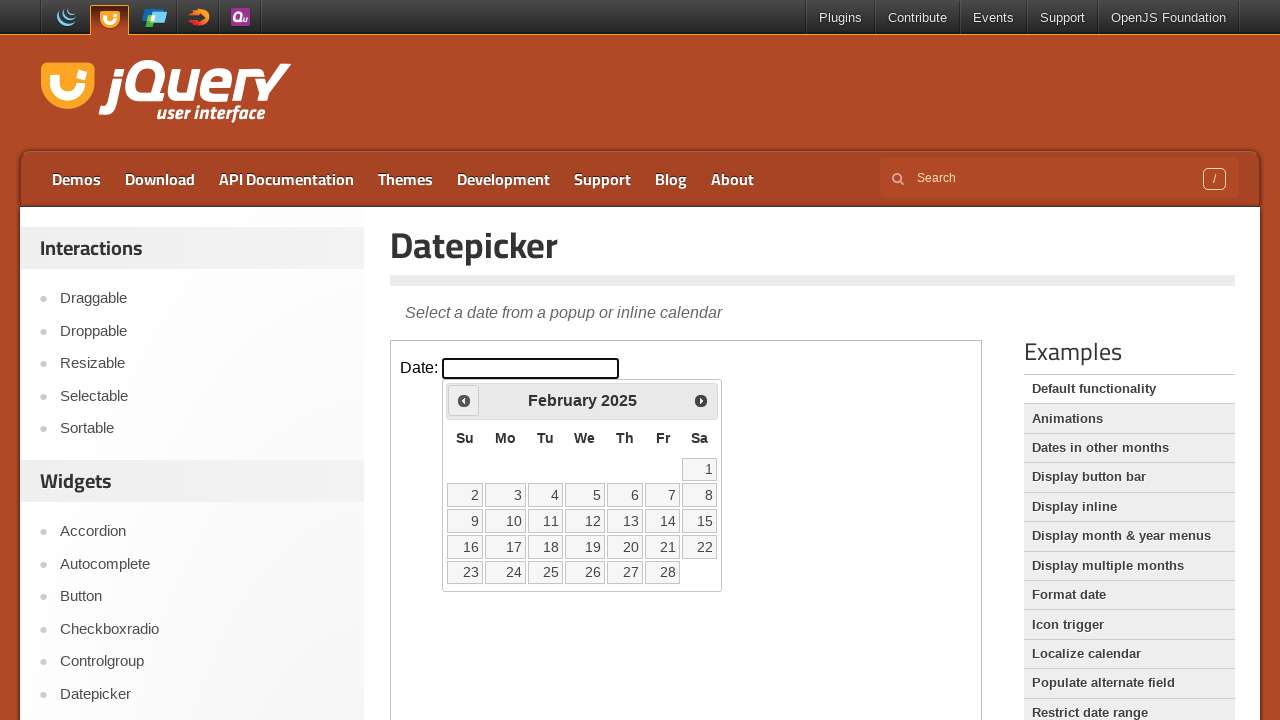

Waited for calendar to update
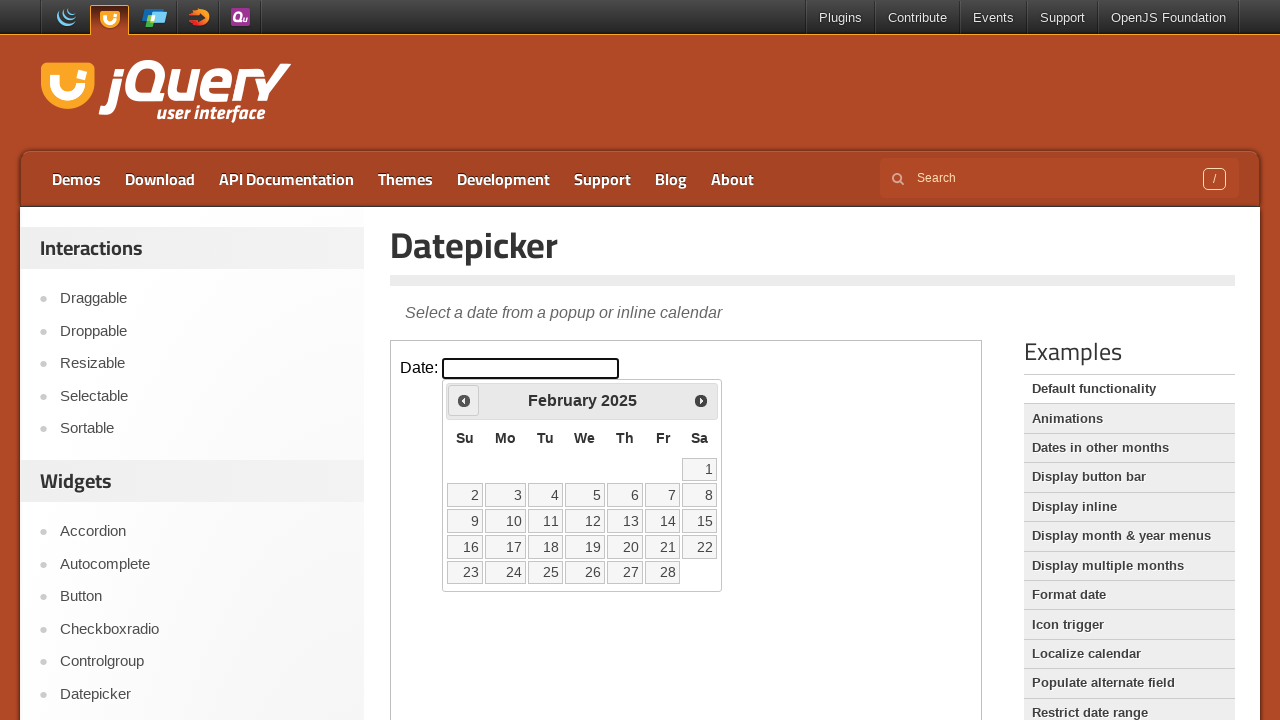

Clicked previous month button (currently at February 2025) at (464, 400) on iframe >> nth=0 >> internal:control=enter-frame >> span.ui-icon-circle-triangle-
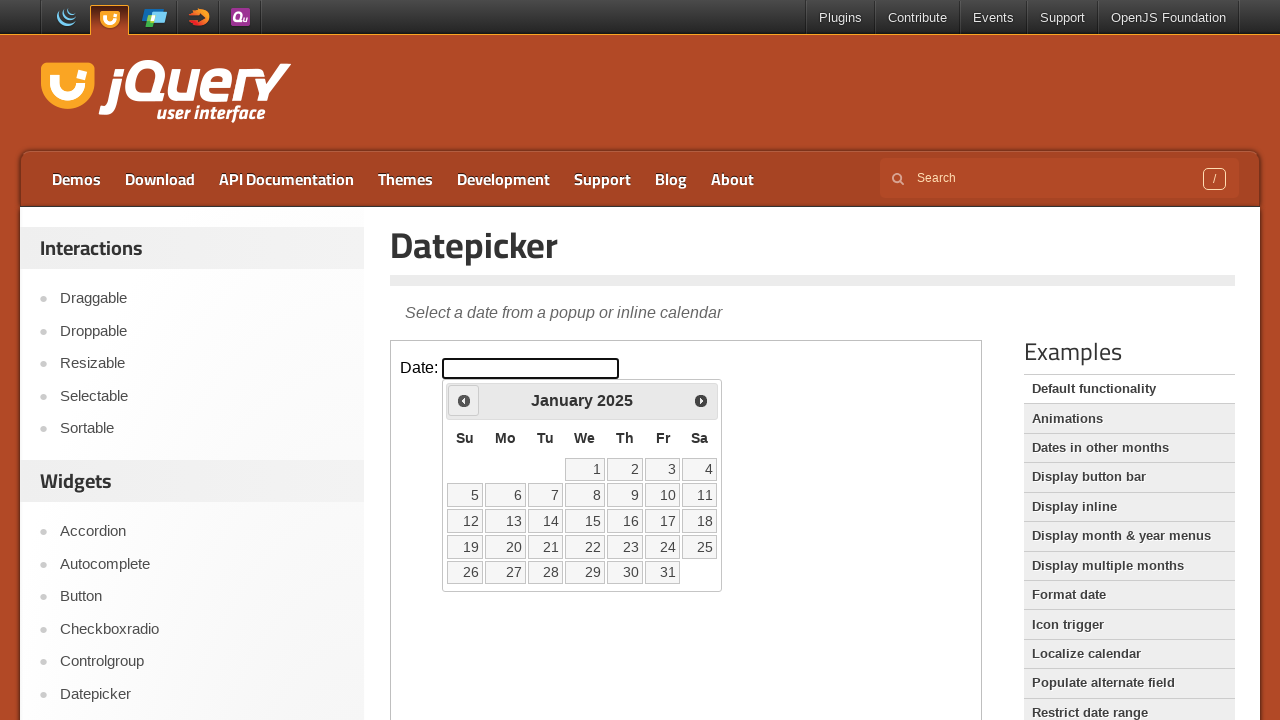

Waited for calendar to update
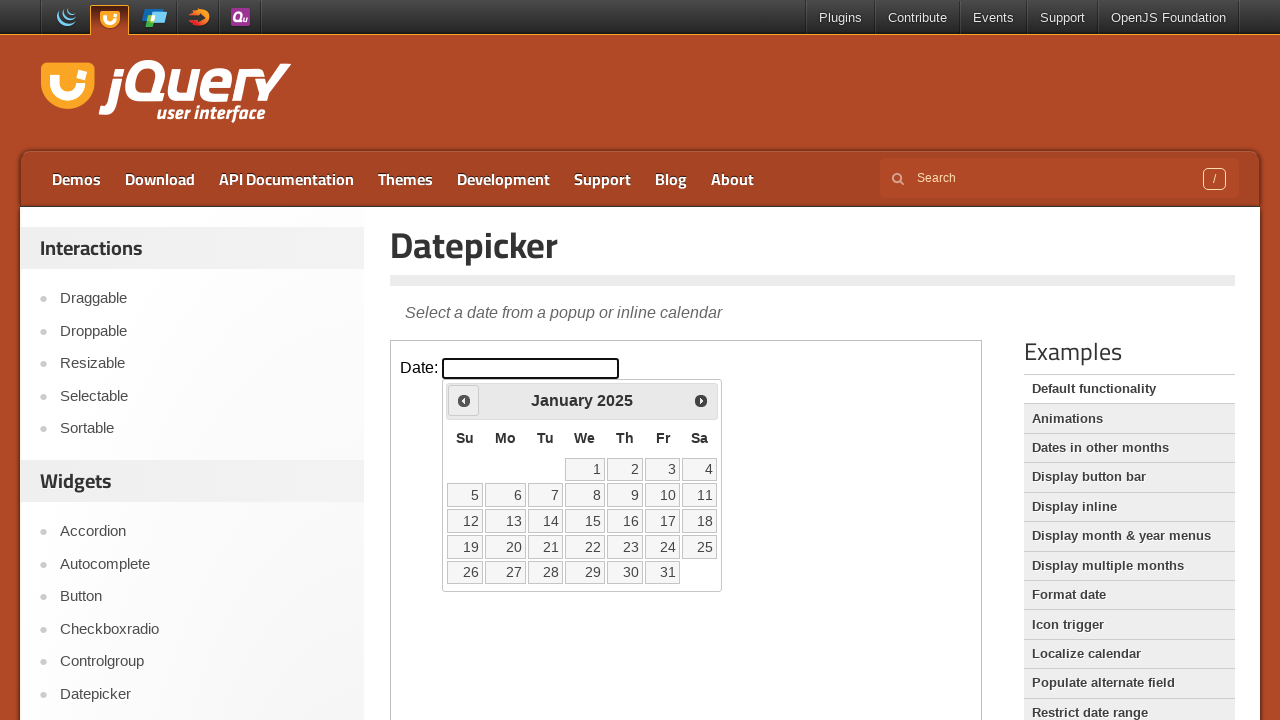

Clicked previous month button (currently at January 2025) at (464, 400) on iframe >> nth=0 >> internal:control=enter-frame >> span.ui-icon-circle-triangle-
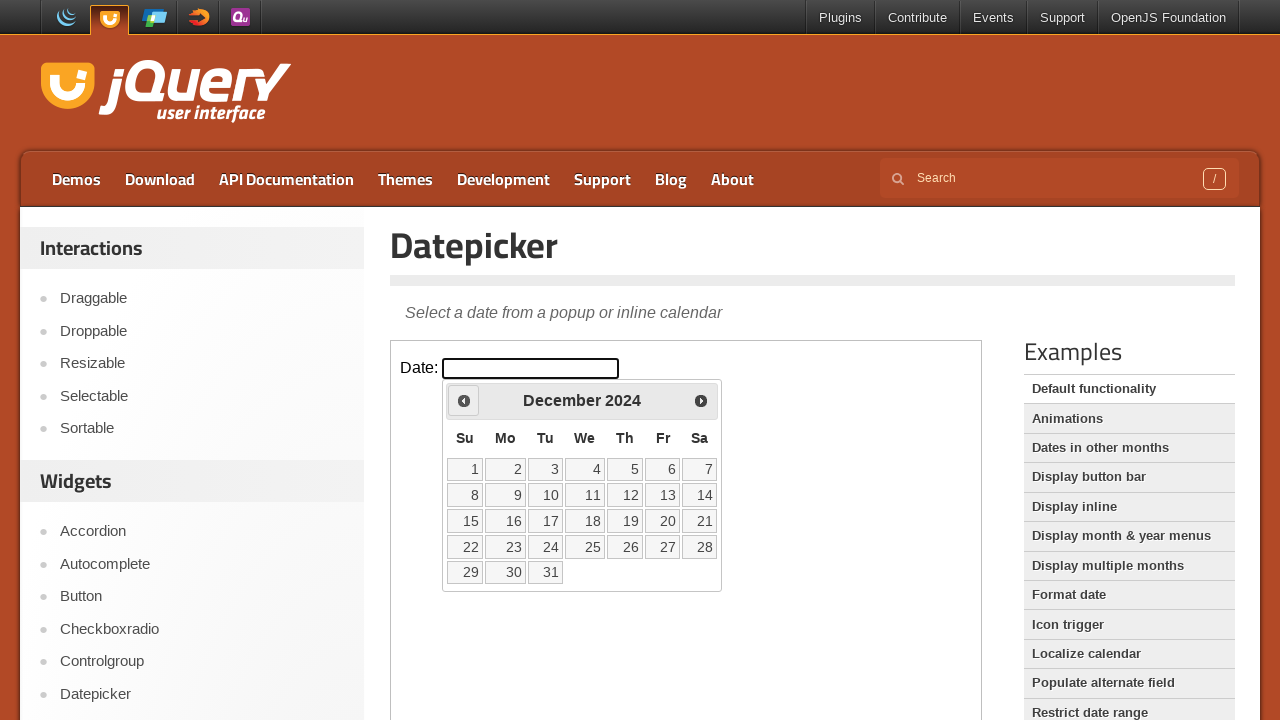

Waited for calendar to update
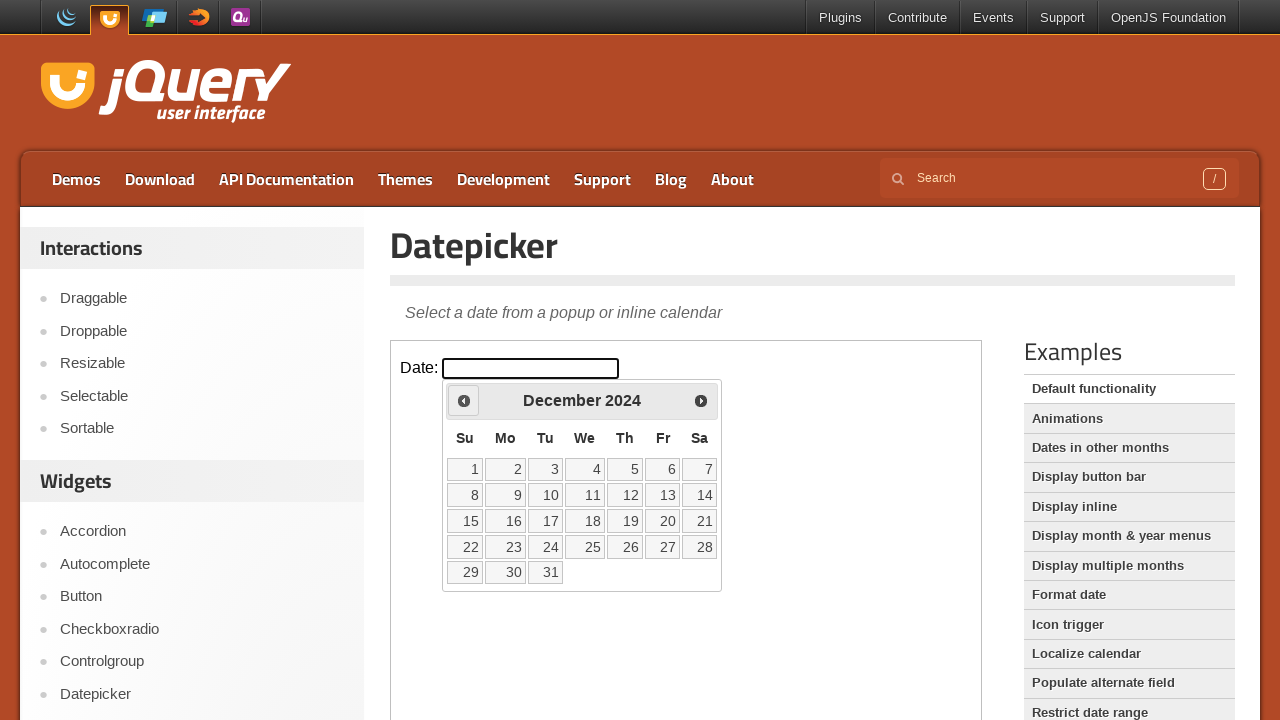

Clicked previous month button (currently at December 2024) at (464, 400) on iframe >> nth=0 >> internal:control=enter-frame >> span.ui-icon-circle-triangle-
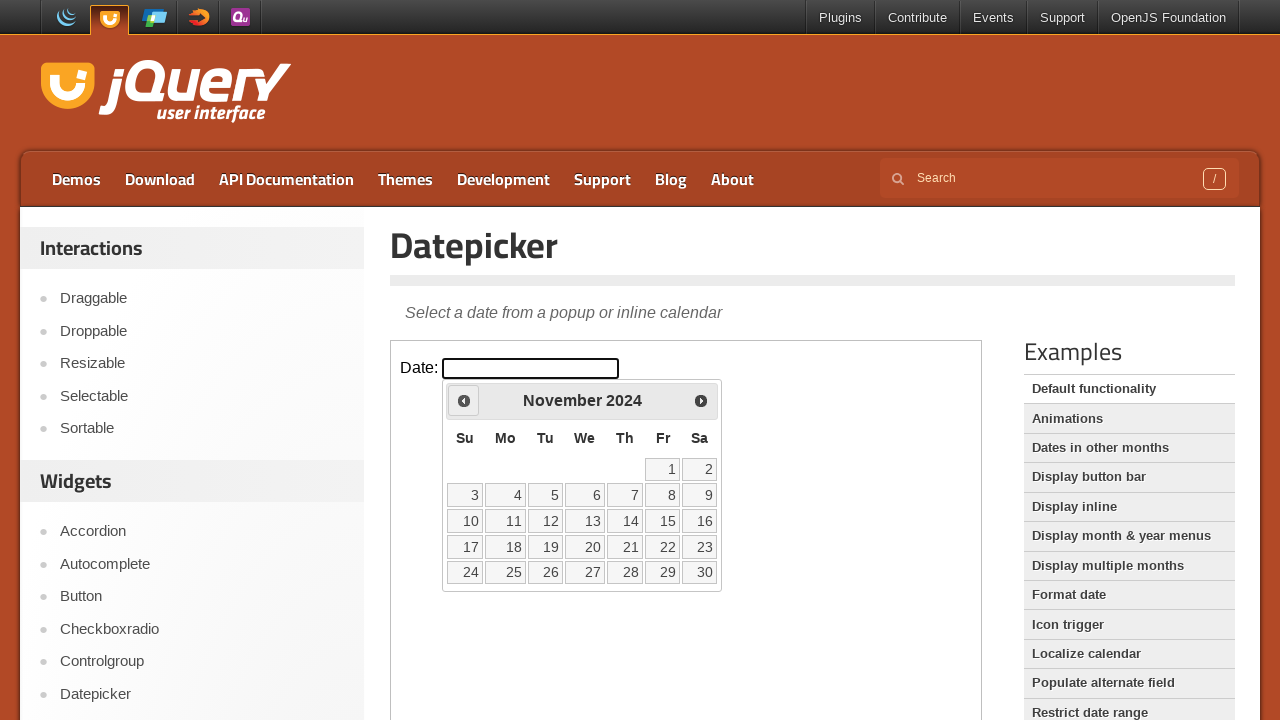

Waited for calendar to update
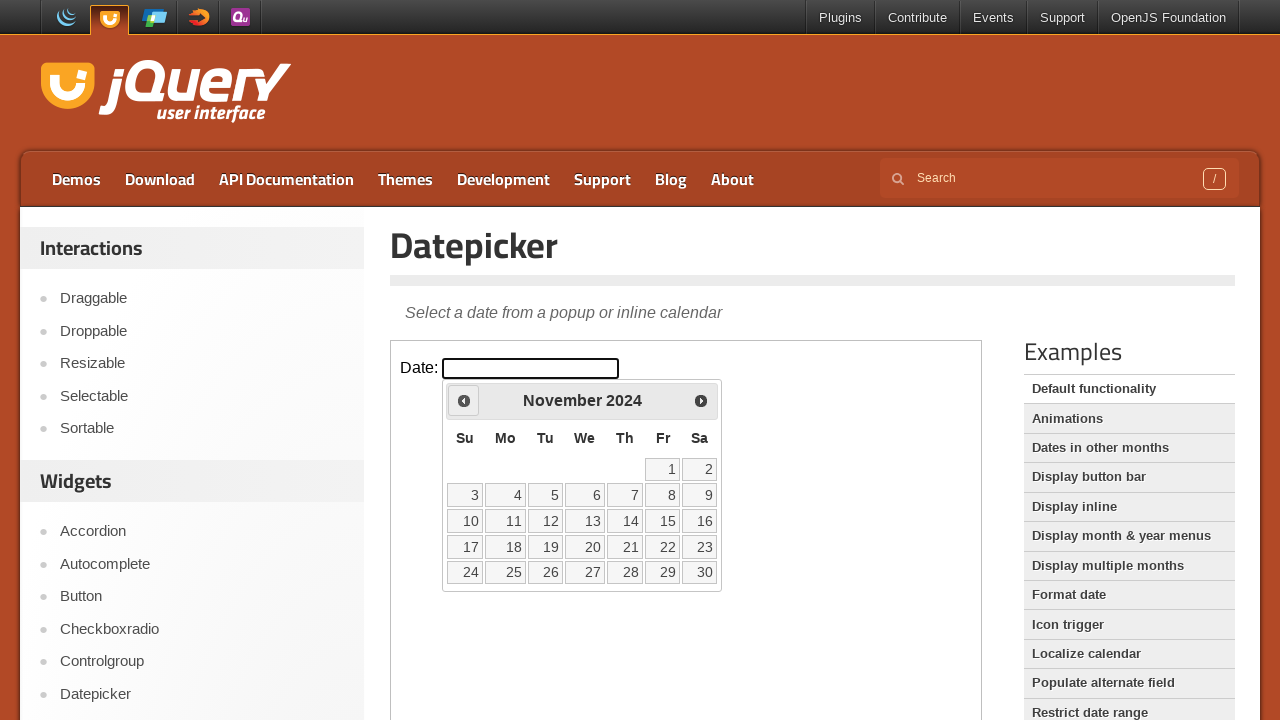

Clicked previous month button (currently at November 2024) at (464, 400) on iframe >> nth=0 >> internal:control=enter-frame >> span.ui-icon-circle-triangle-
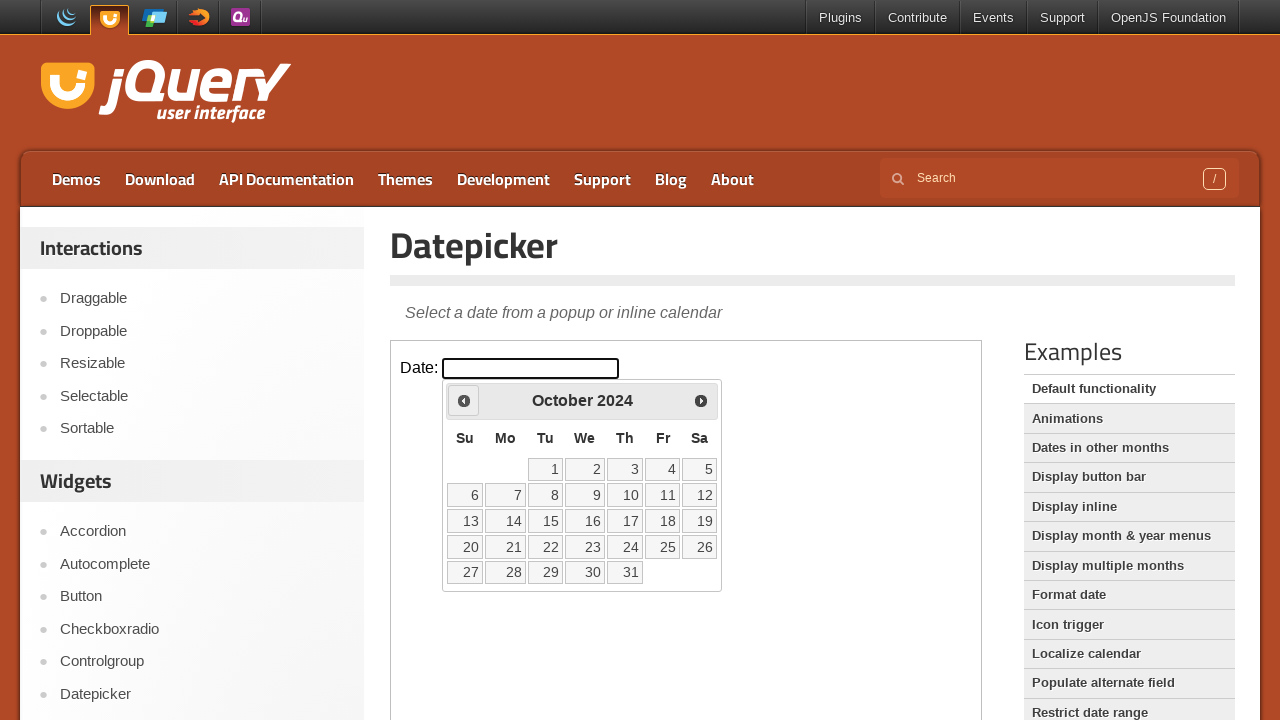

Waited for calendar to update
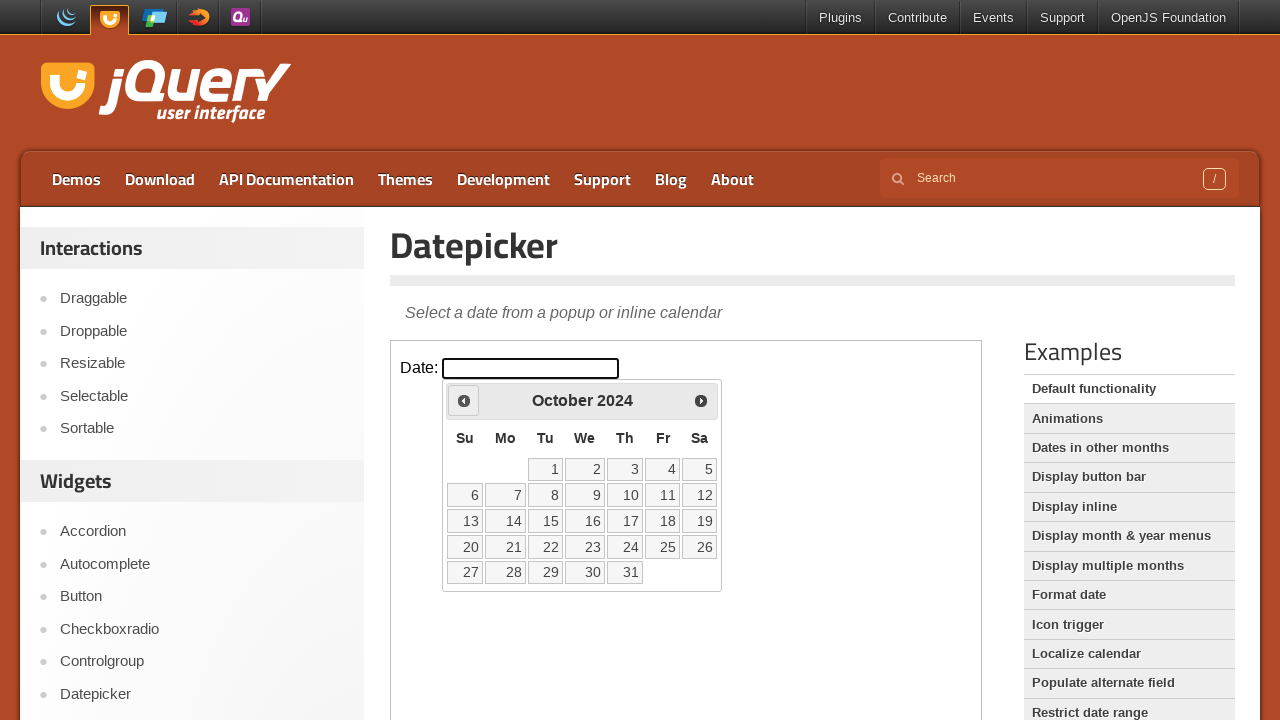

Clicked previous month button (currently at October 2024) at (464, 400) on iframe >> nth=0 >> internal:control=enter-frame >> span.ui-icon-circle-triangle-
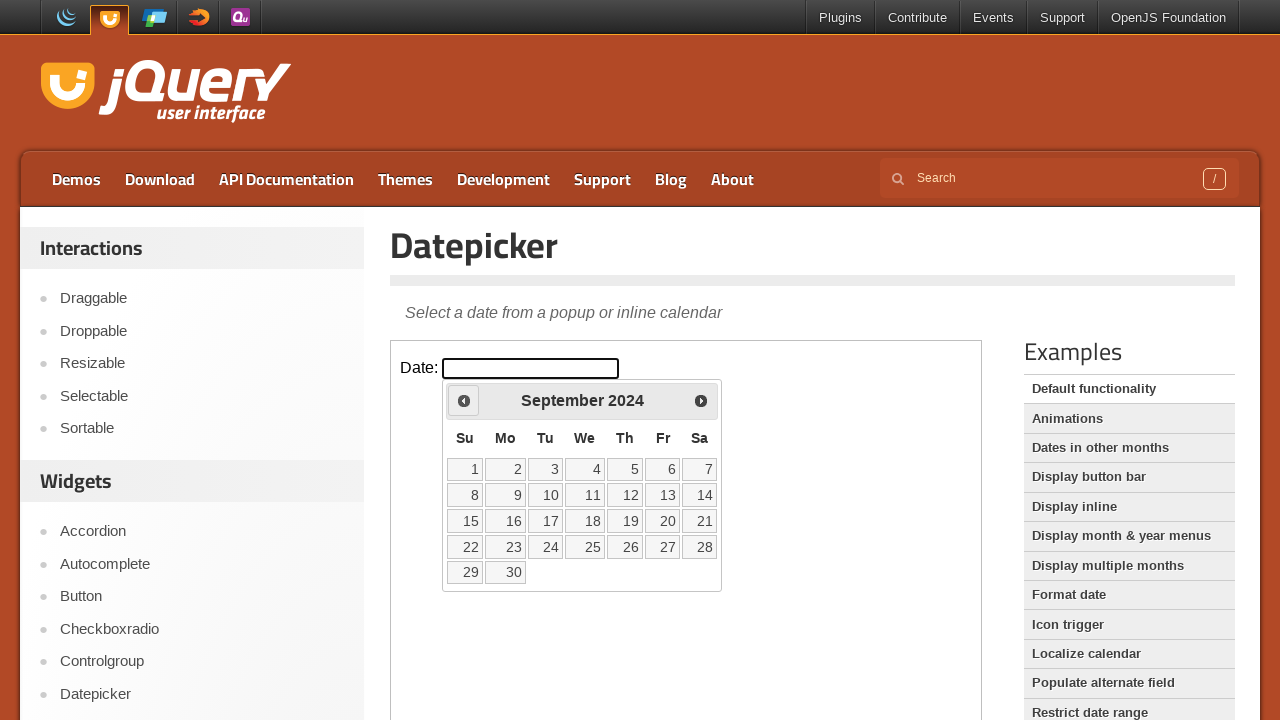

Waited for calendar to update
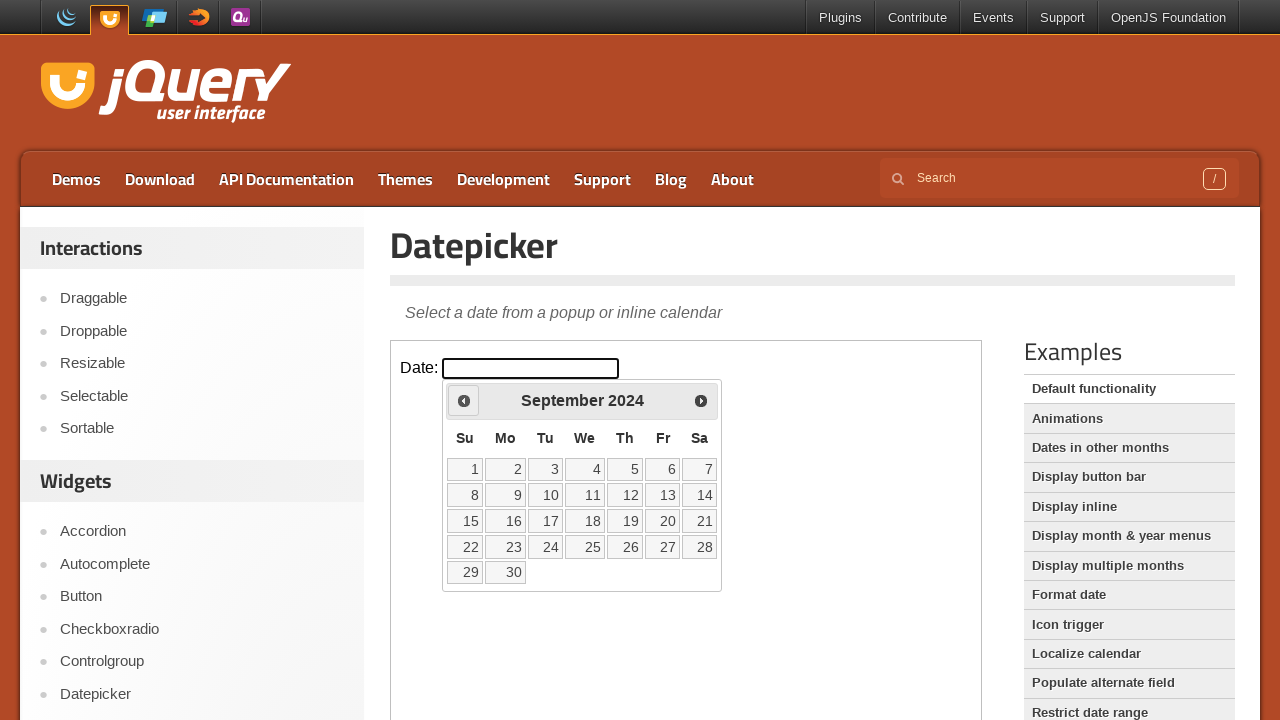

Clicked previous month button (currently at September 2024) at (464, 400) on iframe >> nth=0 >> internal:control=enter-frame >> span.ui-icon-circle-triangle-
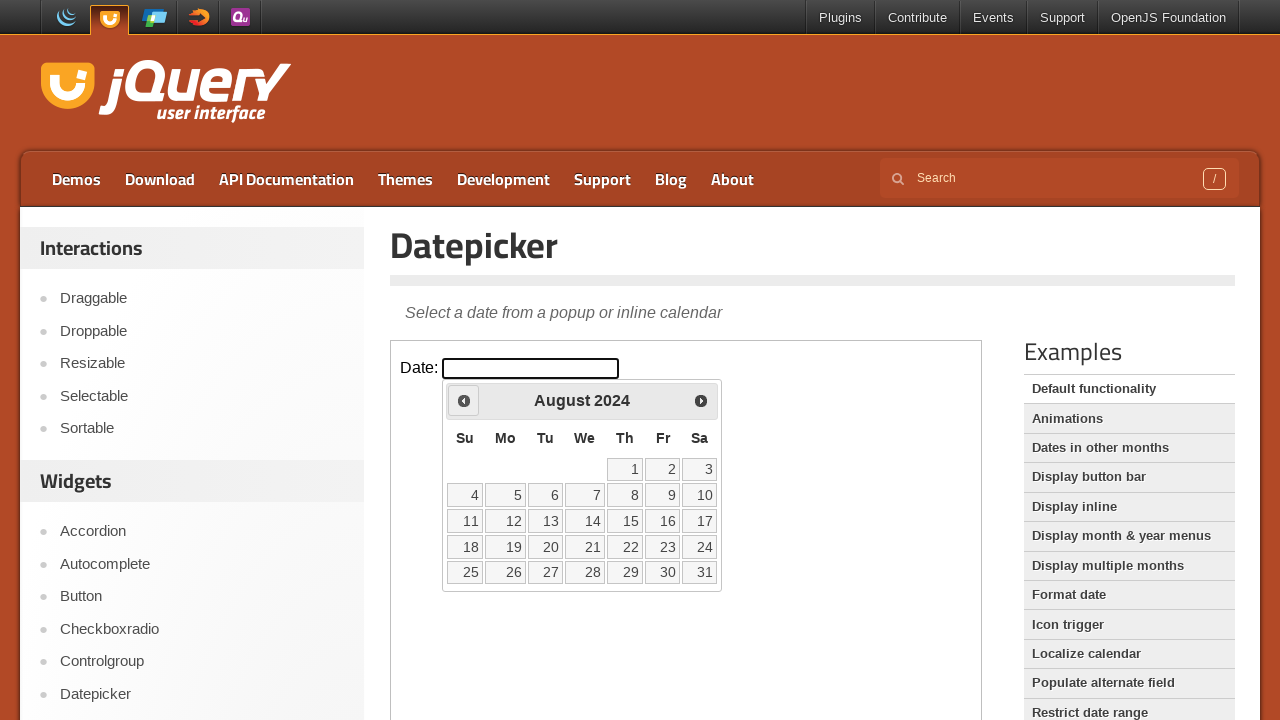

Waited for calendar to update
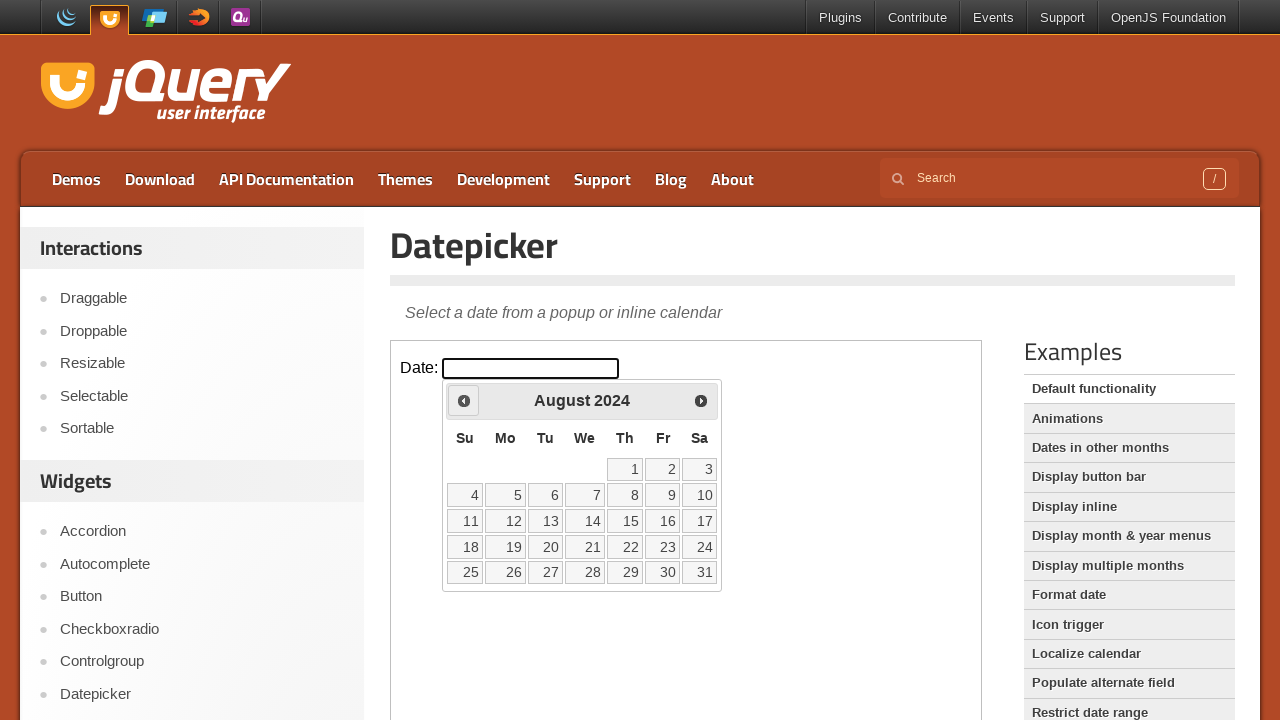

Clicked previous month button (currently at August 2024) at (464, 400) on iframe >> nth=0 >> internal:control=enter-frame >> span.ui-icon-circle-triangle-
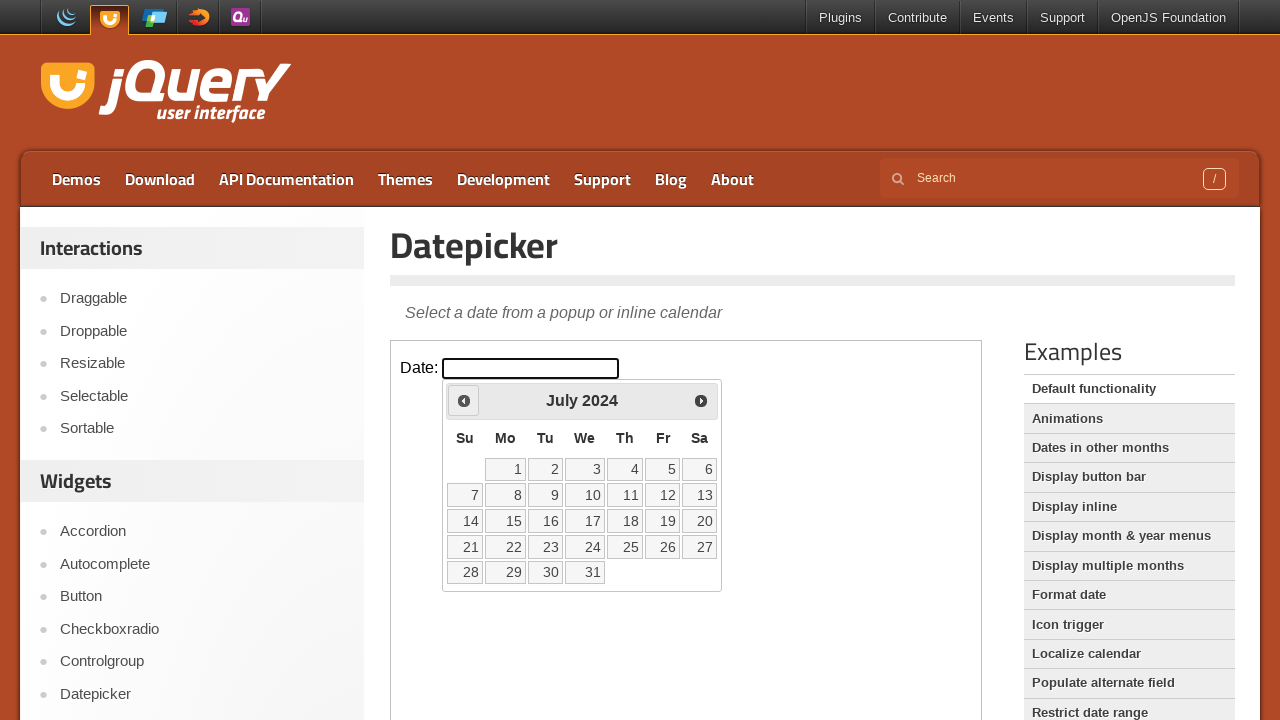

Waited for calendar to update
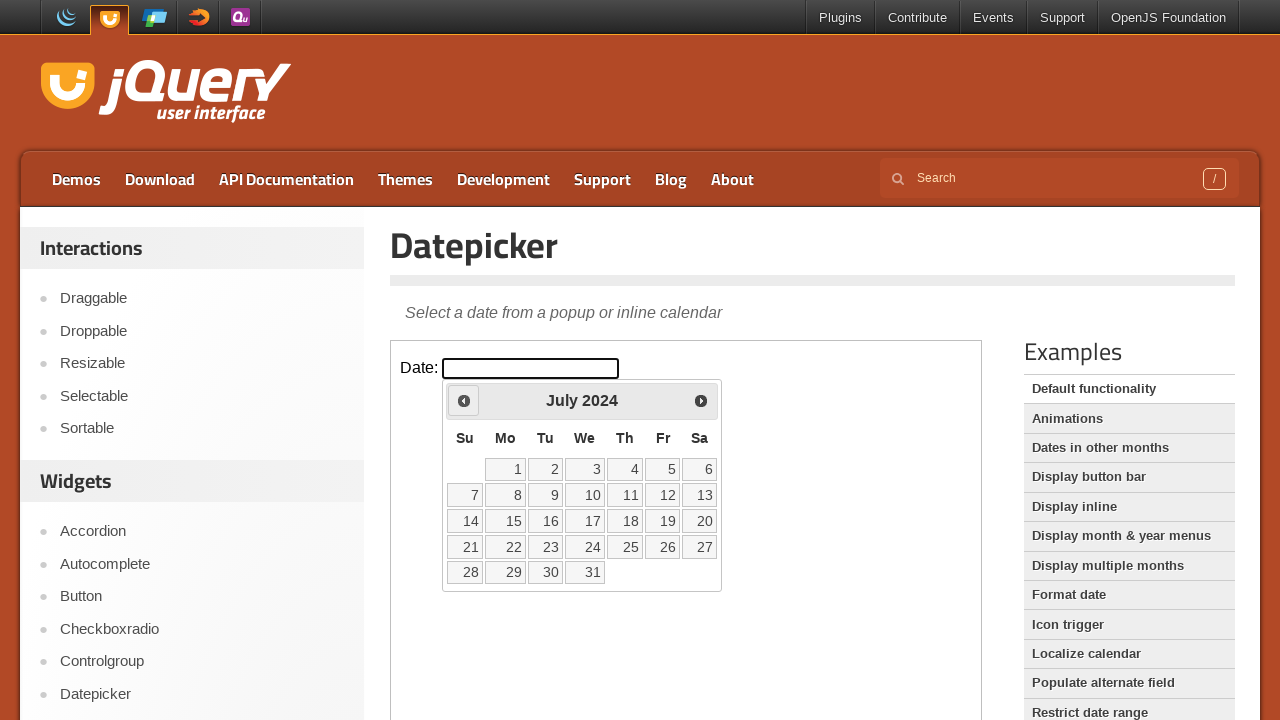

Clicked previous month button (currently at July 2024) at (464, 400) on iframe >> nth=0 >> internal:control=enter-frame >> span.ui-icon-circle-triangle-
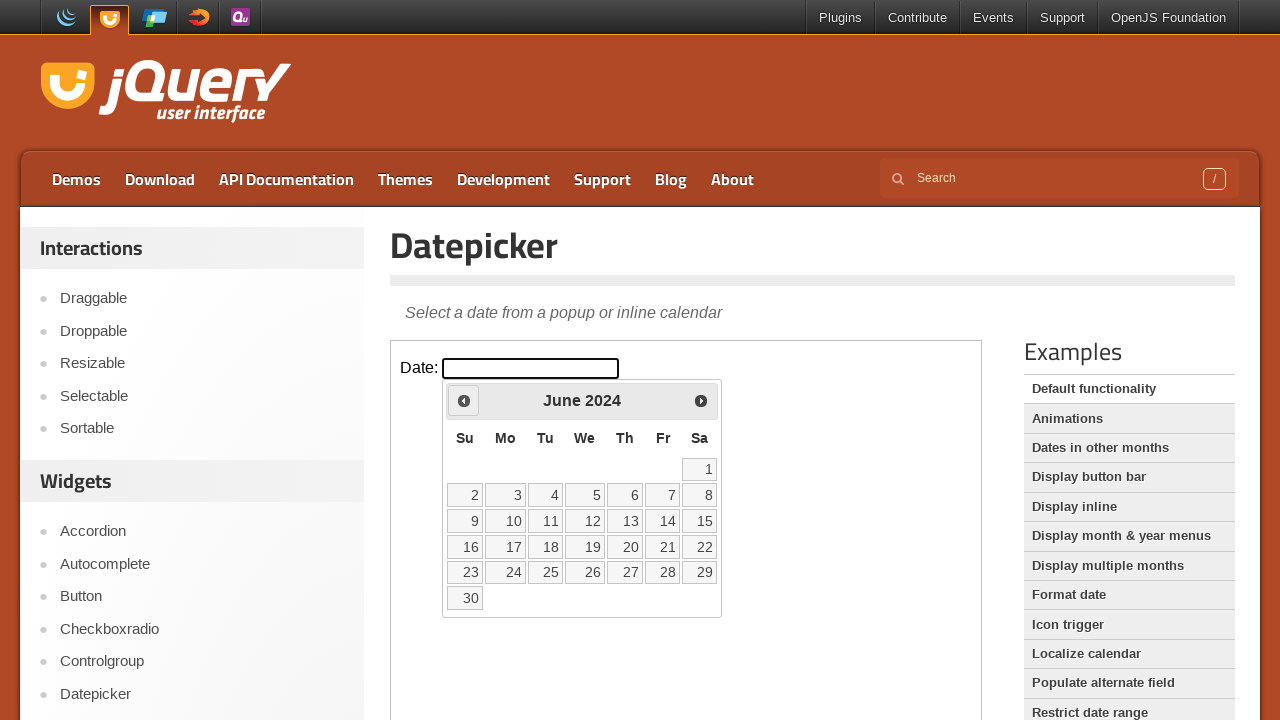

Waited for calendar to update
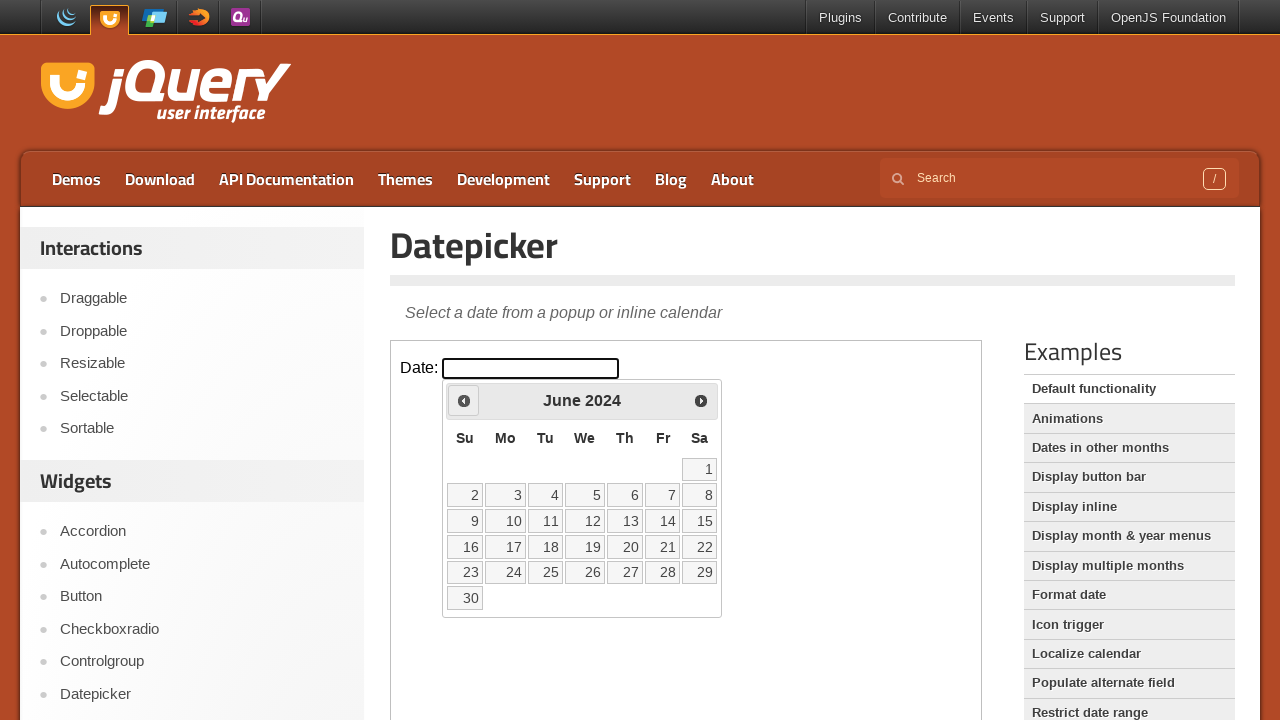

Clicked previous month button (currently at June 2024) at (464, 400) on iframe >> nth=0 >> internal:control=enter-frame >> span.ui-icon-circle-triangle-
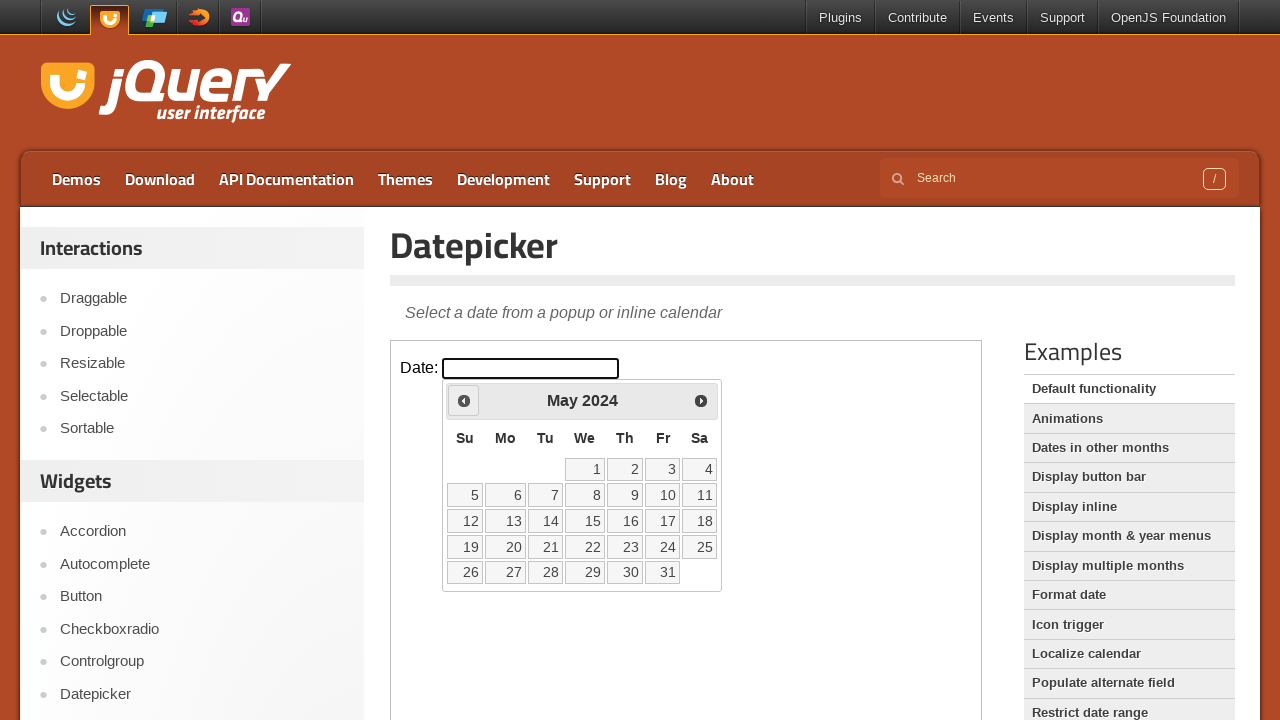

Waited for calendar to update
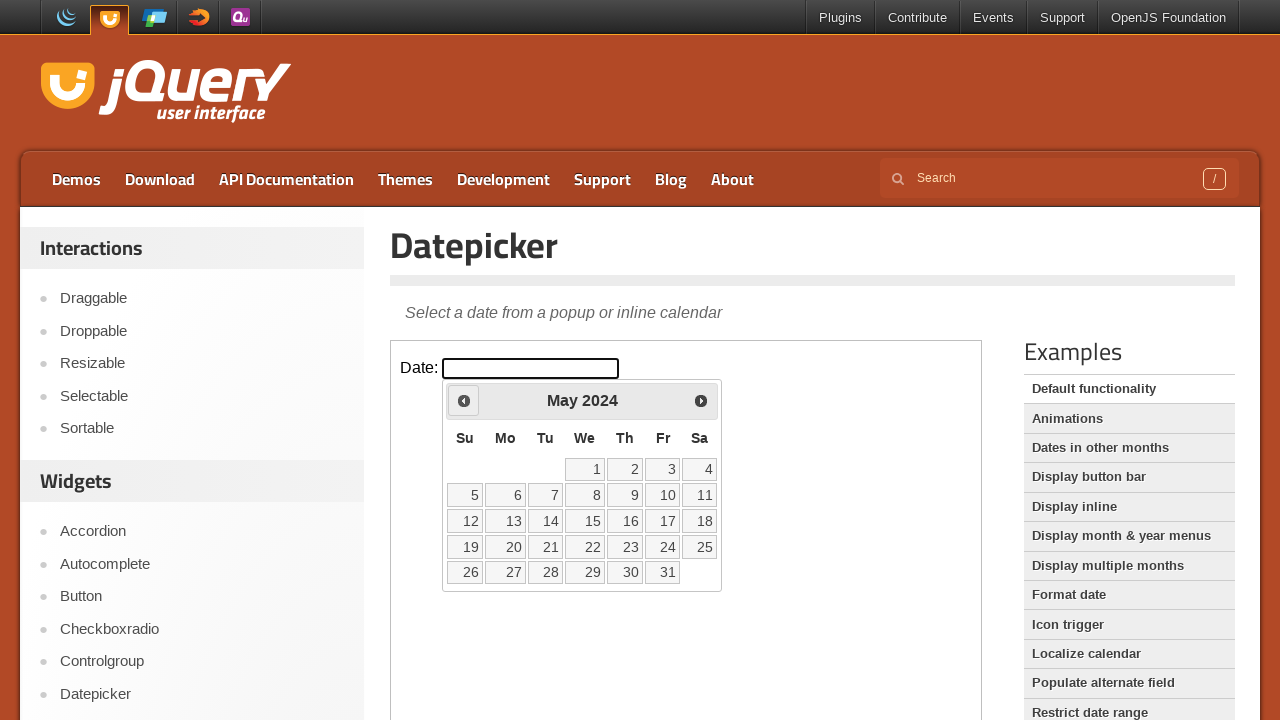

Clicked previous month button (currently at May 2024) at (464, 400) on iframe >> nth=0 >> internal:control=enter-frame >> span.ui-icon-circle-triangle-
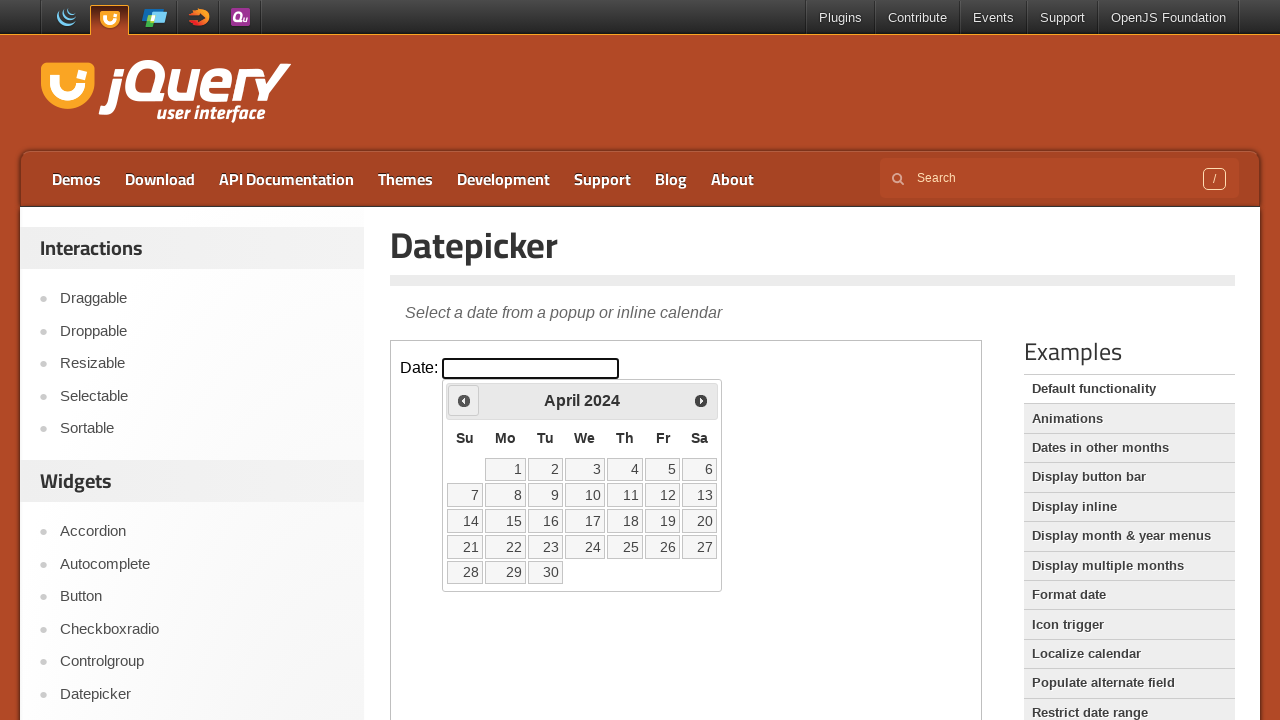

Waited for calendar to update
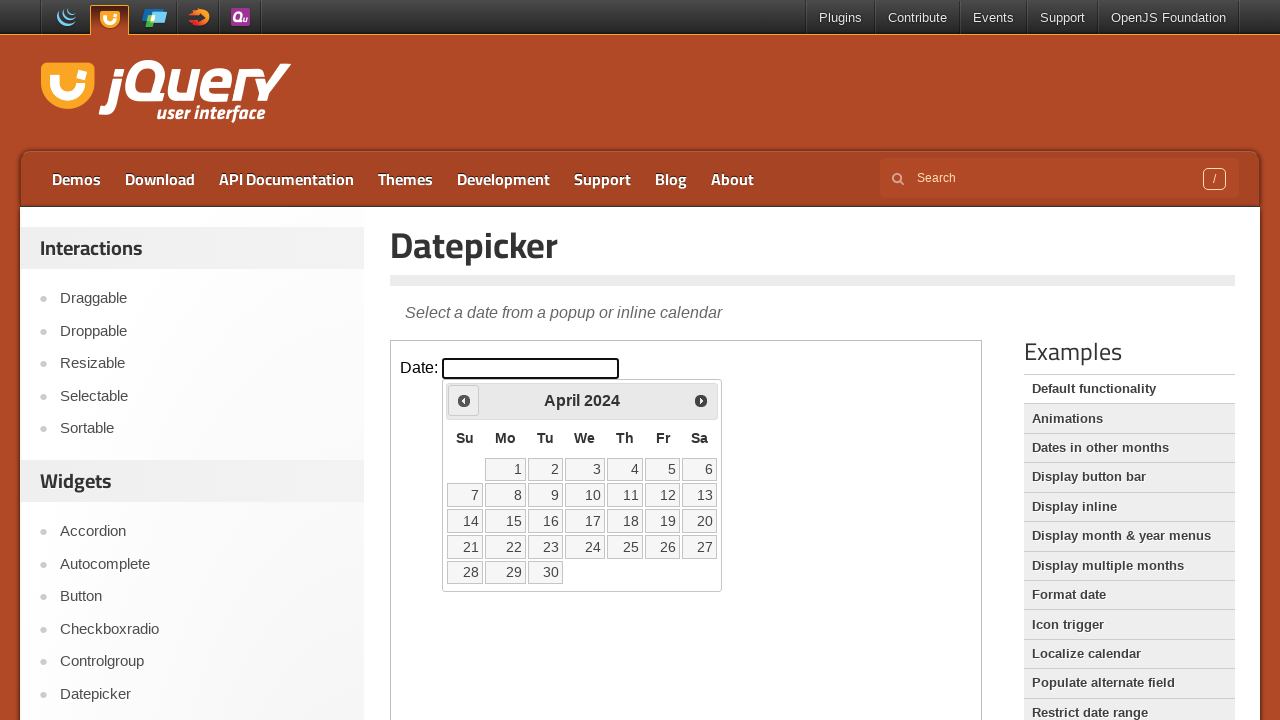

Clicked previous month button (currently at April 2024) at (464, 400) on iframe >> nth=0 >> internal:control=enter-frame >> span.ui-icon-circle-triangle-
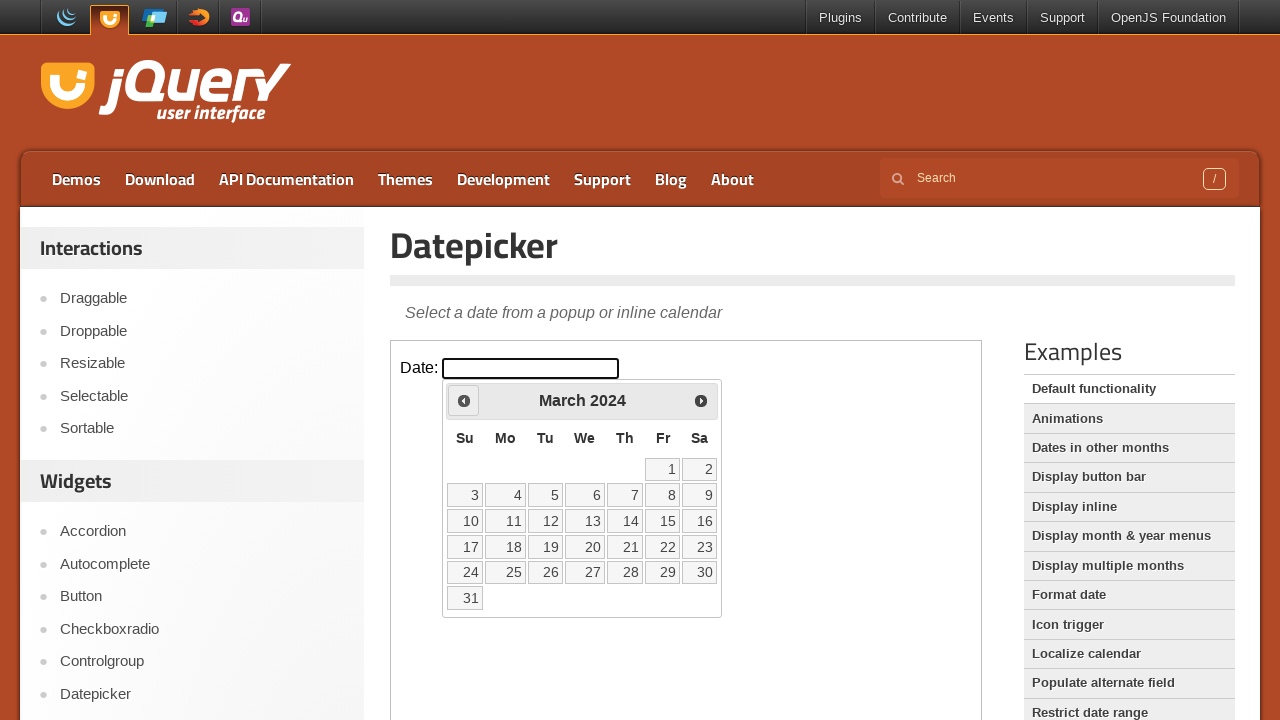

Waited for calendar to update
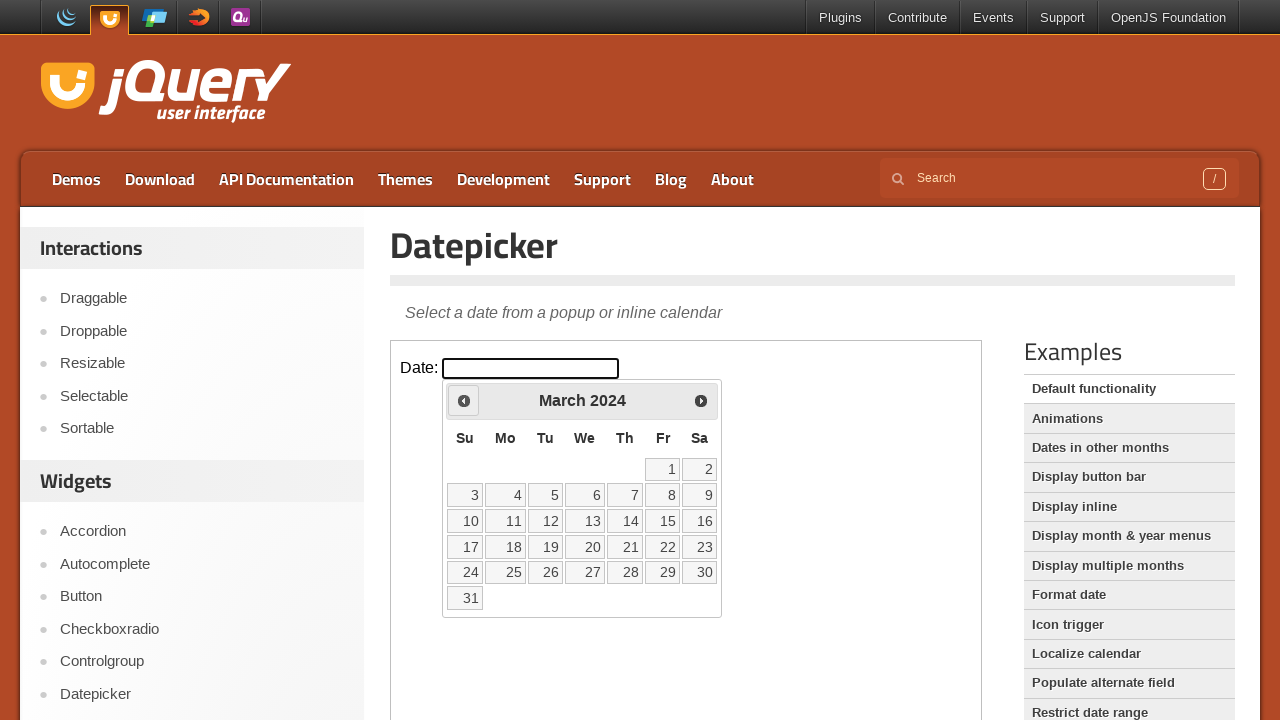

Clicked previous month button (currently at March 2024) at (464, 400) on iframe >> nth=0 >> internal:control=enter-frame >> span.ui-icon-circle-triangle-
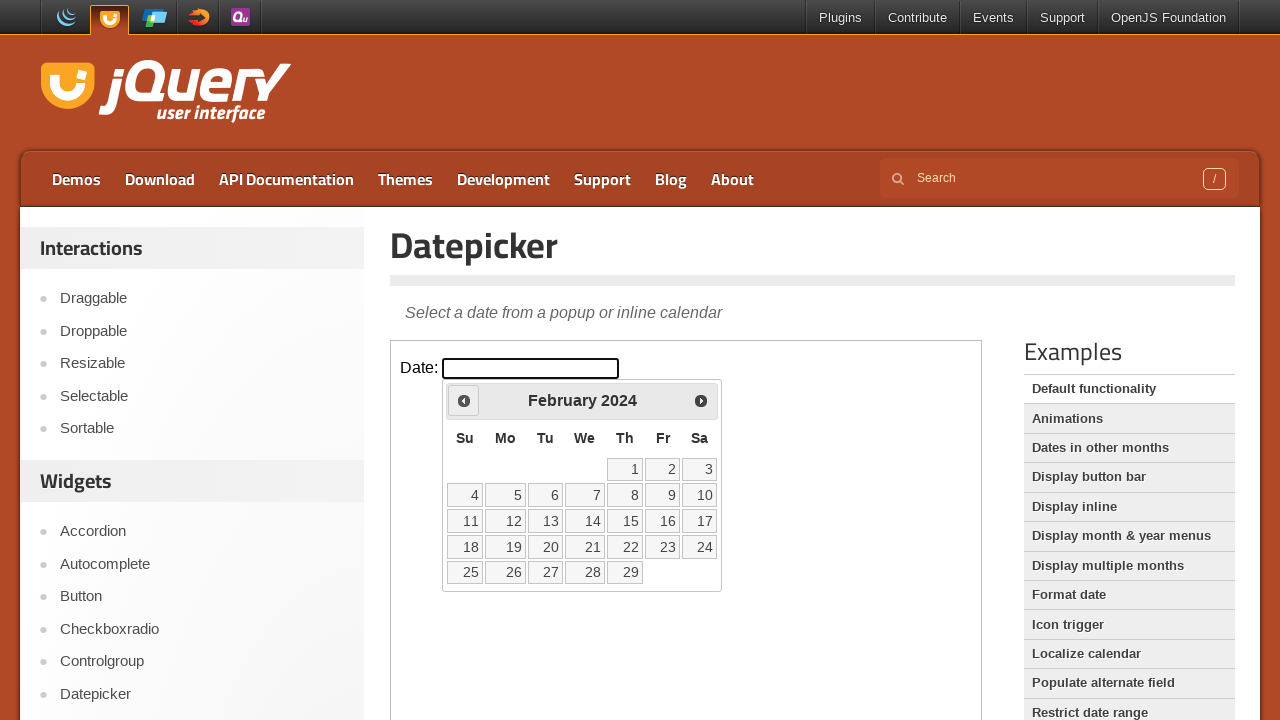

Waited for calendar to update
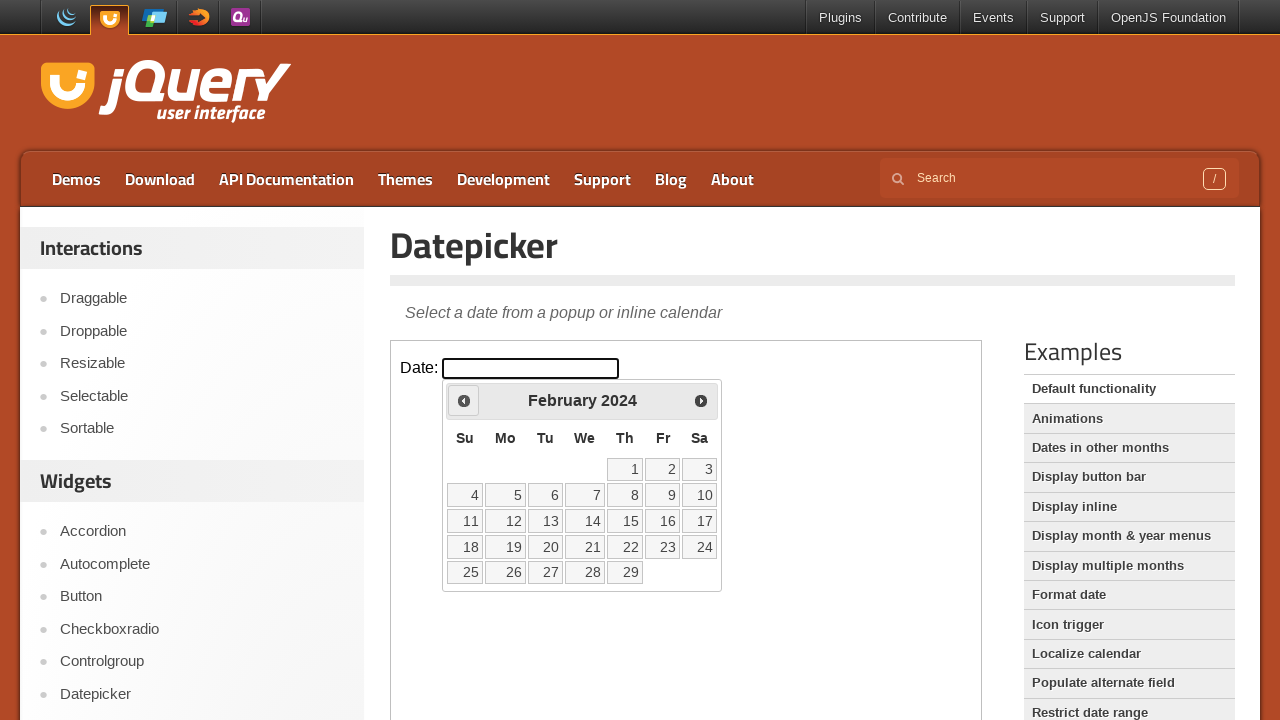

Clicked previous month button (currently at February 2024) at (464, 400) on iframe >> nth=0 >> internal:control=enter-frame >> span.ui-icon-circle-triangle-
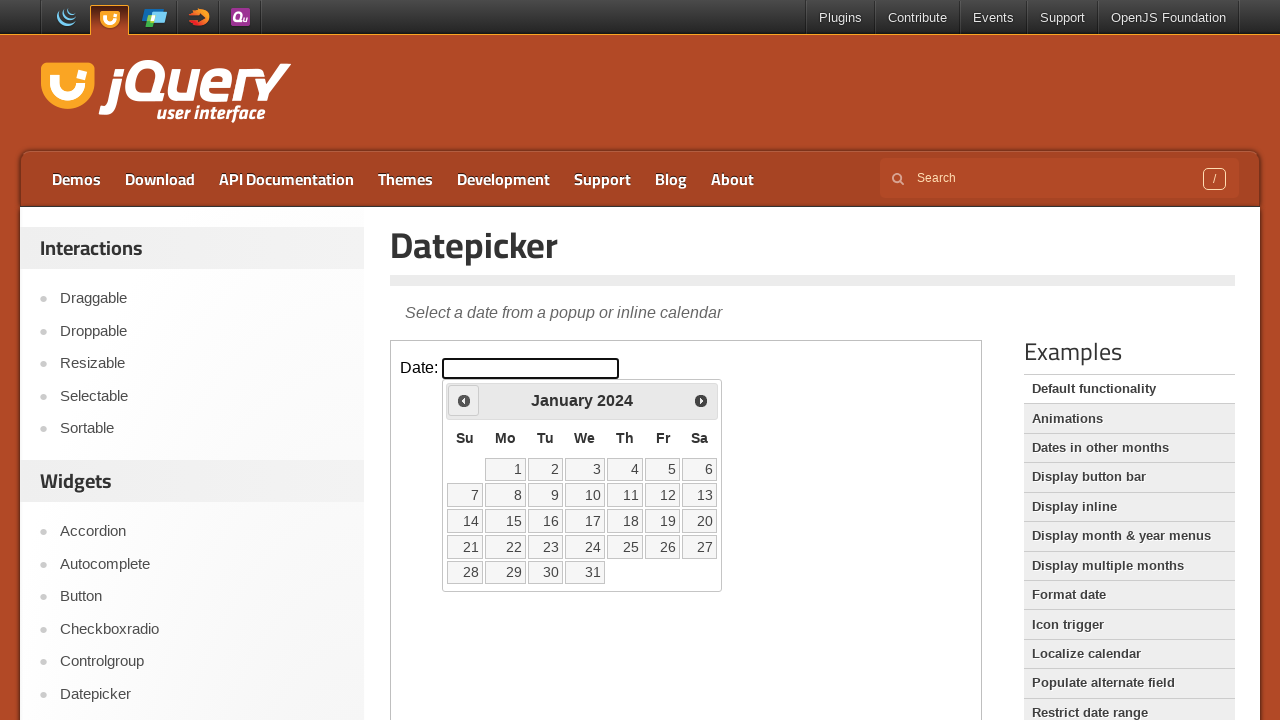

Waited for calendar to update
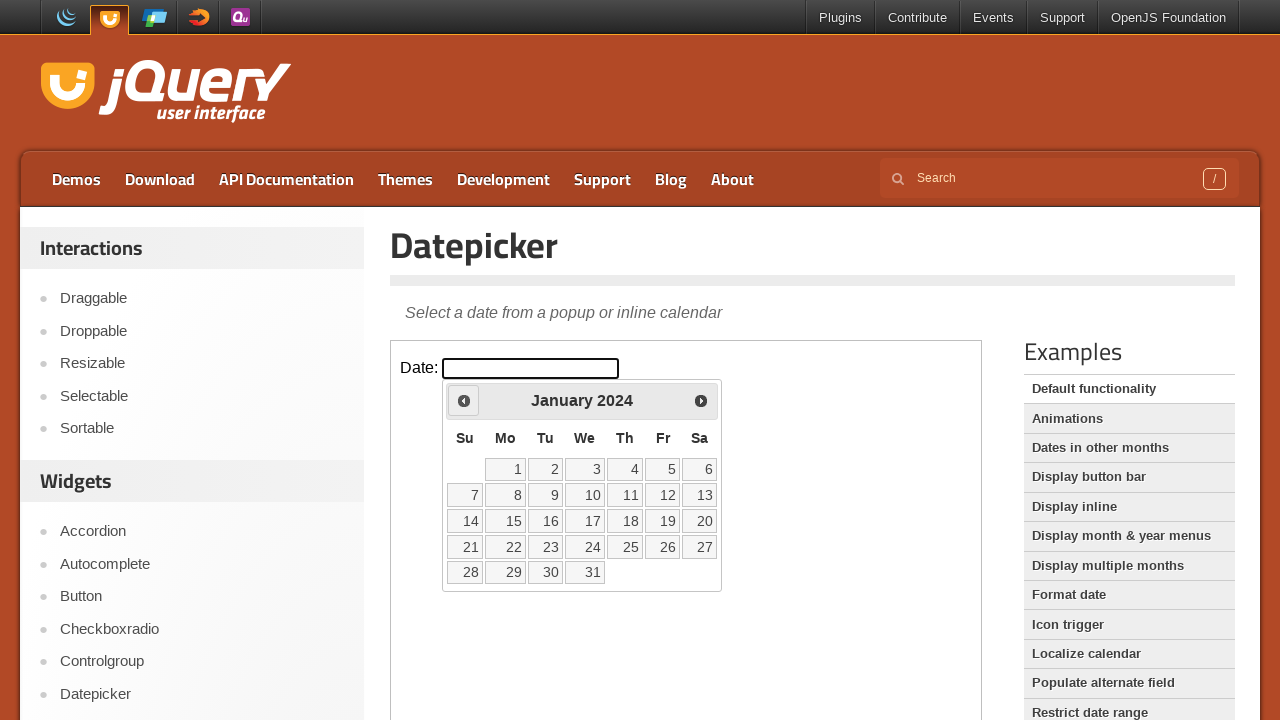

Clicked previous month button (currently at January 2024) at (464, 400) on iframe >> nth=0 >> internal:control=enter-frame >> span.ui-icon-circle-triangle-
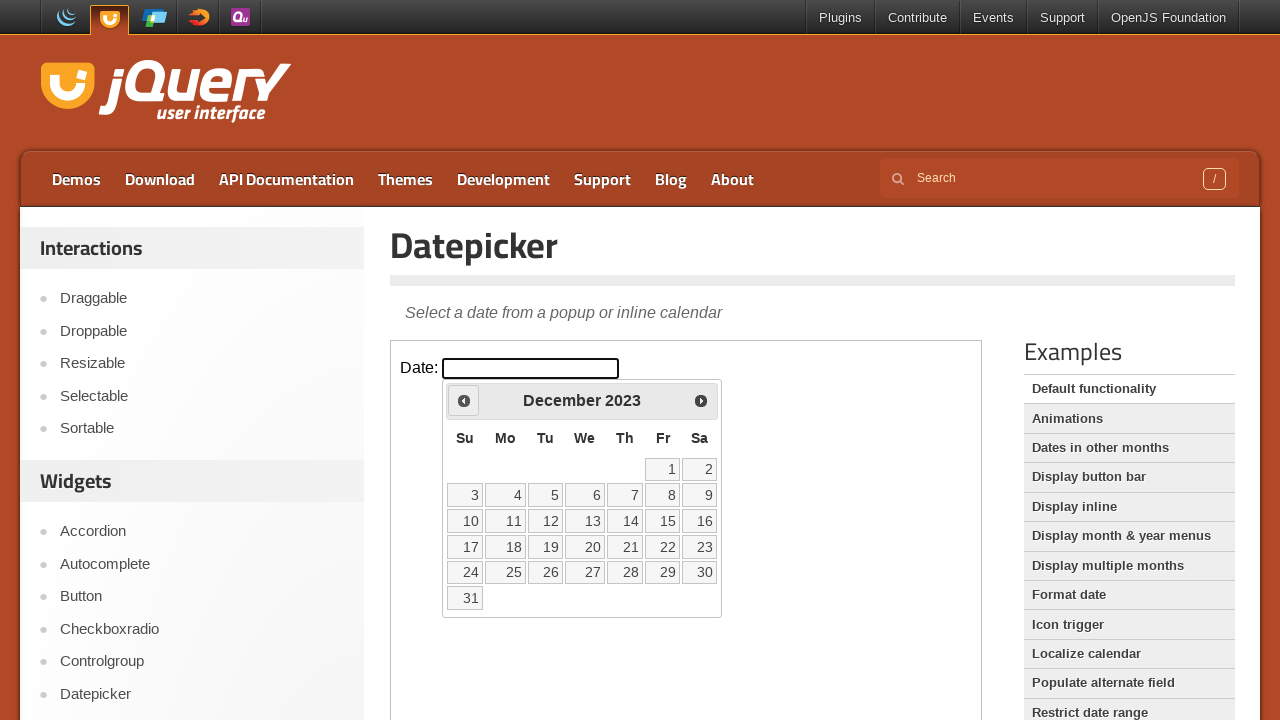

Waited for calendar to update
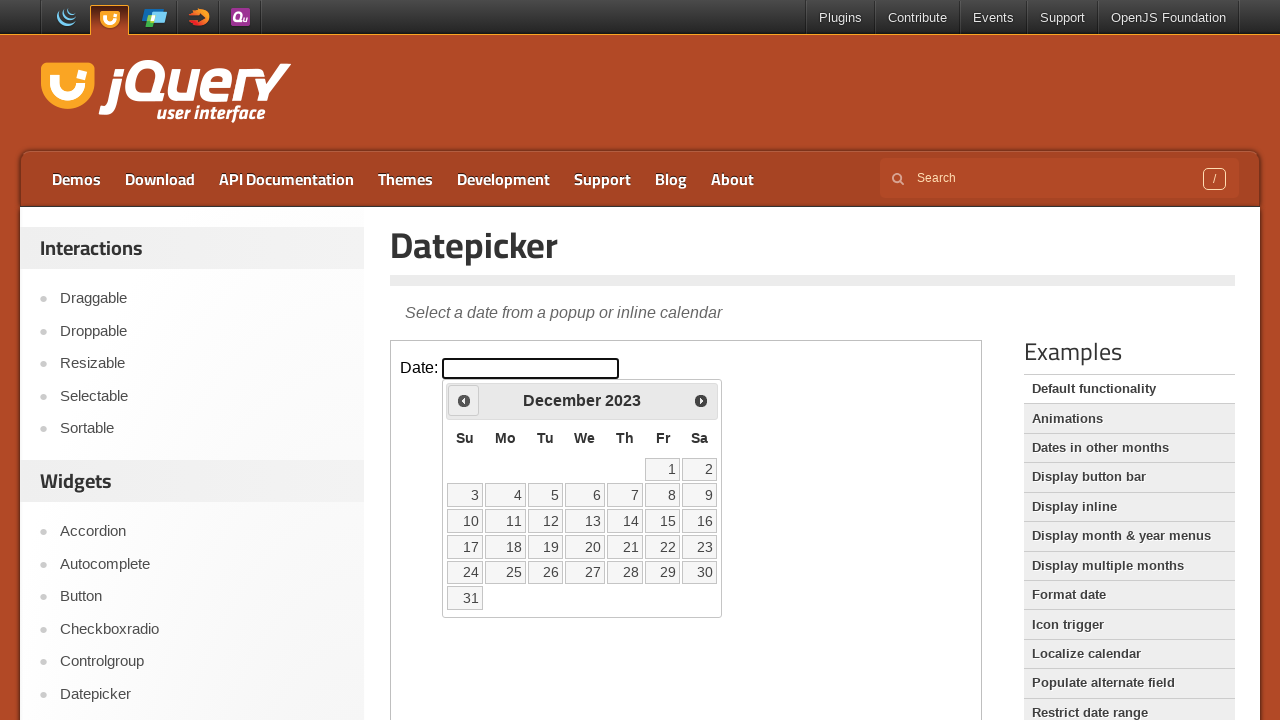

Clicked previous month button (currently at December 2023) at (464, 400) on iframe >> nth=0 >> internal:control=enter-frame >> span.ui-icon-circle-triangle-
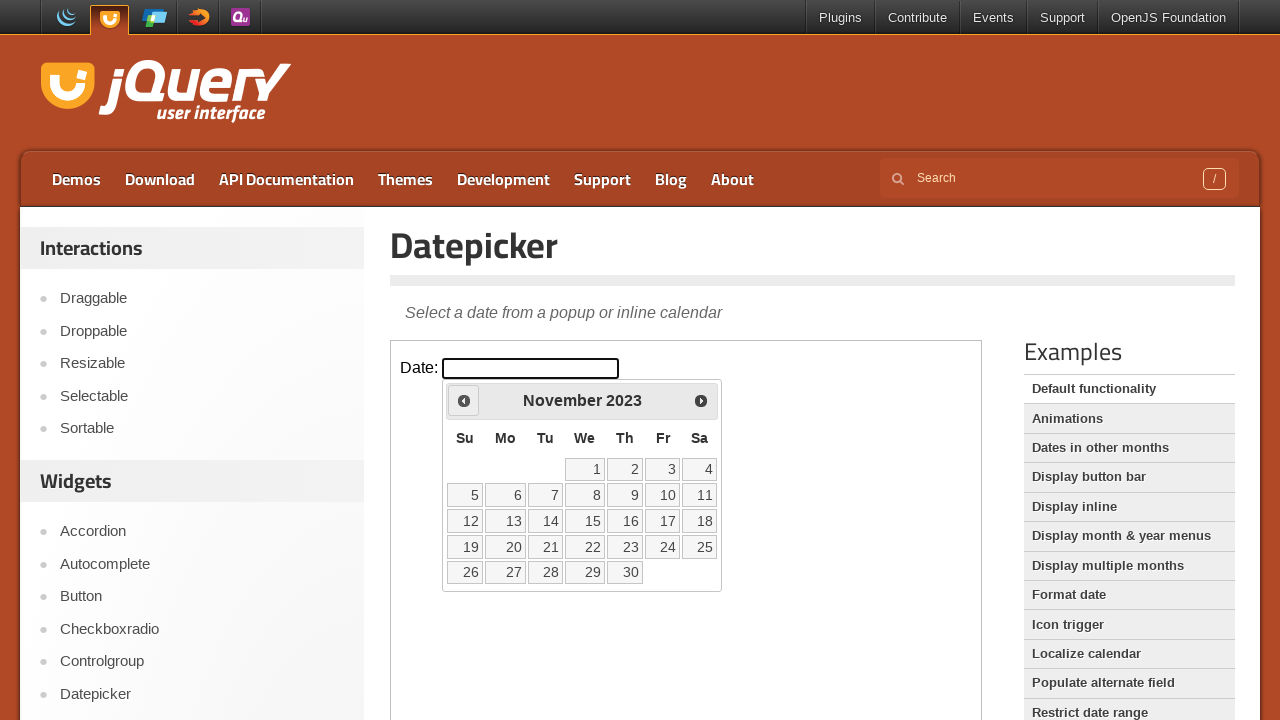

Waited for calendar to update
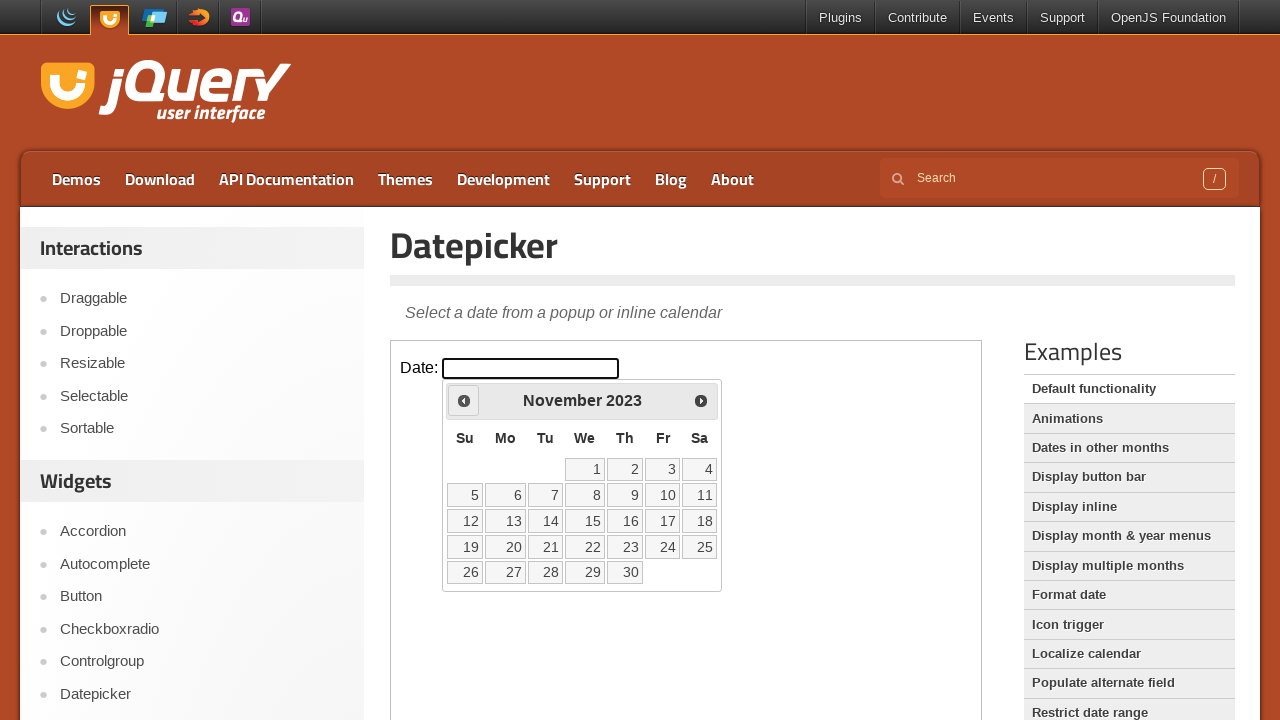

Clicked previous month button (currently at November 2023) at (464, 400) on iframe >> nth=0 >> internal:control=enter-frame >> span.ui-icon-circle-triangle-
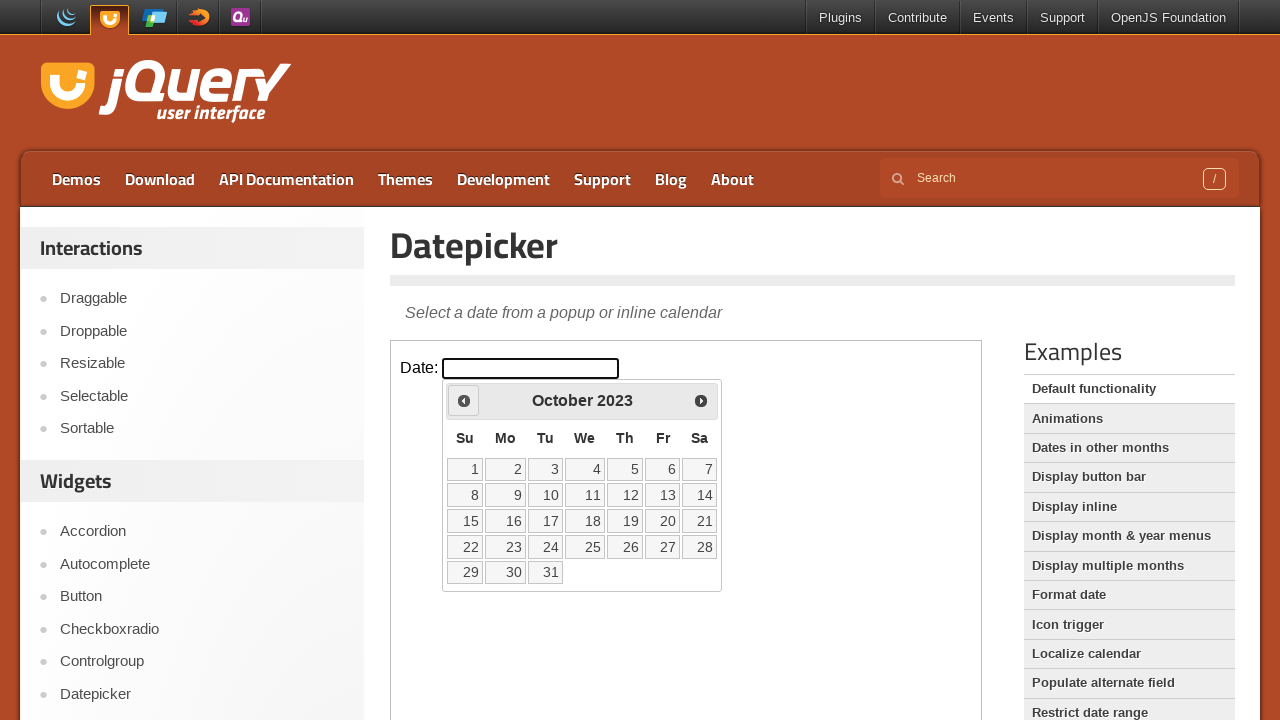

Waited for calendar to update
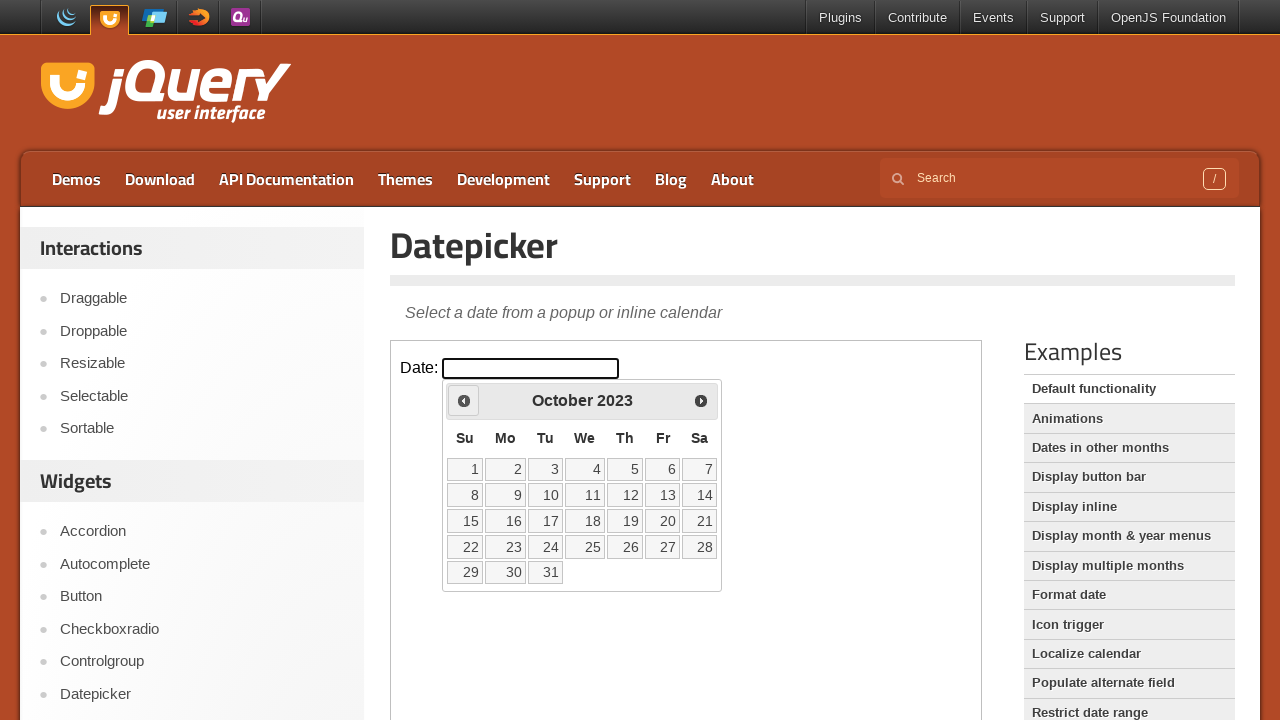

Clicked previous month button (currently at October 2023) at (464, 400) on iframe >> nth=0 >> internal:control=enter-frame >> span.ui-icon-circle-triangle-
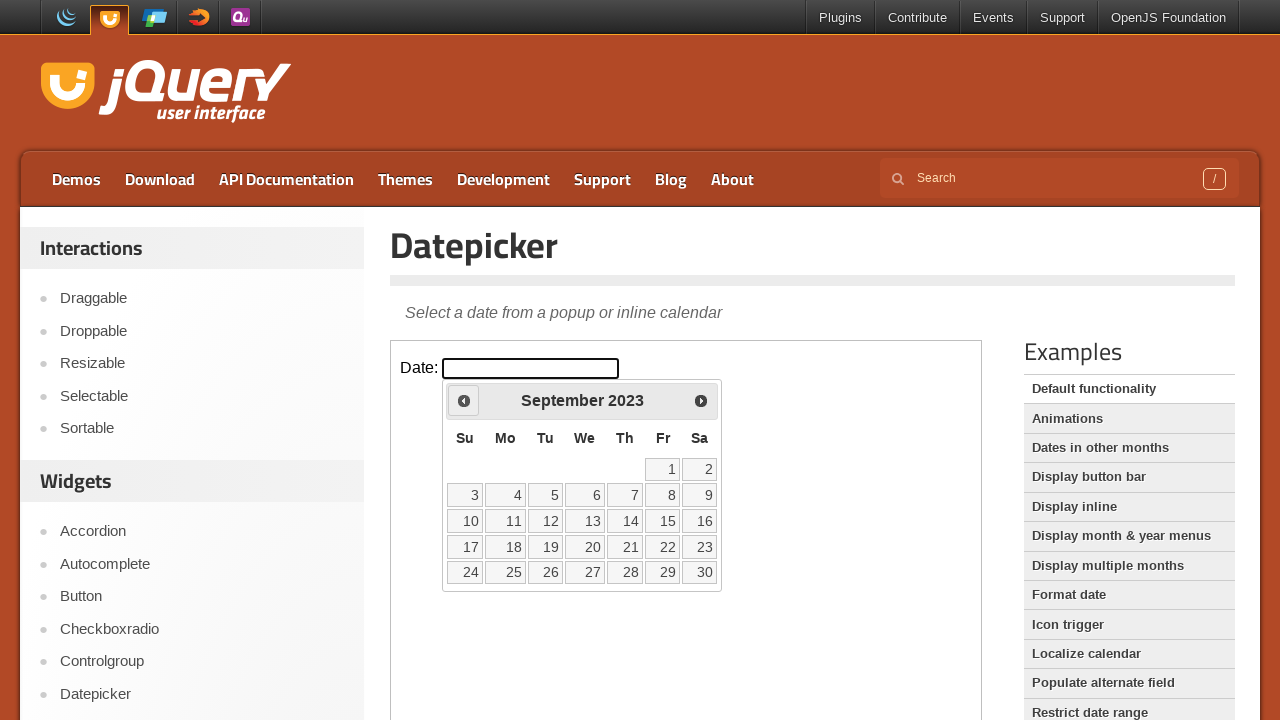

Waited for calendar to update
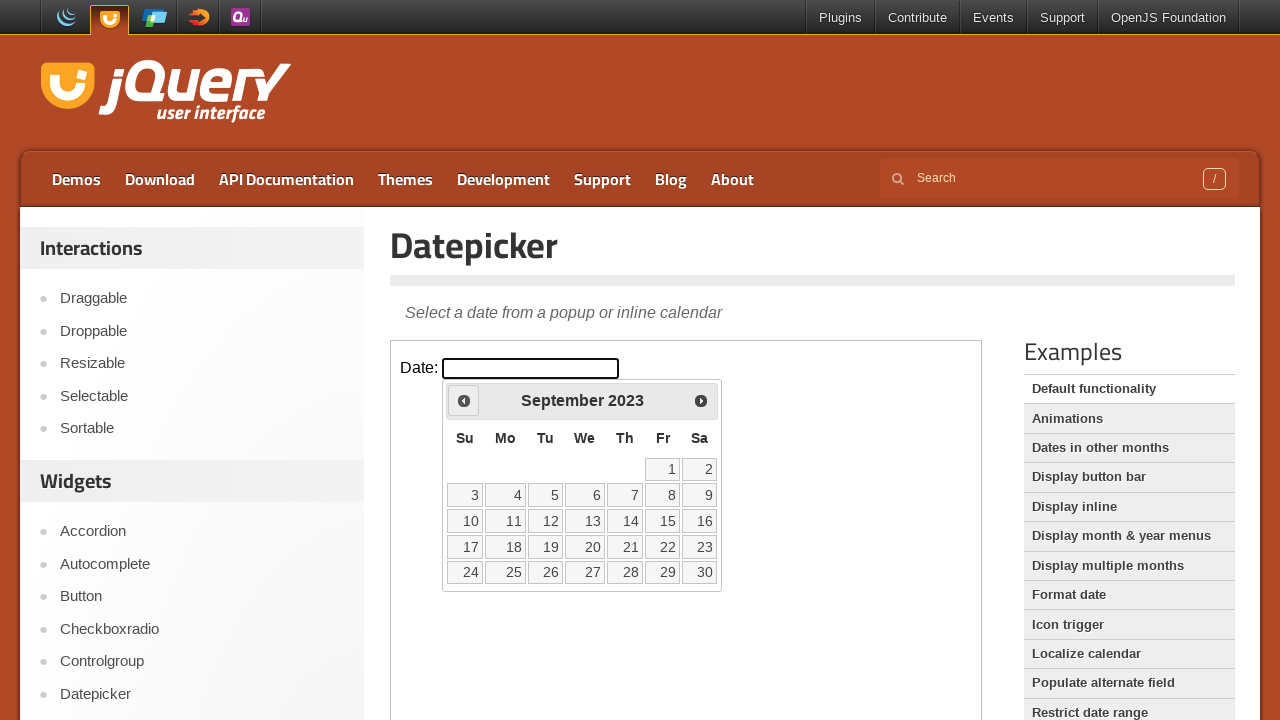

Clicked previous month button (currently at September 2023) at (464, 400) on iframe >> nth=0 >> internal:control=enter-frame >> span.ui-icon-circle-triangle-
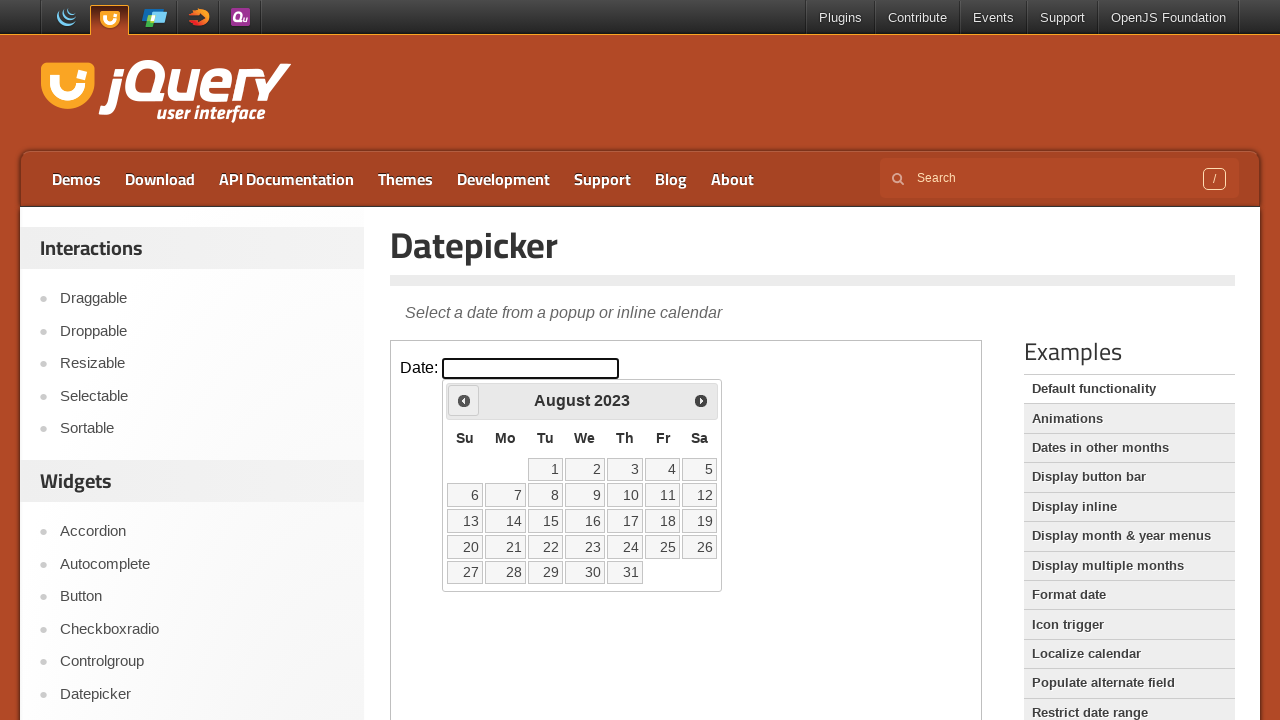

Waited for calendar to update
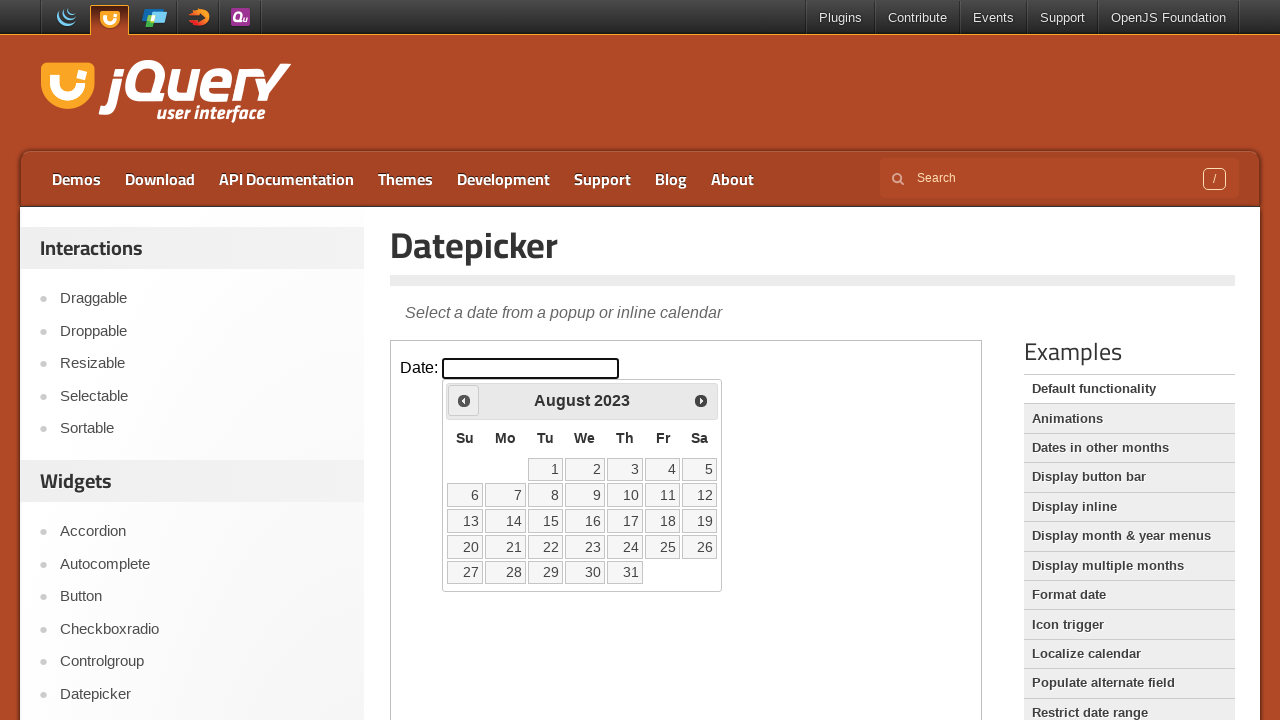

Clicked previous month button (currently at August 2023) at (464, 400) on iframe >> nth=0 >> internal:control=enter-frame >> span.ui-icon-circle-triangle-
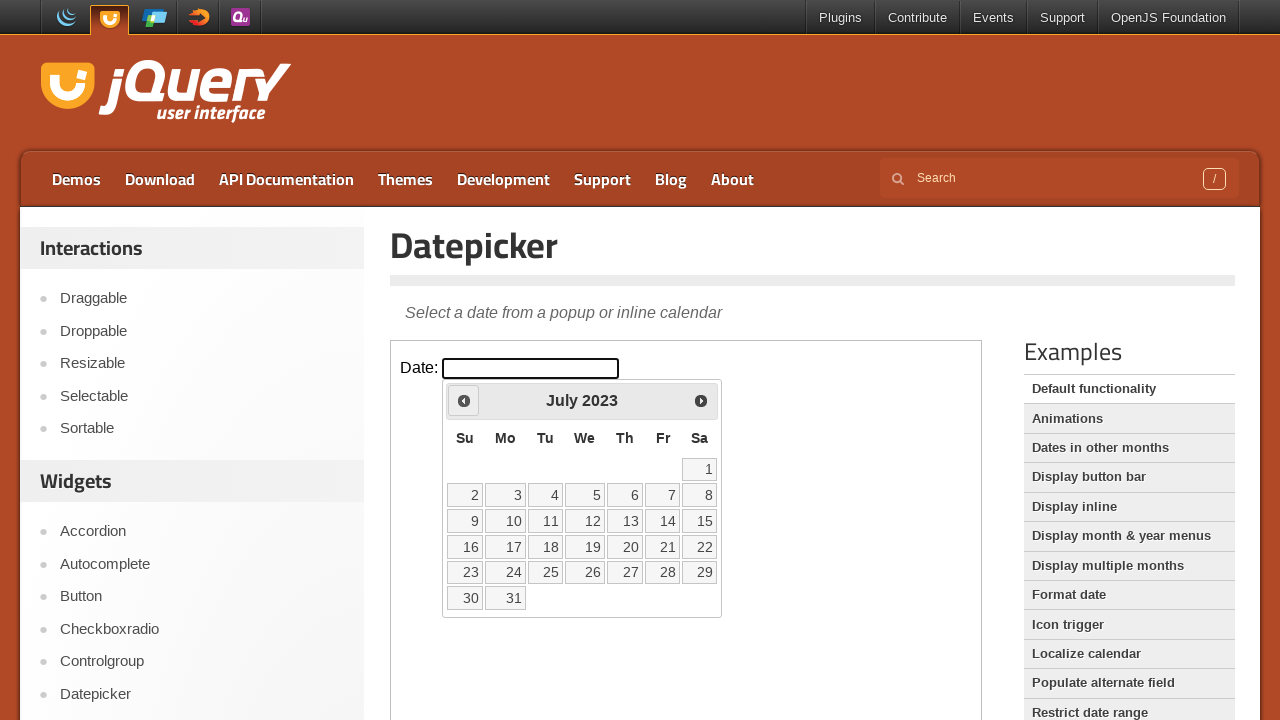

Waited for calendar to update
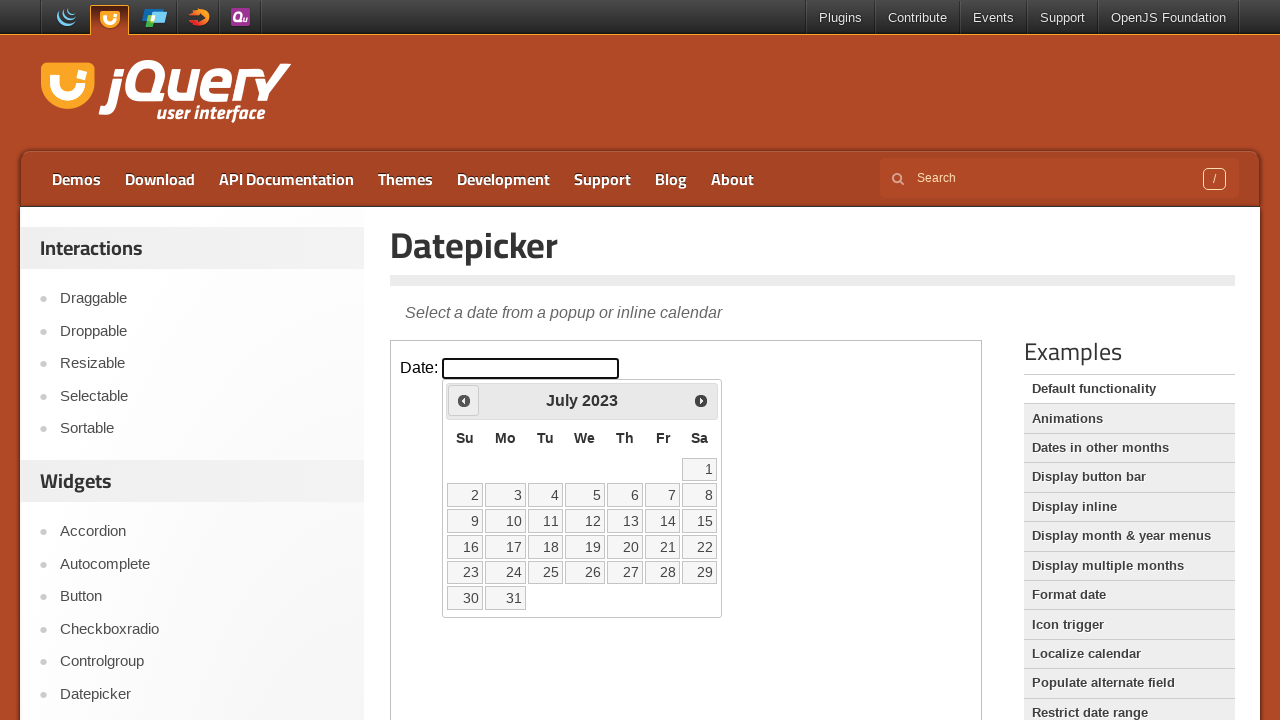

Clicked previous month button (currently at July 2023) at (464, 400) on iframe >> nth=0 >> internal:control=enter-frame >> span.ui-icon-circle-triangle-
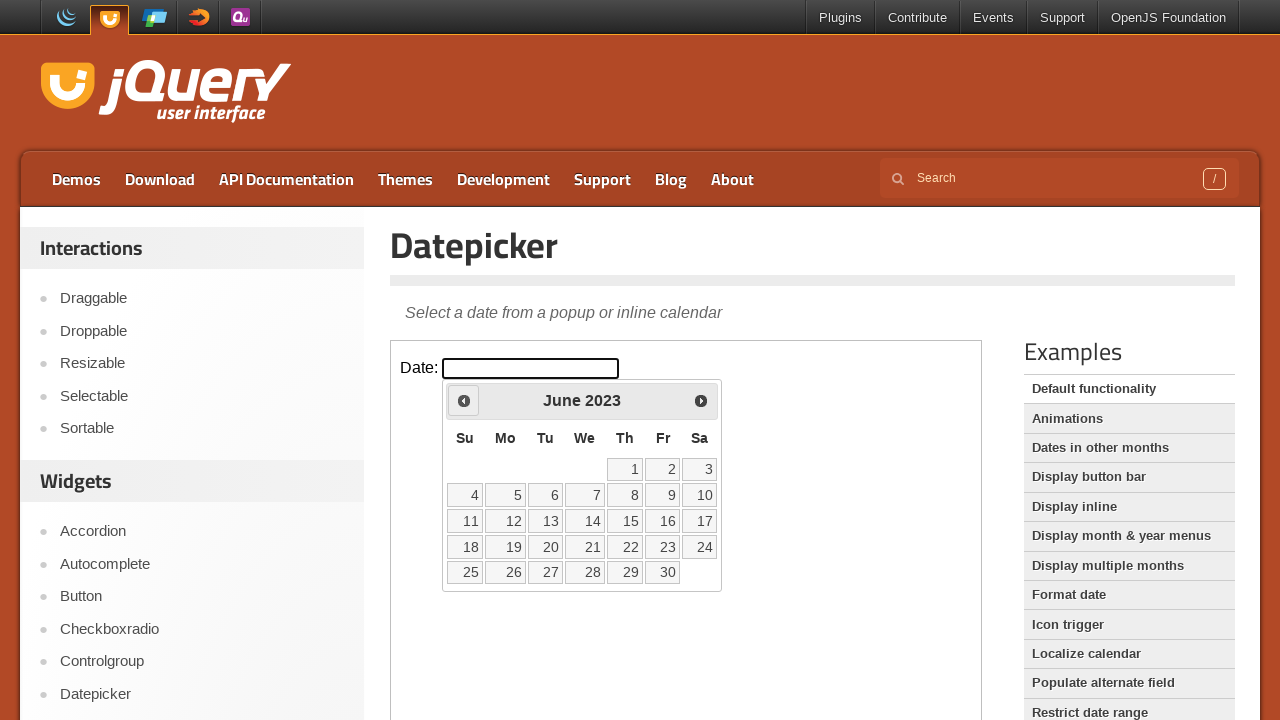

Waited for calendar to update
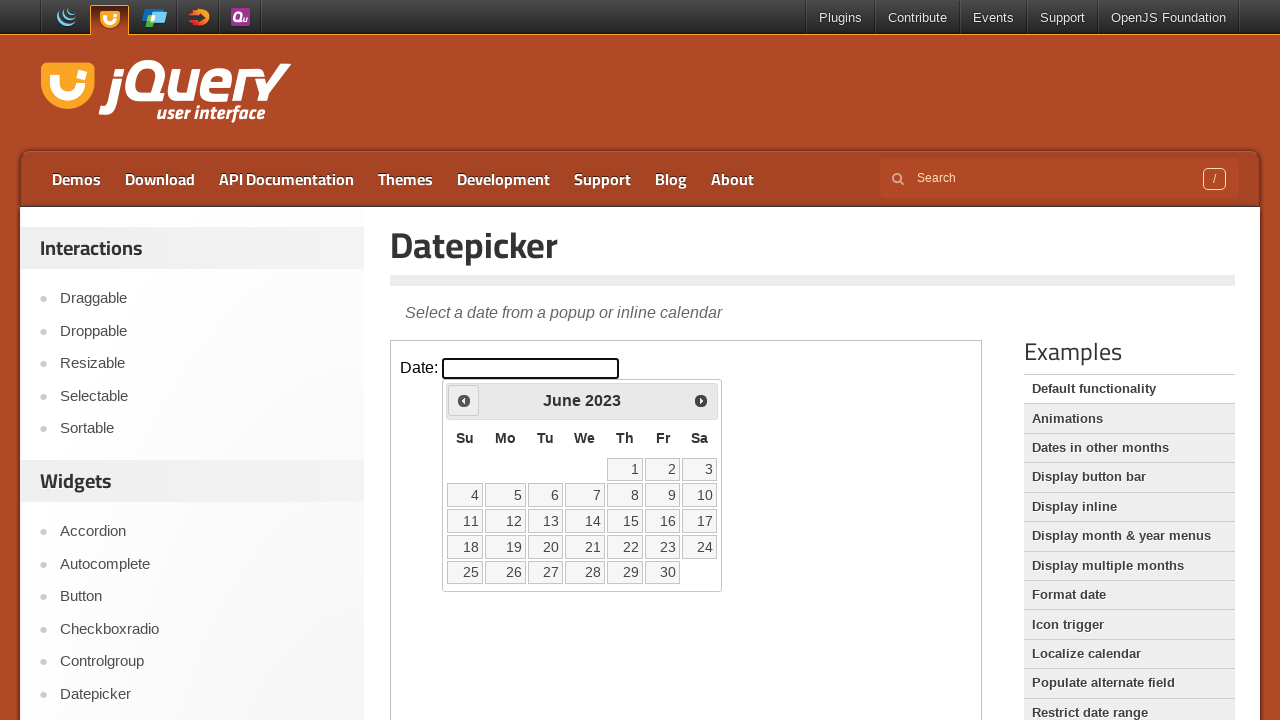

Clicked previous month button (currently at June 2023) at (464, 400) on iframe >> nth=0 >> internal:control=enter-frame >> span.ui-icon-circle-triangle-
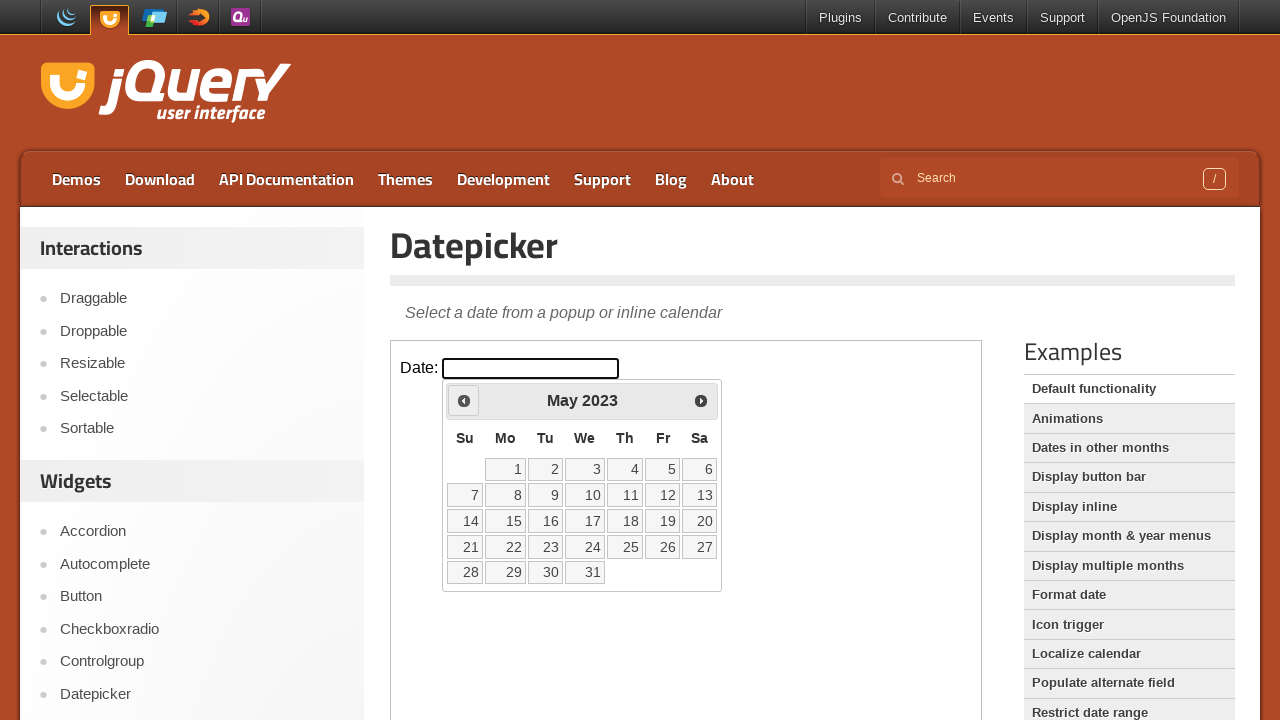

Waited for calendar to update
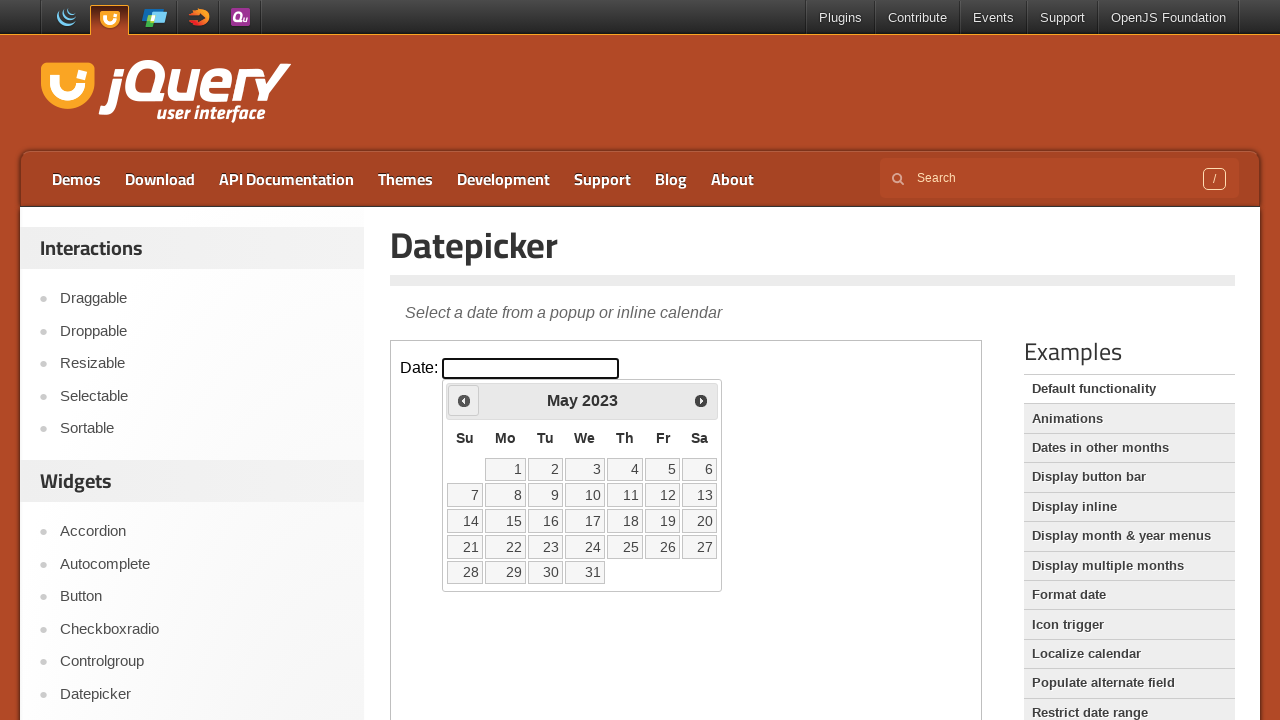

Clicked previous month button (currently at May 2023) at (464, 400) on iframe >> nth=0 >> internal:control=enter-frame >> span.ui-icon-circle-triangle-
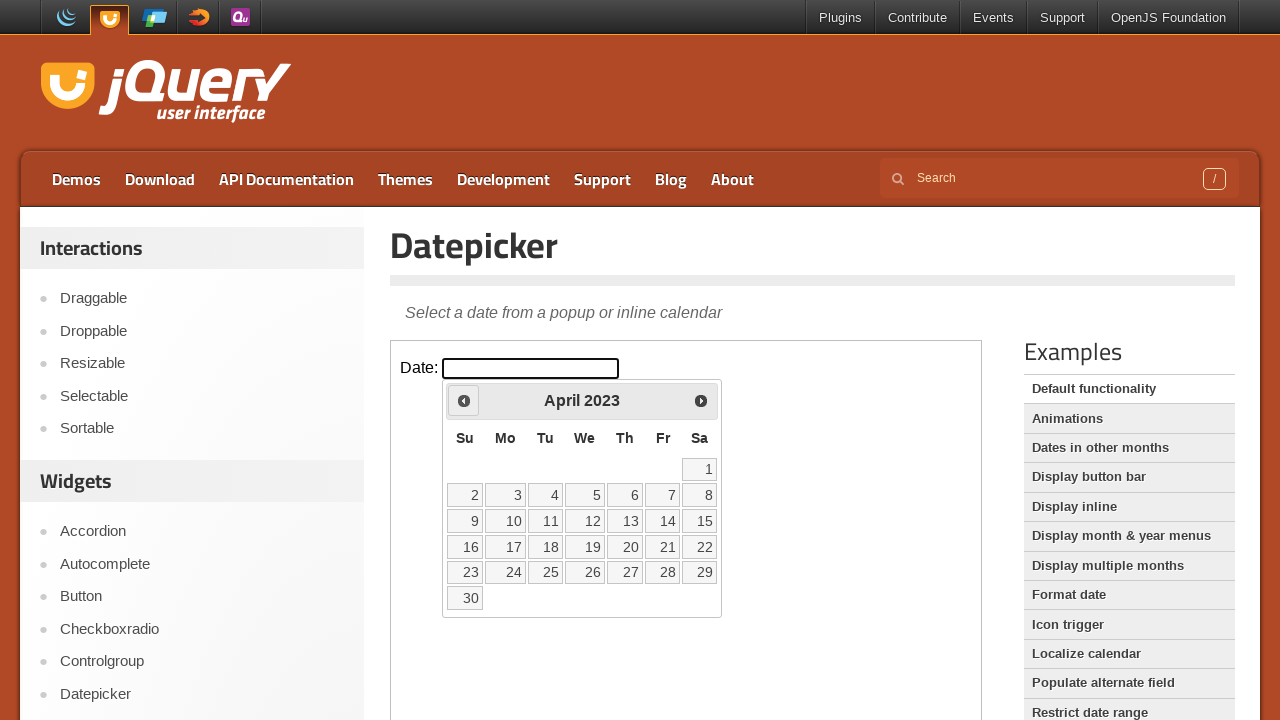

Waited for calendar to update
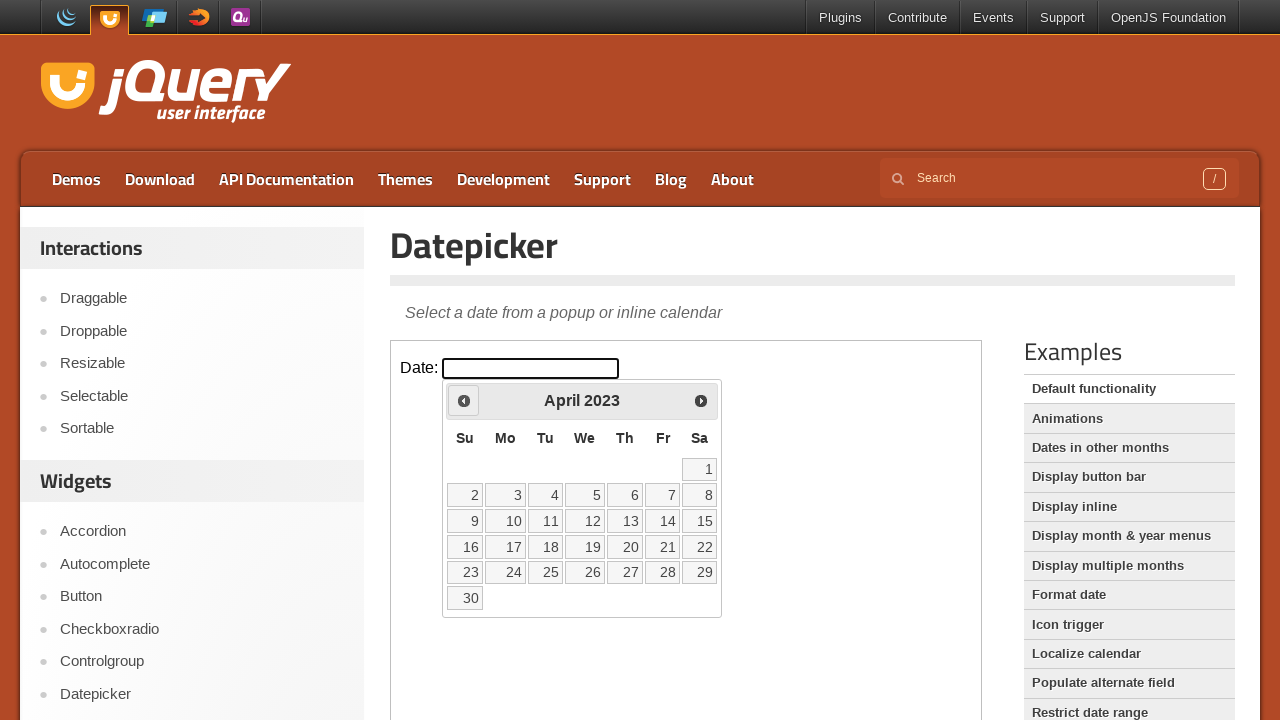

Clicked previous month button (currently at April 2023) at (464, 400) on iframe >> nth=0 >> internal:control=enter-frame >> span.ui-icon-circle-triangle-
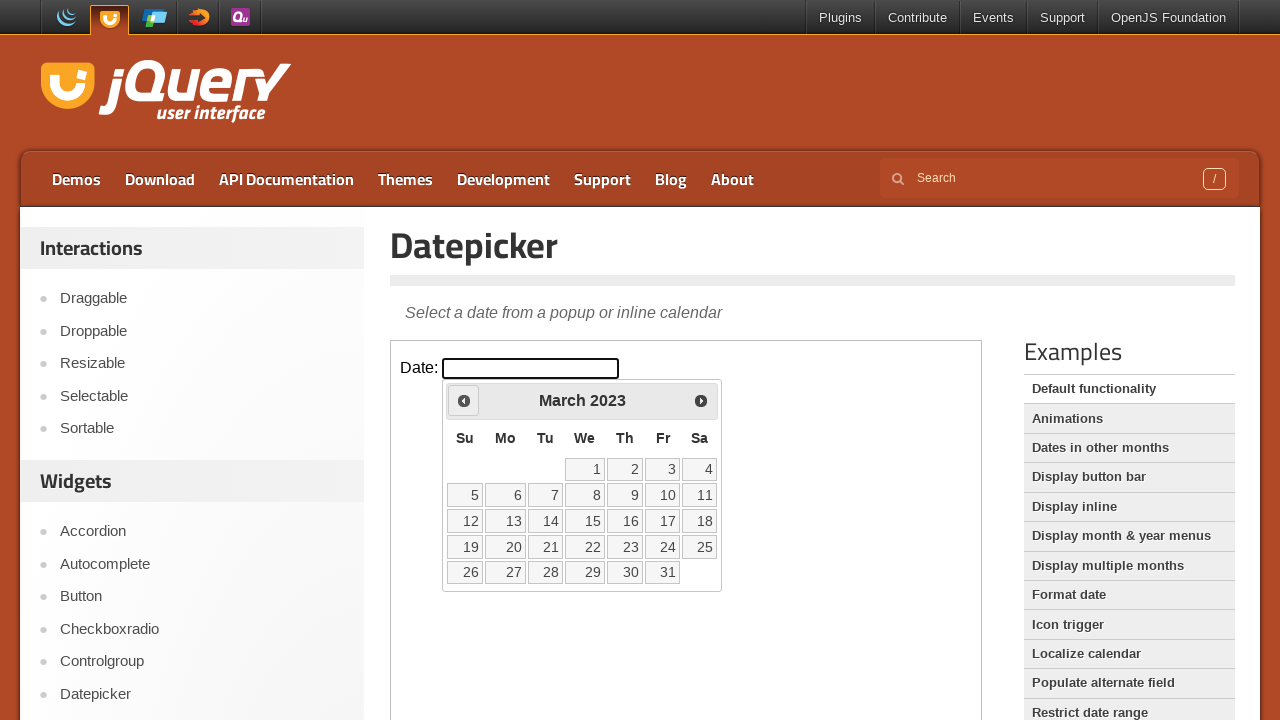

Waited for calendar to update
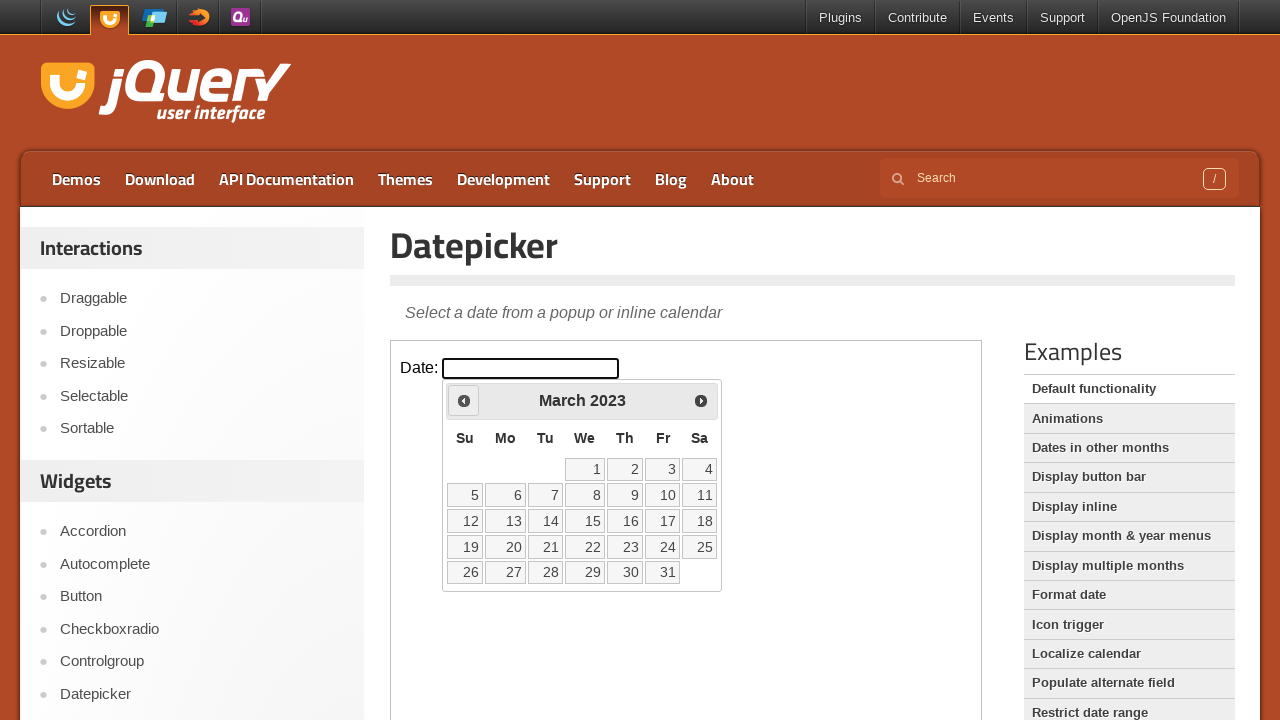

Clicked previous month button (currently at March 2023) at (464, 400) on iframe >> nth=0 >> internal:control=enter-frame >> span.ui-icon-circle-triangle-
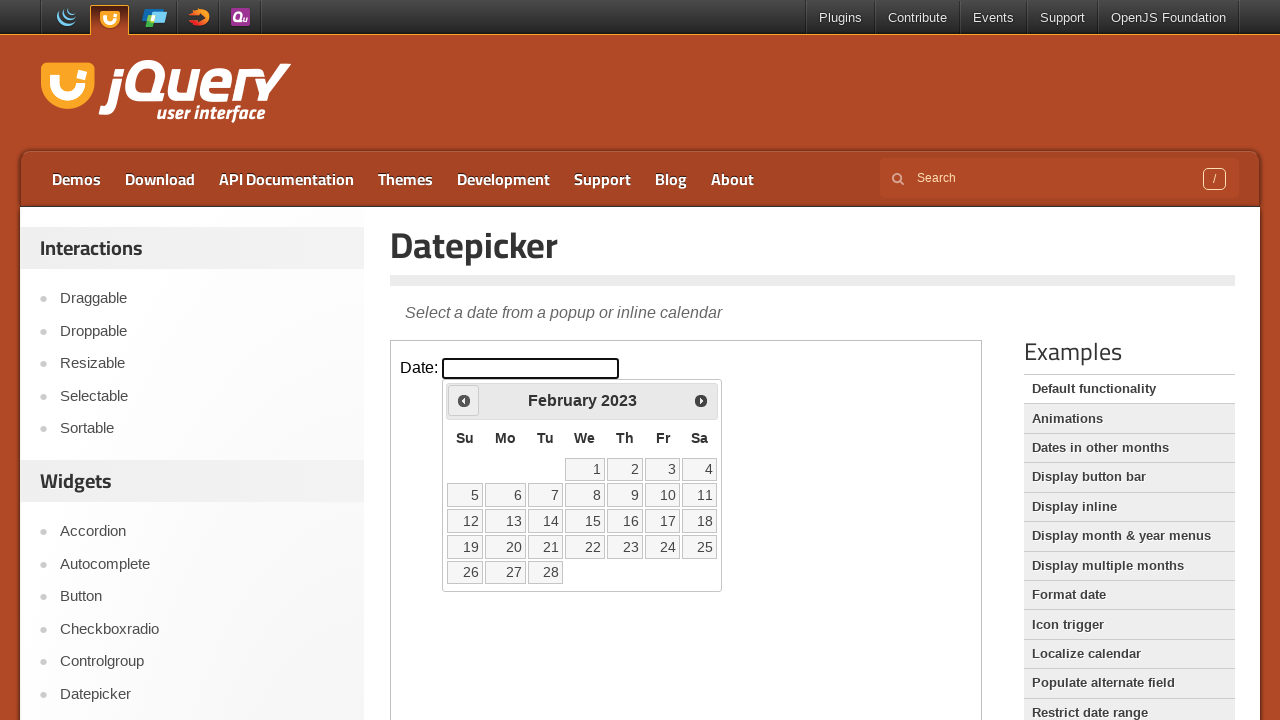

Waited for calendar to update
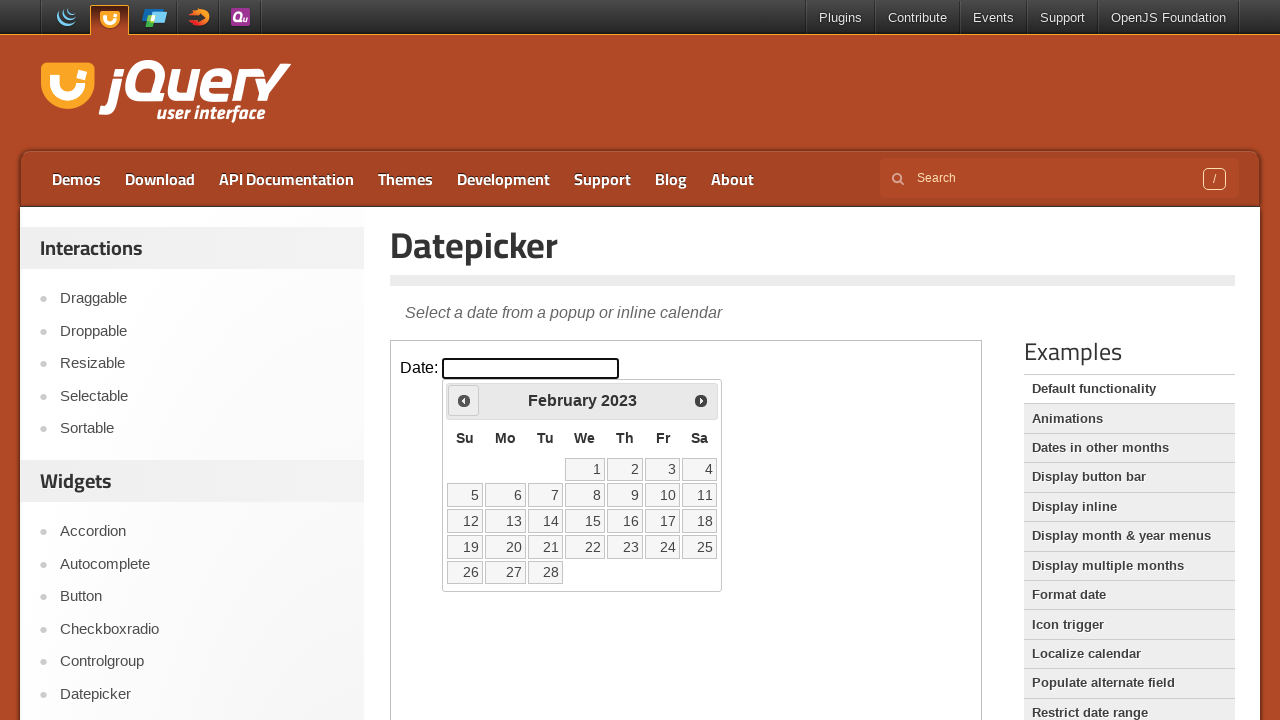

Clicked previous month button (currently at February 2023) at (464, 400) on iframe >> nth=0 >> internal:control=enter-frame >> span.ui-icon-circle-triangle-
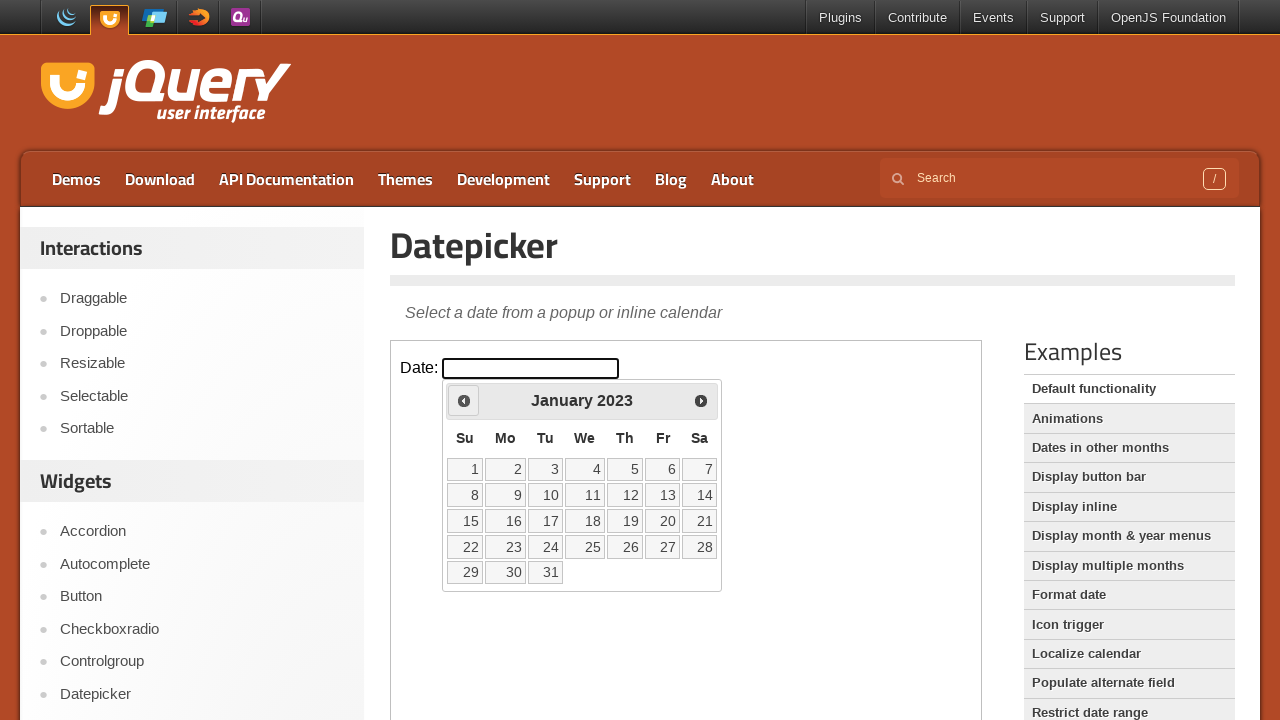

Waited for calendar to update
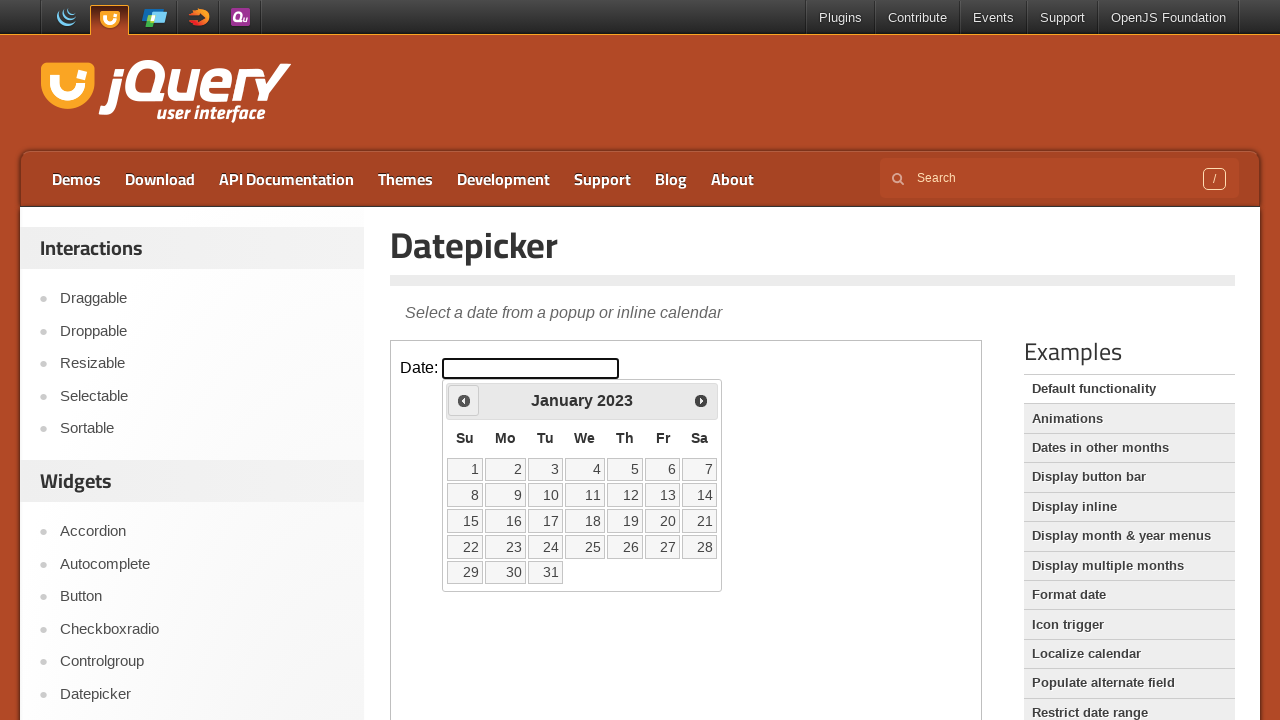

Clicked previous month button (currently at January 2023) at (464, 400) on iframe >> nth=0 >> internal:control=enter-frame >> span.ui-icon-circle-triangle-
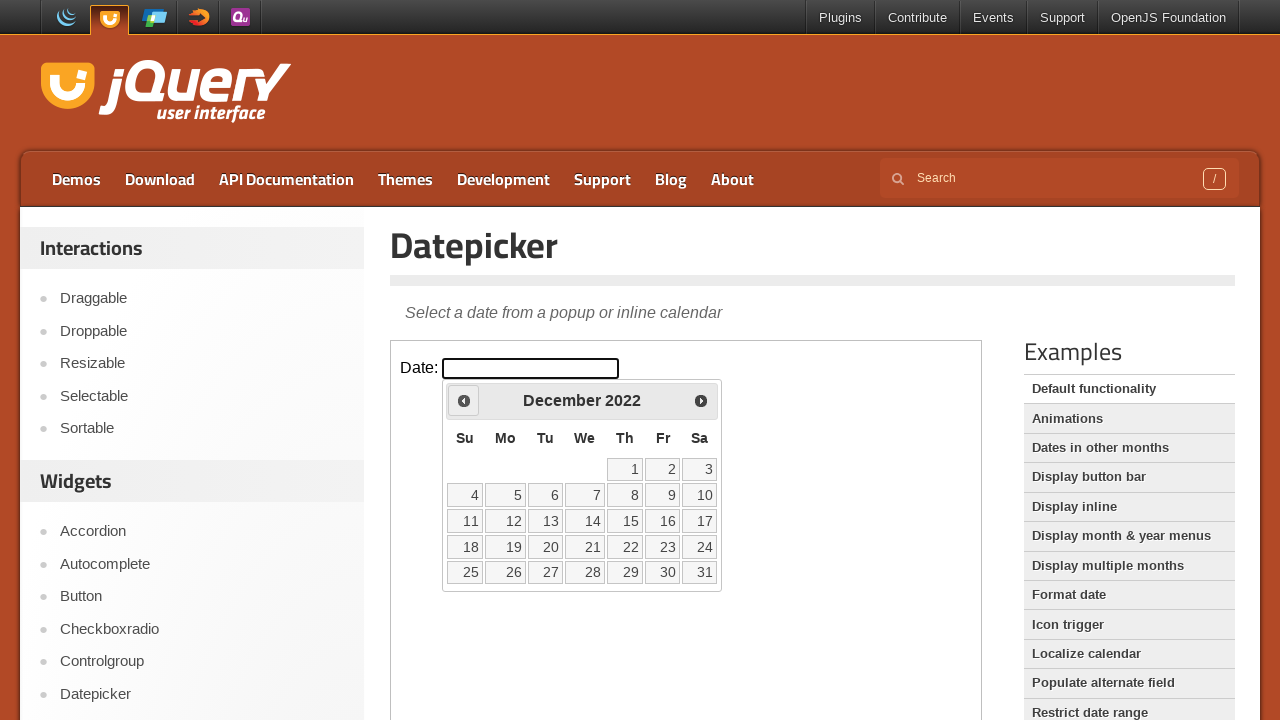

Waited for calendar to update
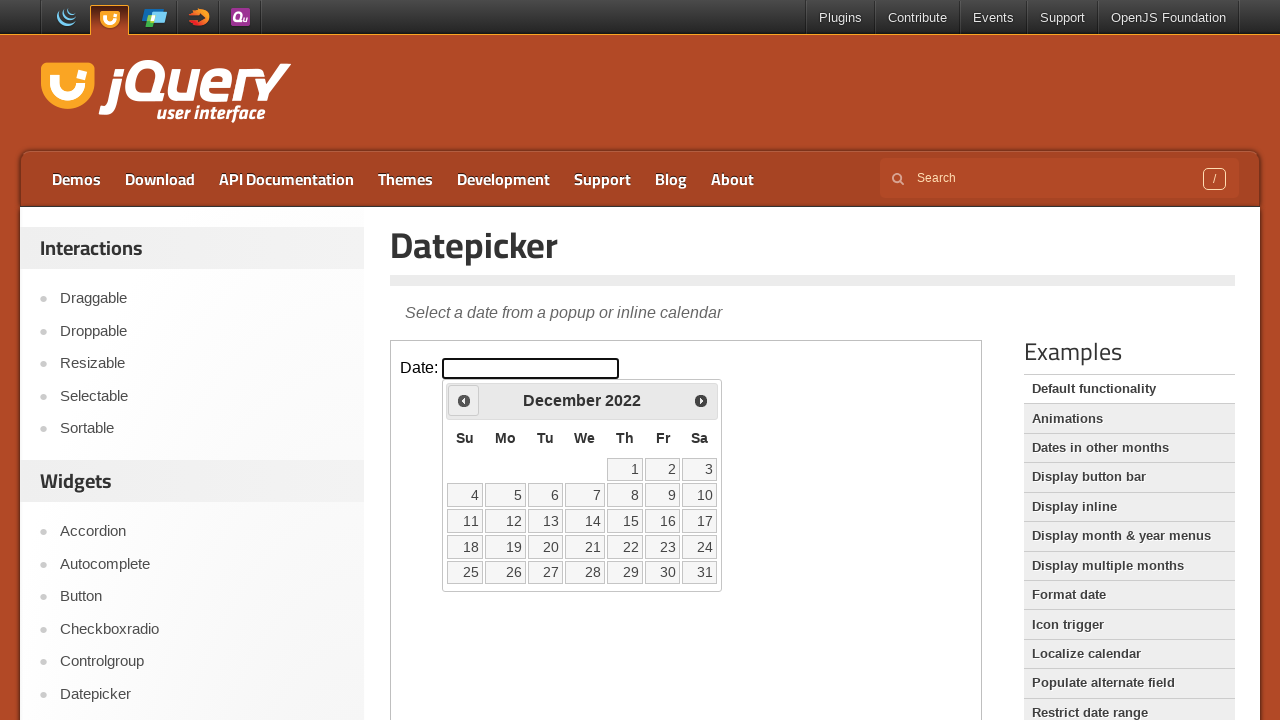

Clicked previous month button (currently at December 2022) at (464, 400) on iframe >> nth=0 >> internal:control=enter-frame >> span.ui-icon-circle-triangle-
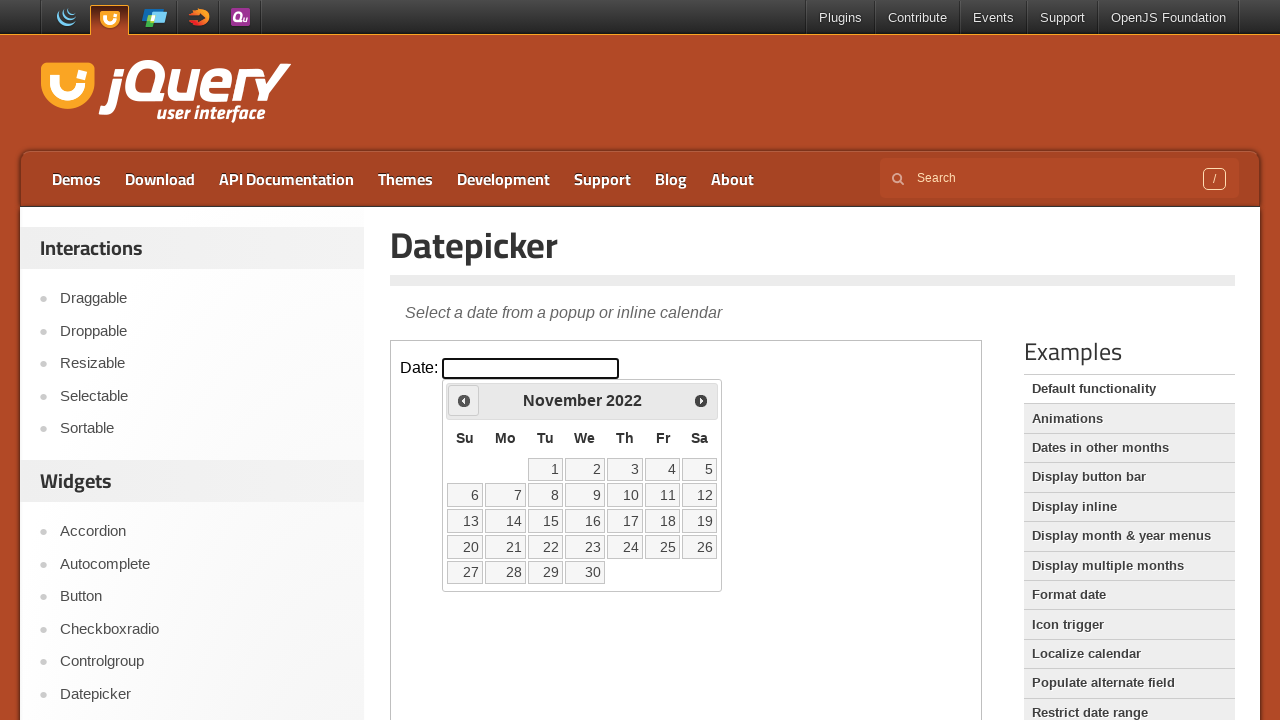

Waited for calendar to update
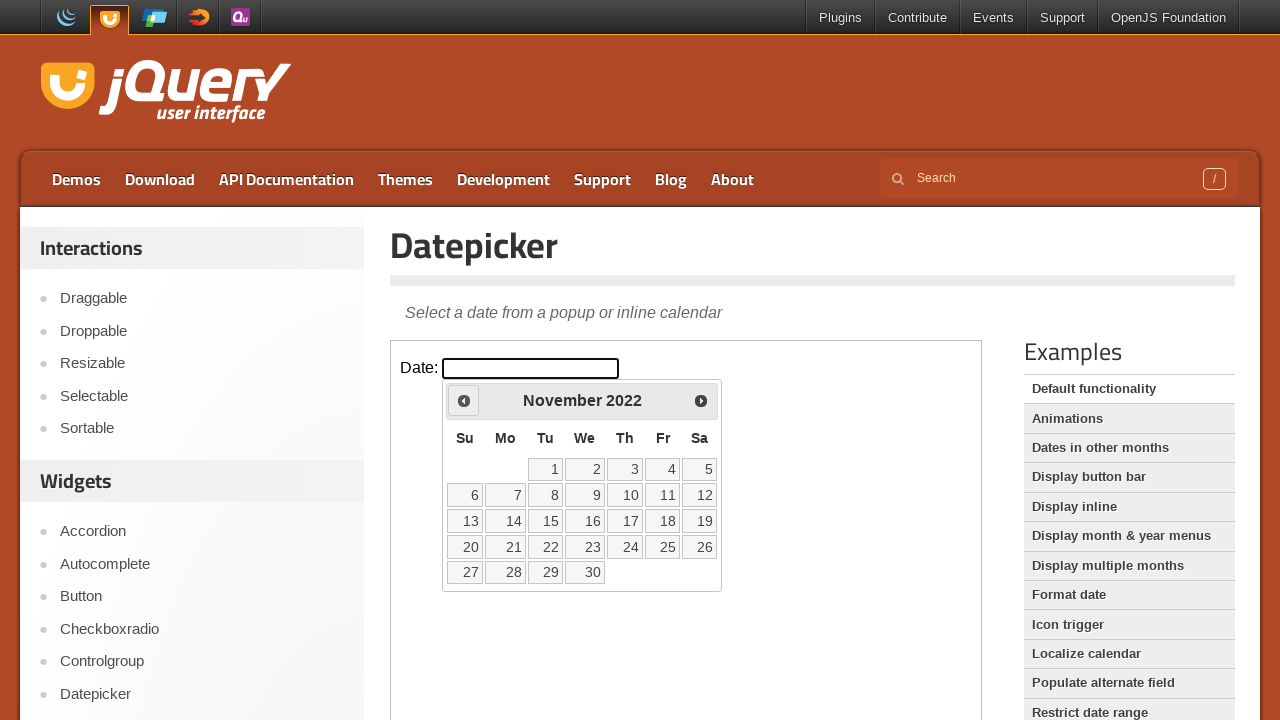

Clicked previous month button (currently at November 2022) at (464, 400) on iframe >> nth=0 >> internal:control=enter-frame >> span.ui-icon-circle-triangle-
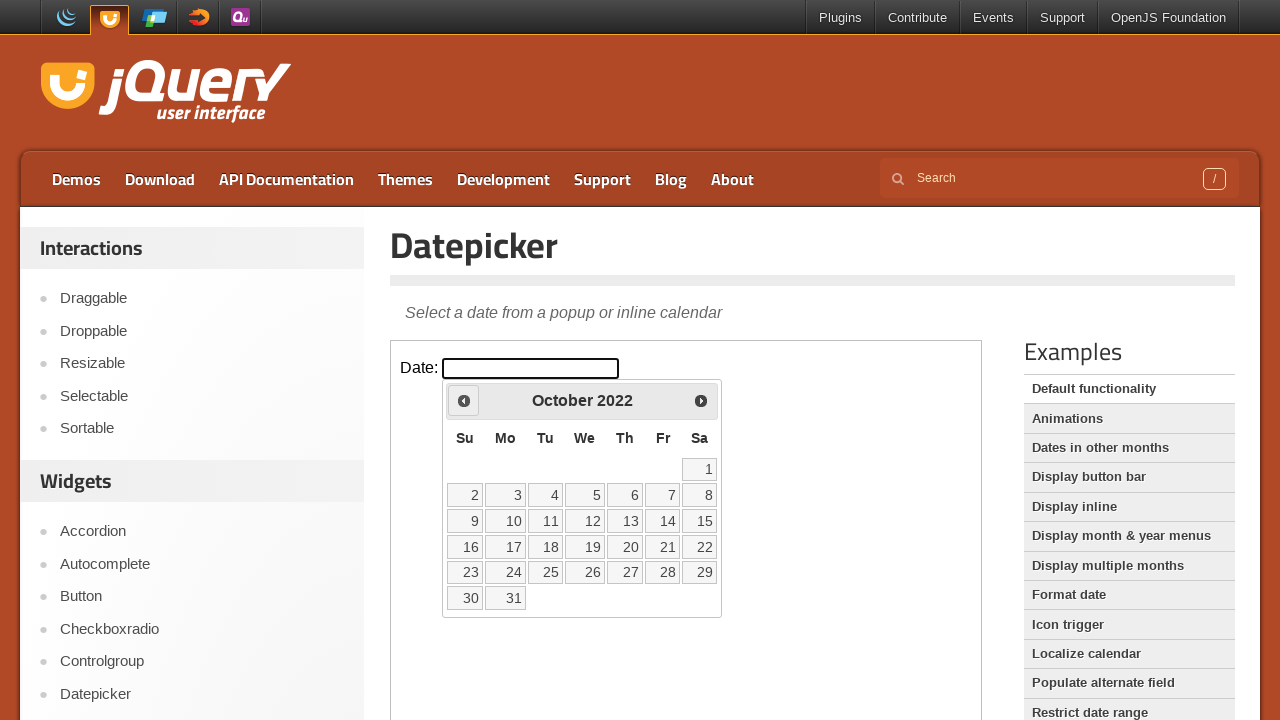

Waited for calendar to update
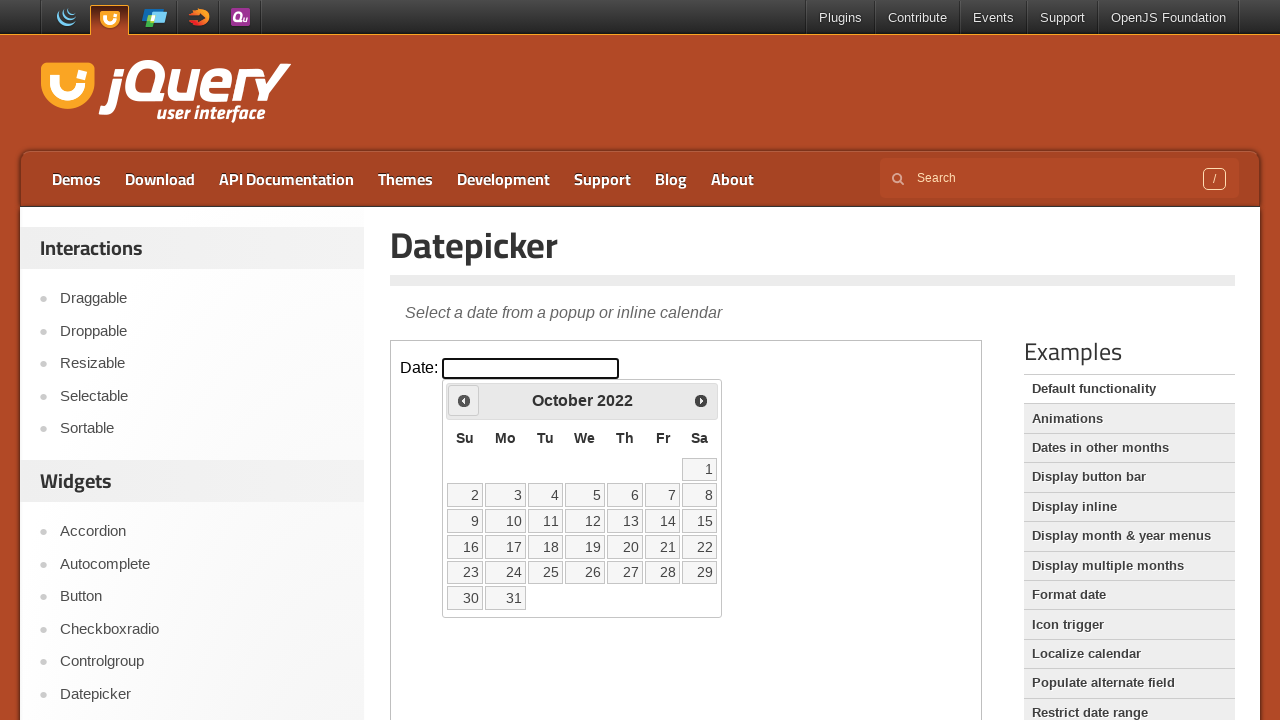

Clicked previous month button (currently at October 2022) at (464, 400) on iframe >> nth=0 >> internal:control=enter-frame >> span.ui-icon-circle-triangle-
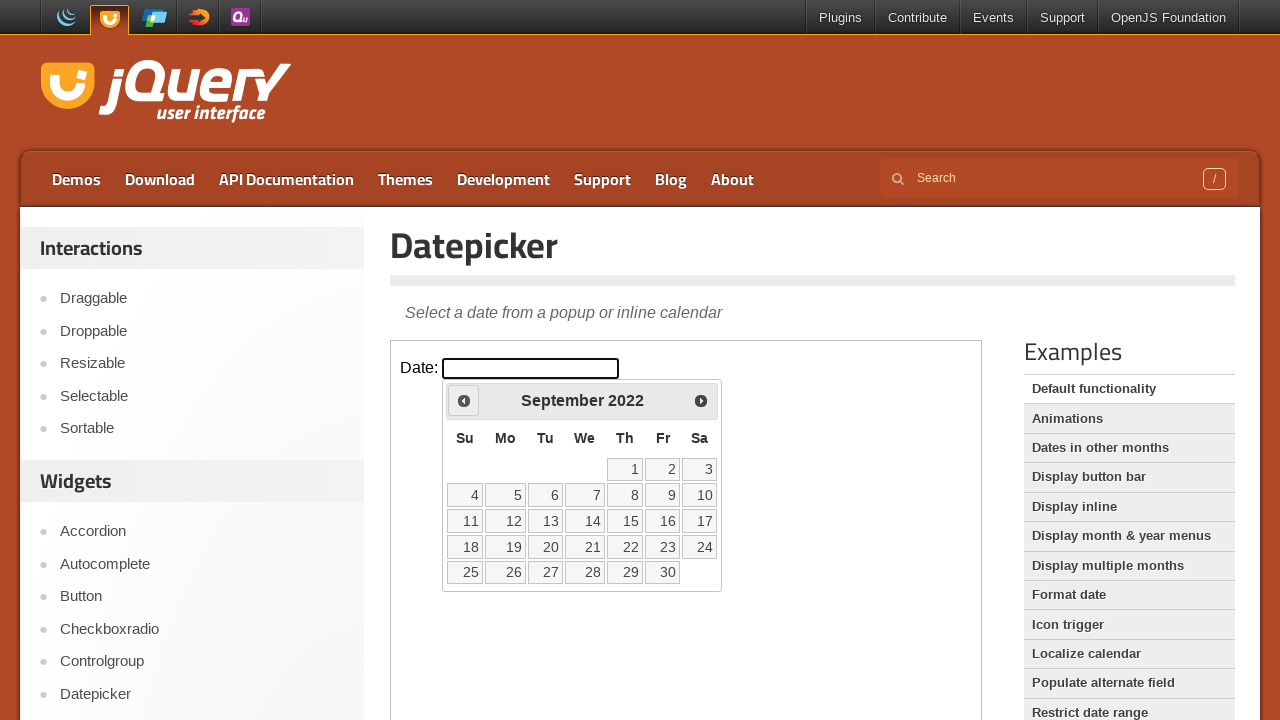

Waited for calendar to update
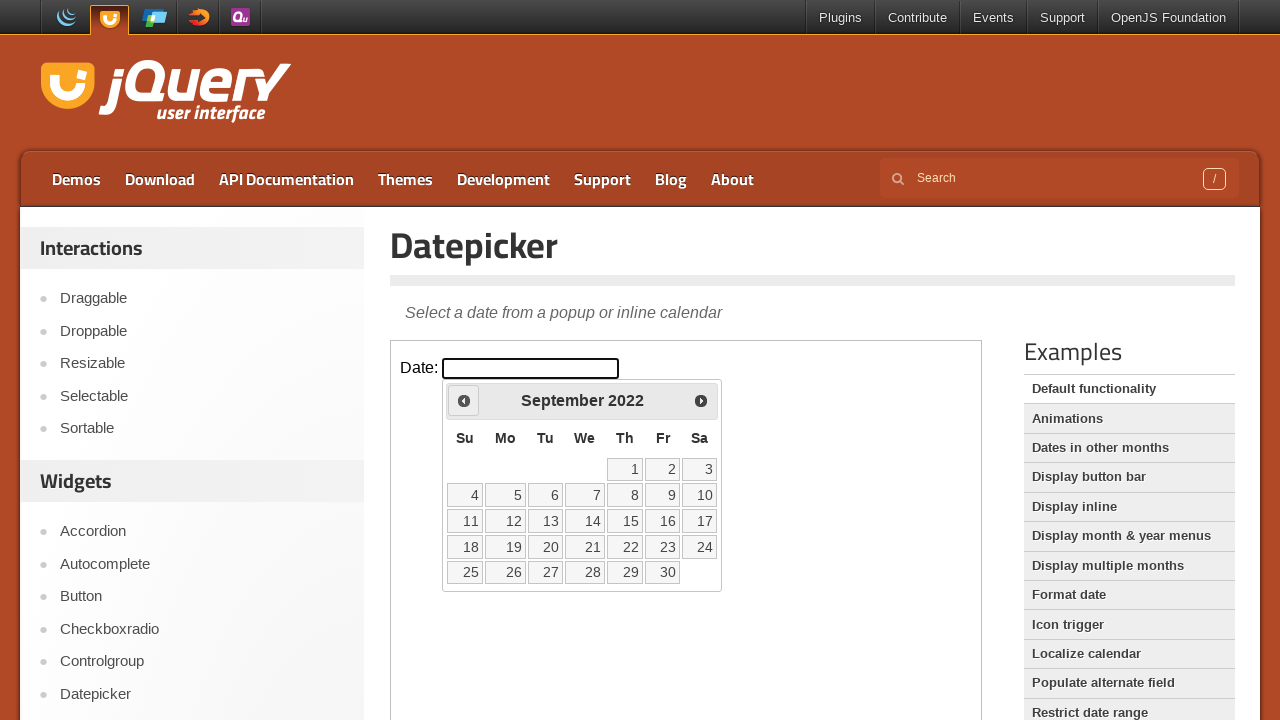

Clicked previous month button (currently at September 2022) at (464, 400) on iframe >> nth=0 >> internal:control=enter-frame >> span.ui-icon-circle-triangle-
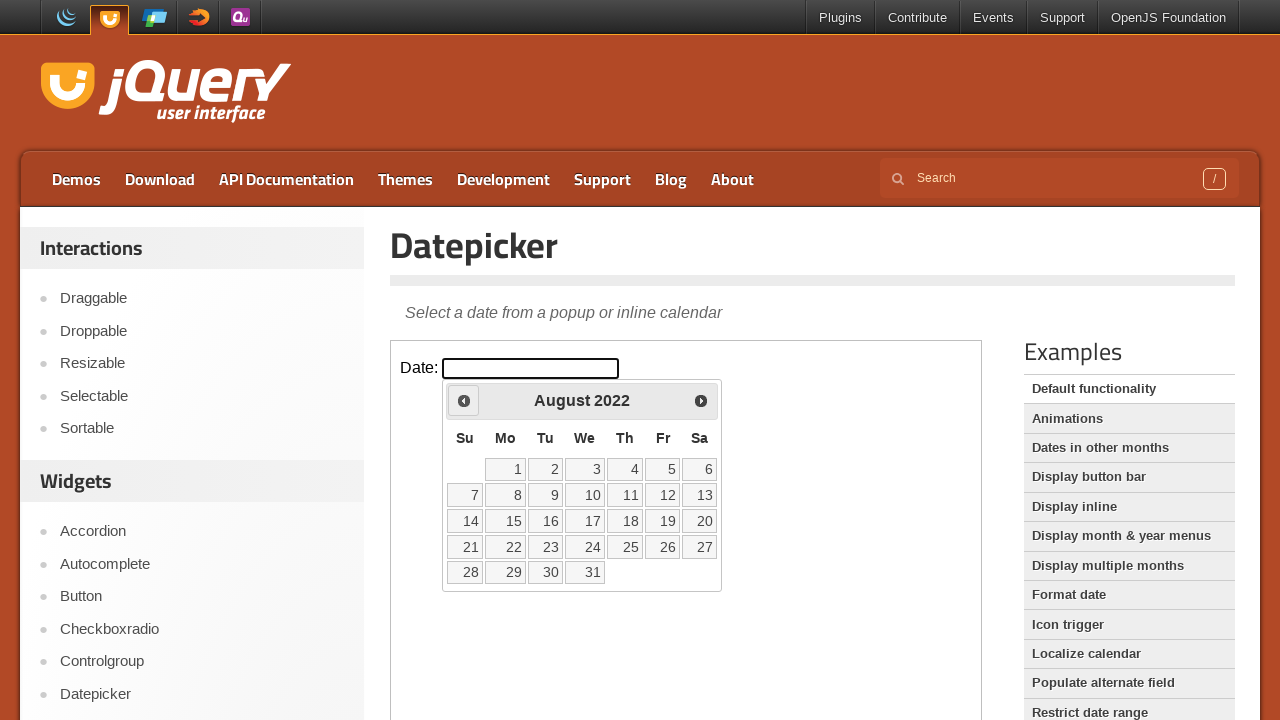

Waited for calendar to update
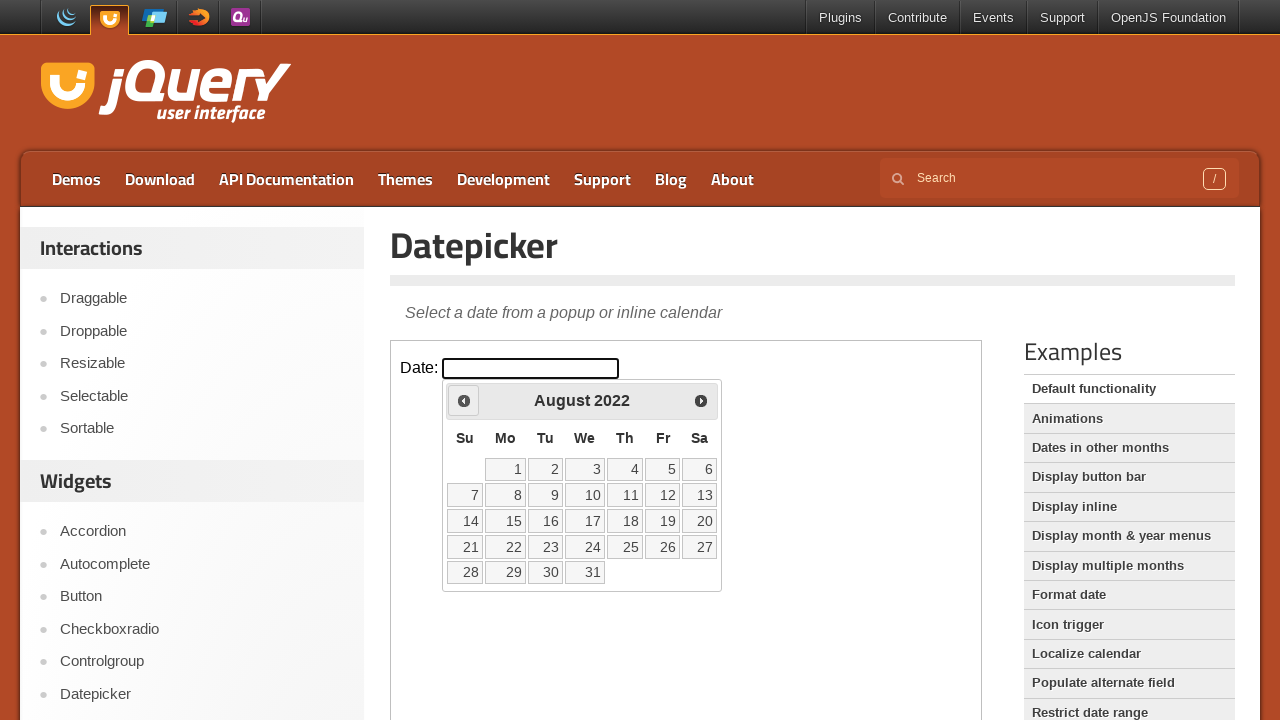

Clicked previous month button (currently at August 2022) at (464, 400) on iframe >> nth=0 >> internal:control=enter-frame >> span.ui-icon-circle-triangle-
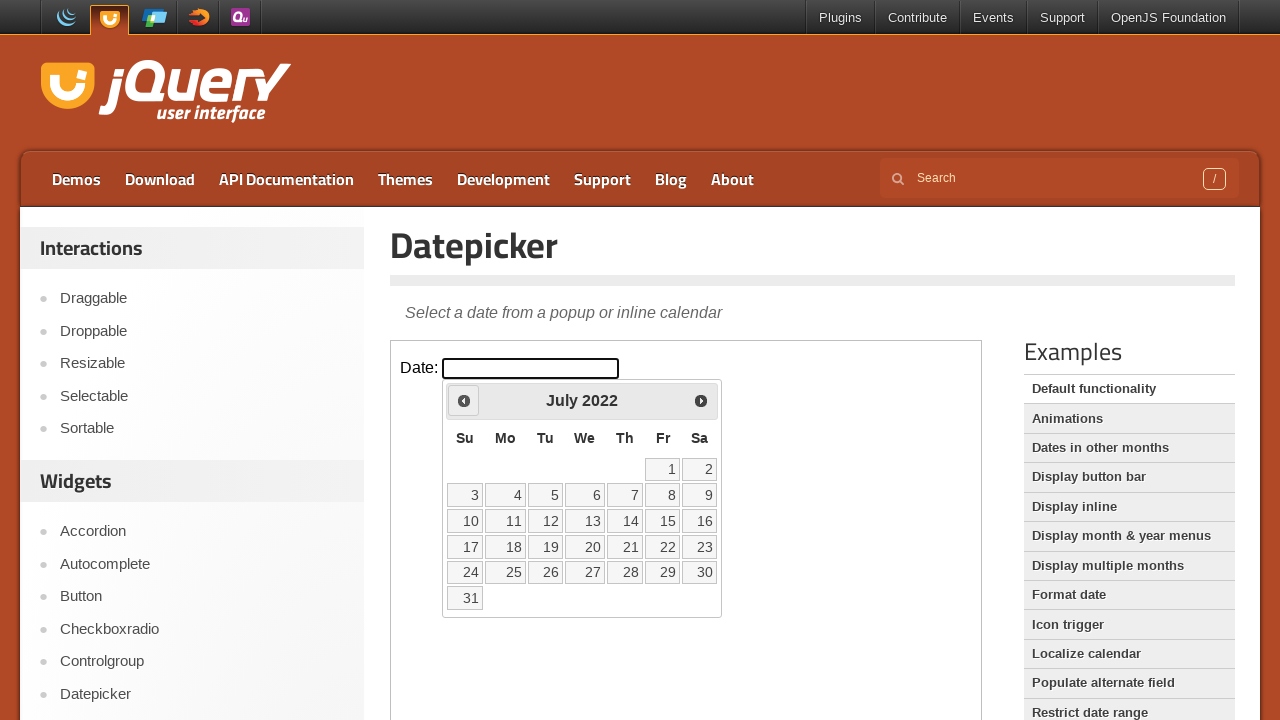

Waited for calendar to update
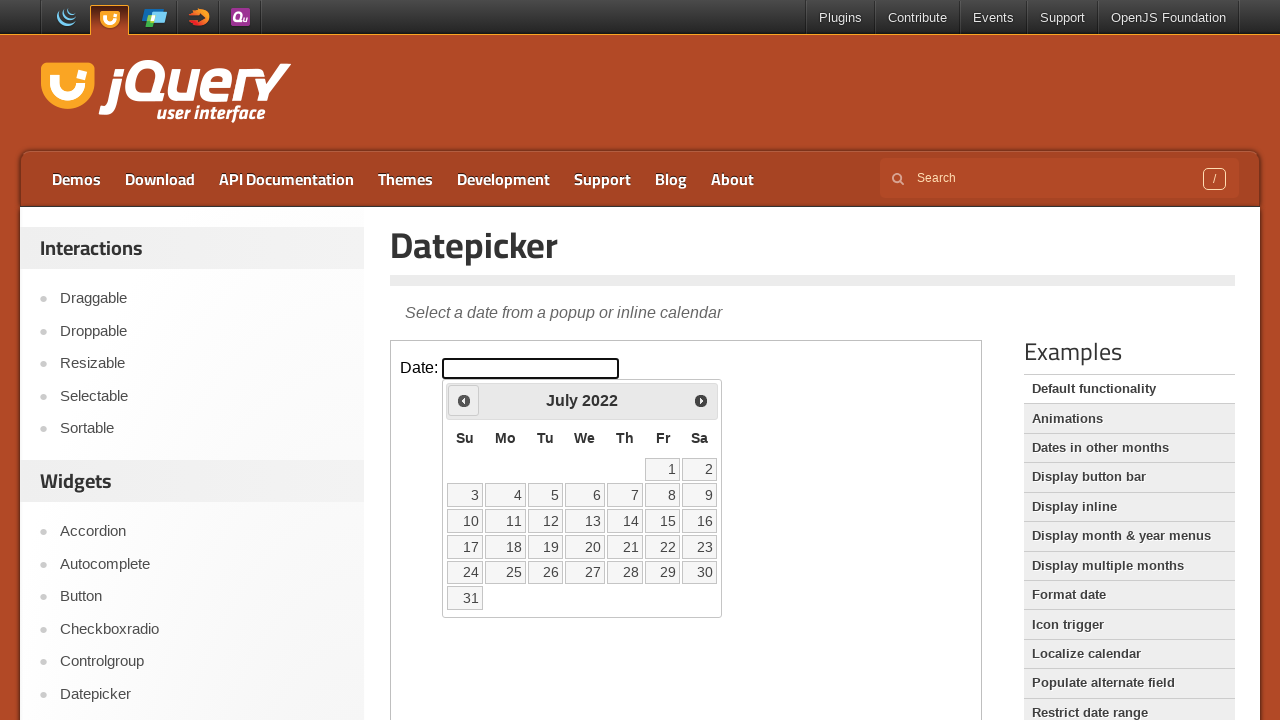

Clicked previous month button (currently at July 2022) at (464, 400) on iframe >> nth=0 >> internal:control=enter-frame >> span.ui-icon-circle-triangle-
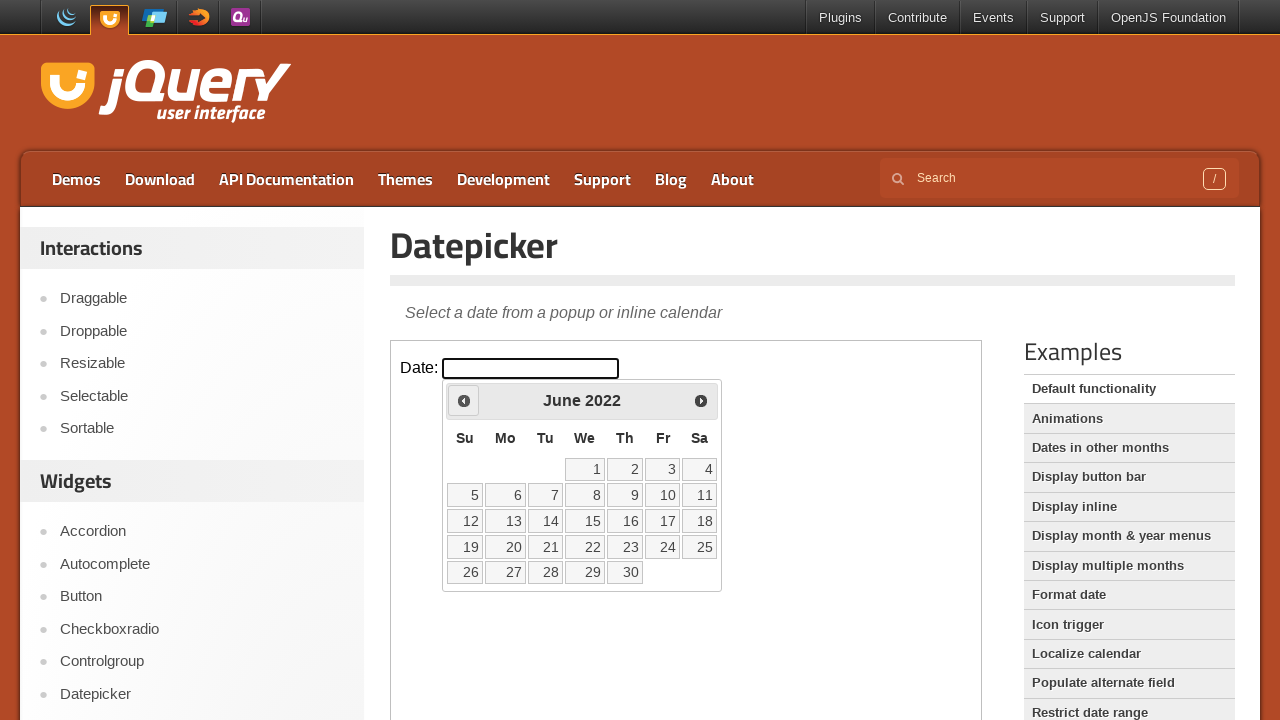

Waited for calendar to update
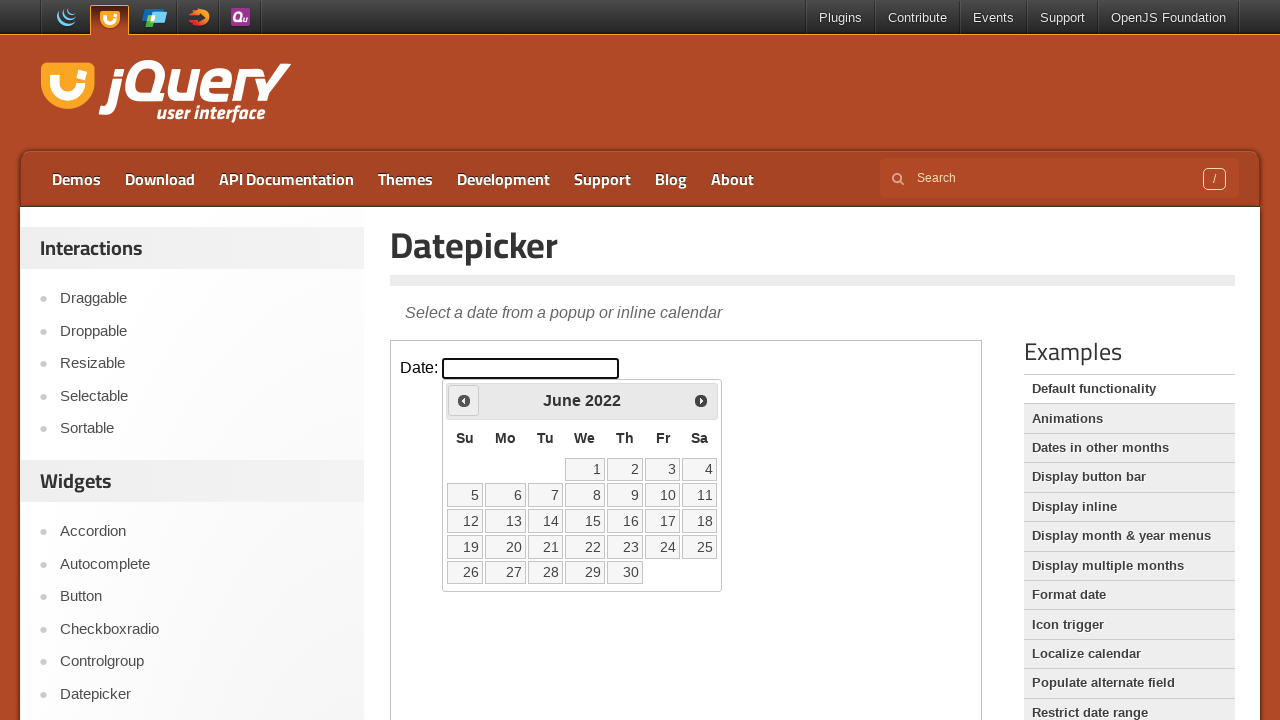

Clicked previous month button (currently at June 2022) at (464, 400) on iframe >> nth=0 >> internal:control=enter-frame >> span.ui-icon-circle-triangle-
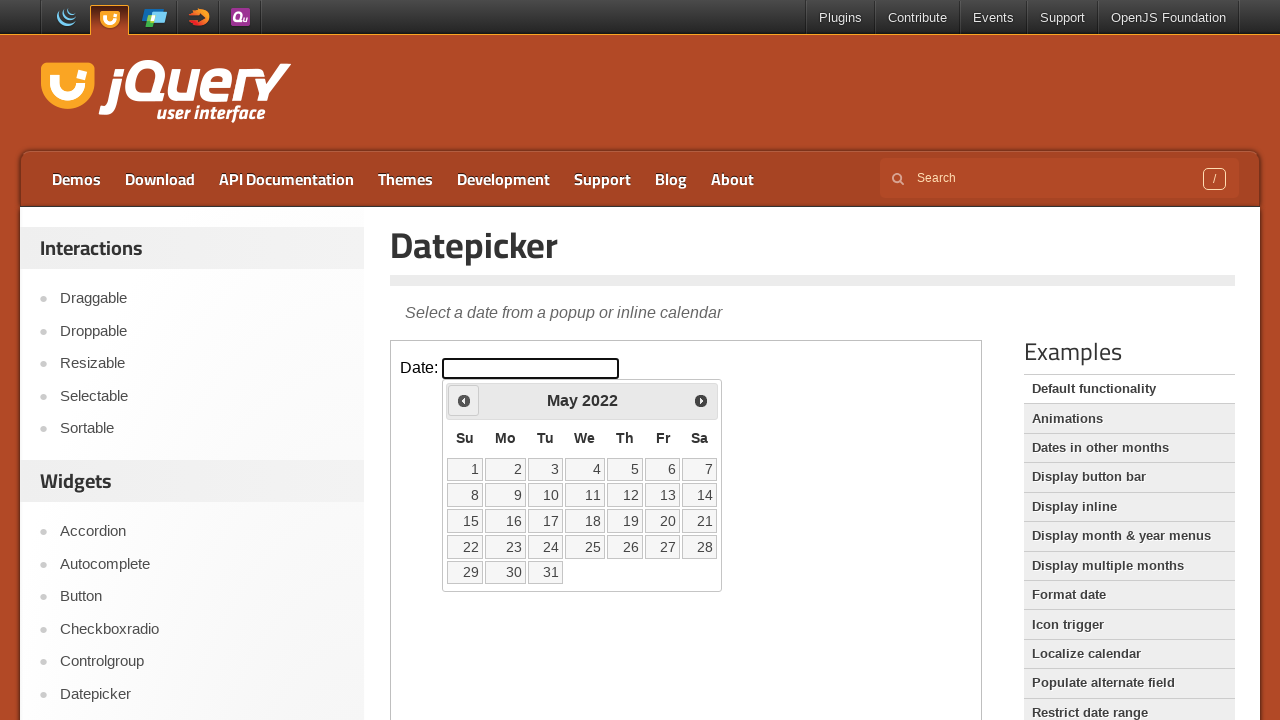

Waited for calendar to update
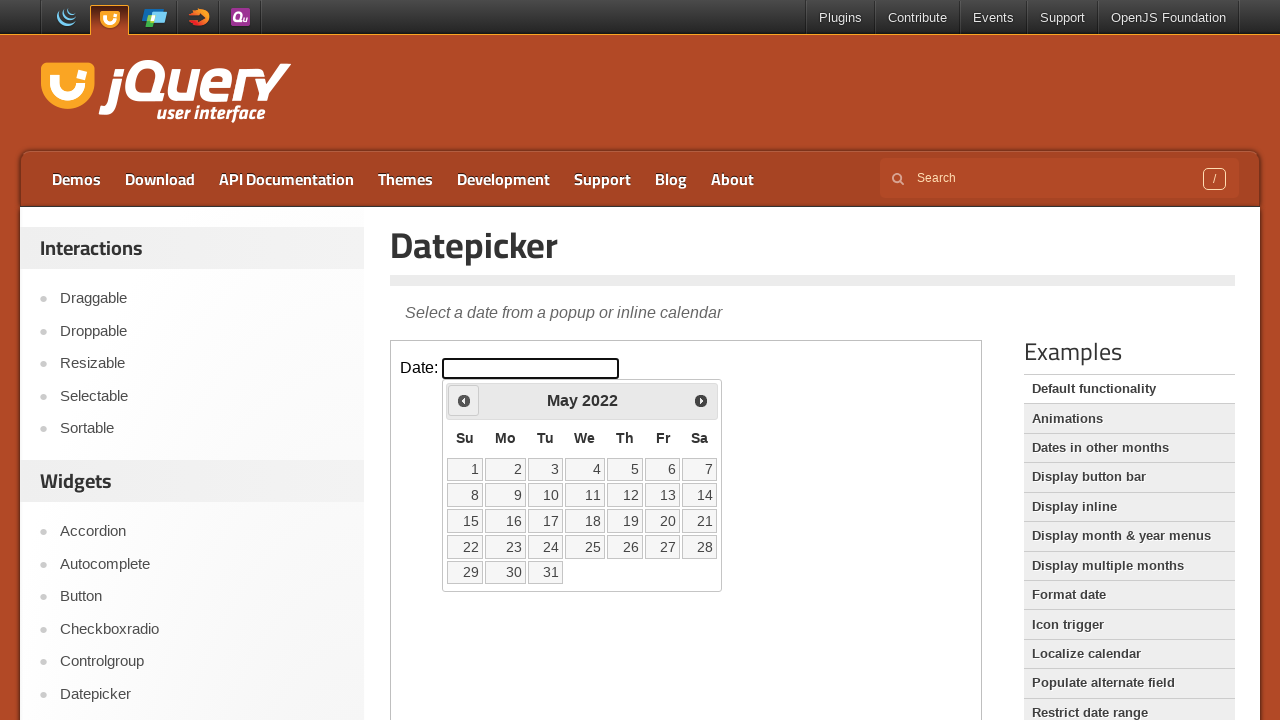

Clicked previous month button (currently at May 2022) at (464, 400) on iframe >> nth=0 >> internal:control=enter-frame >> span.ui-icon-circle-triangle-
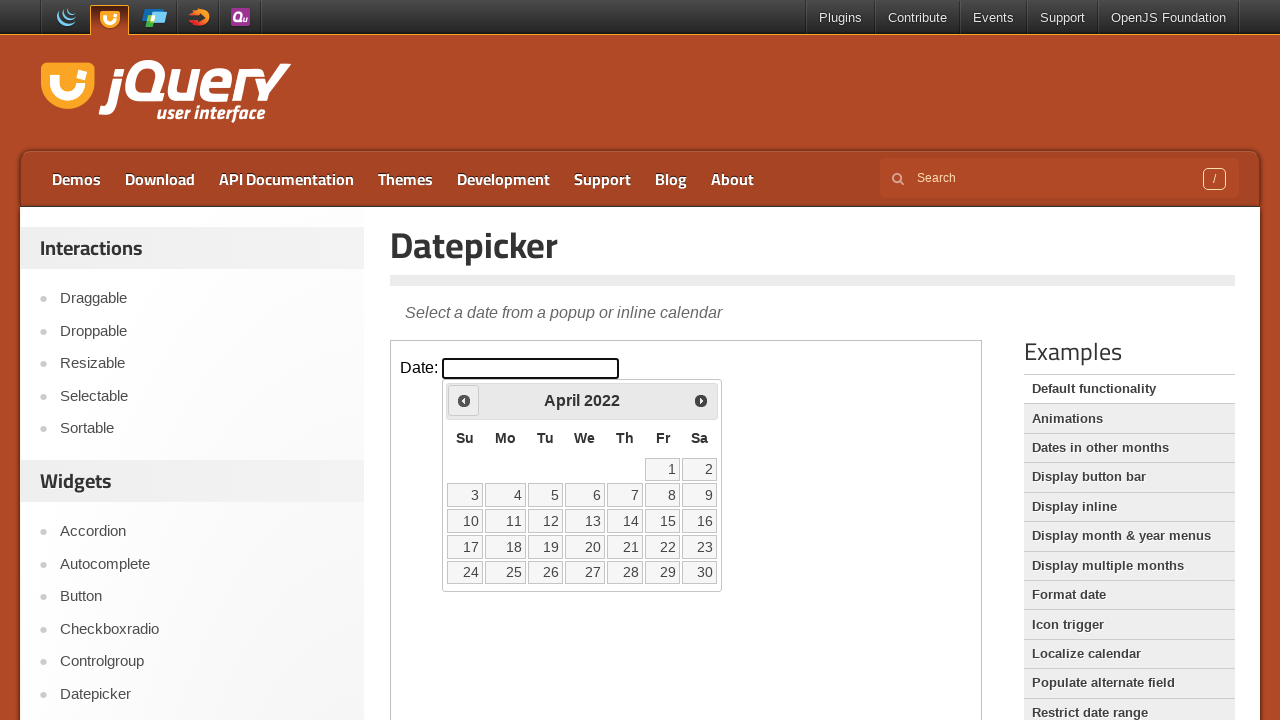

Waited for calendar to update
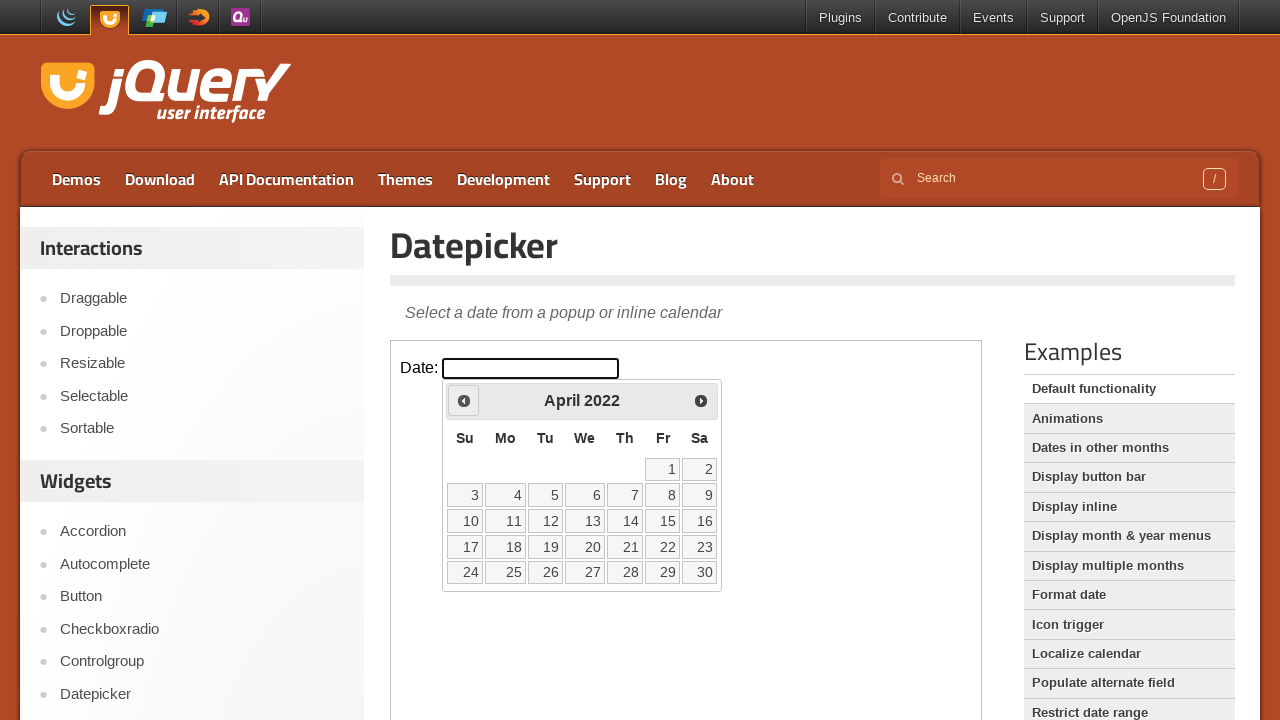

Clicked previous month button (currently at April 2022) at (464, 400) on iframe >> nth=0 >> internal:control=enter-frame >> span.ui-icon-circle-triangle-
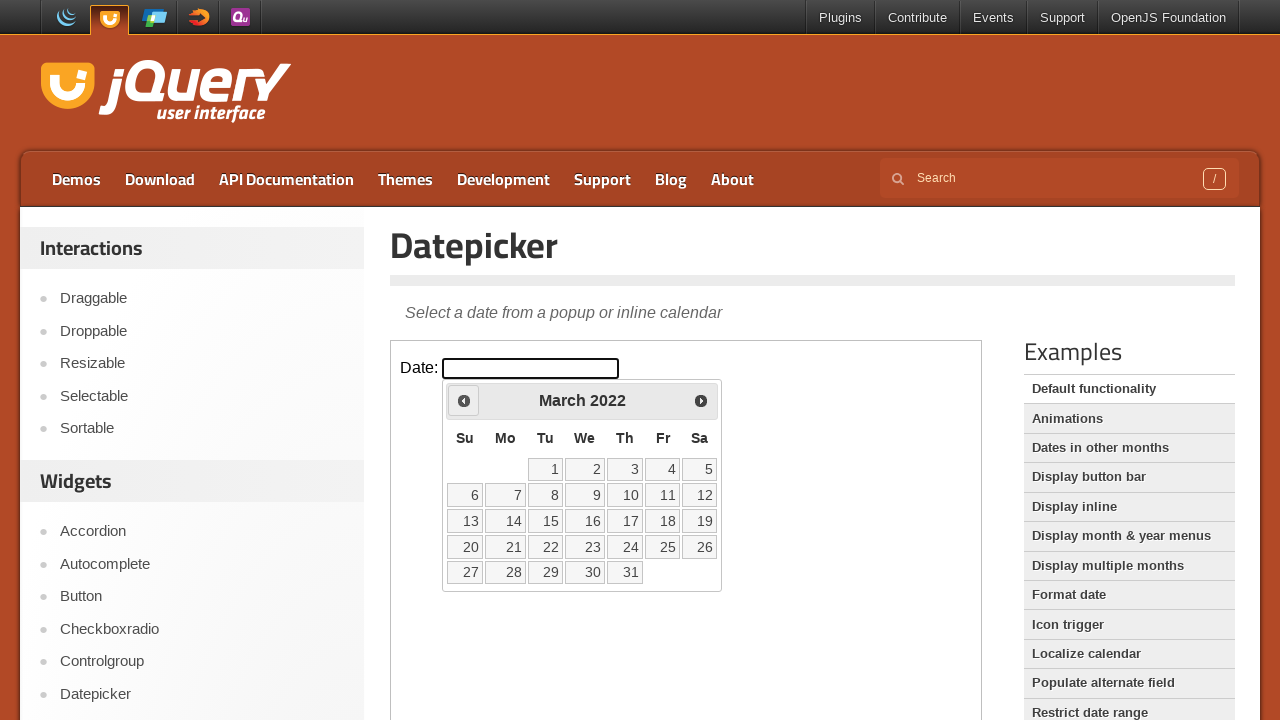

Waited for calendar to update
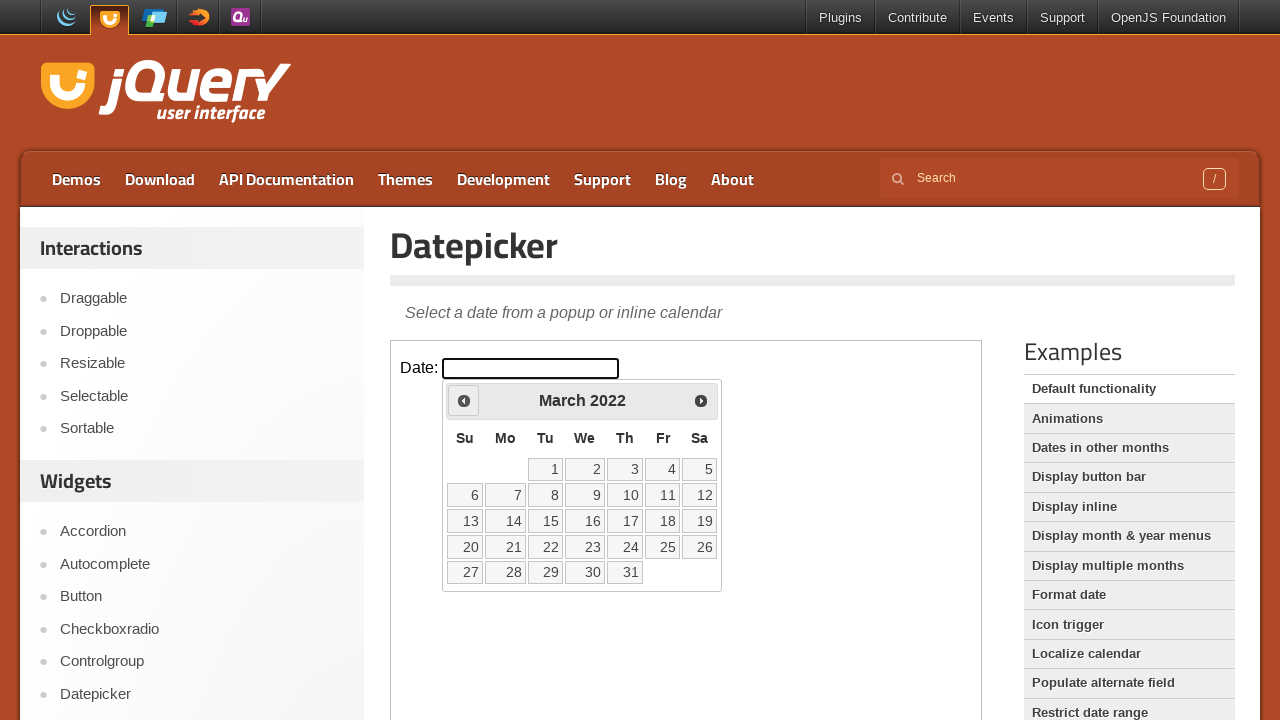

Clicked previous month button (currently at March 2022) at (464, 400) on iframe >> nth=0 >> internal:control=enter-frame >> span.ui-icon-circle-triangle-
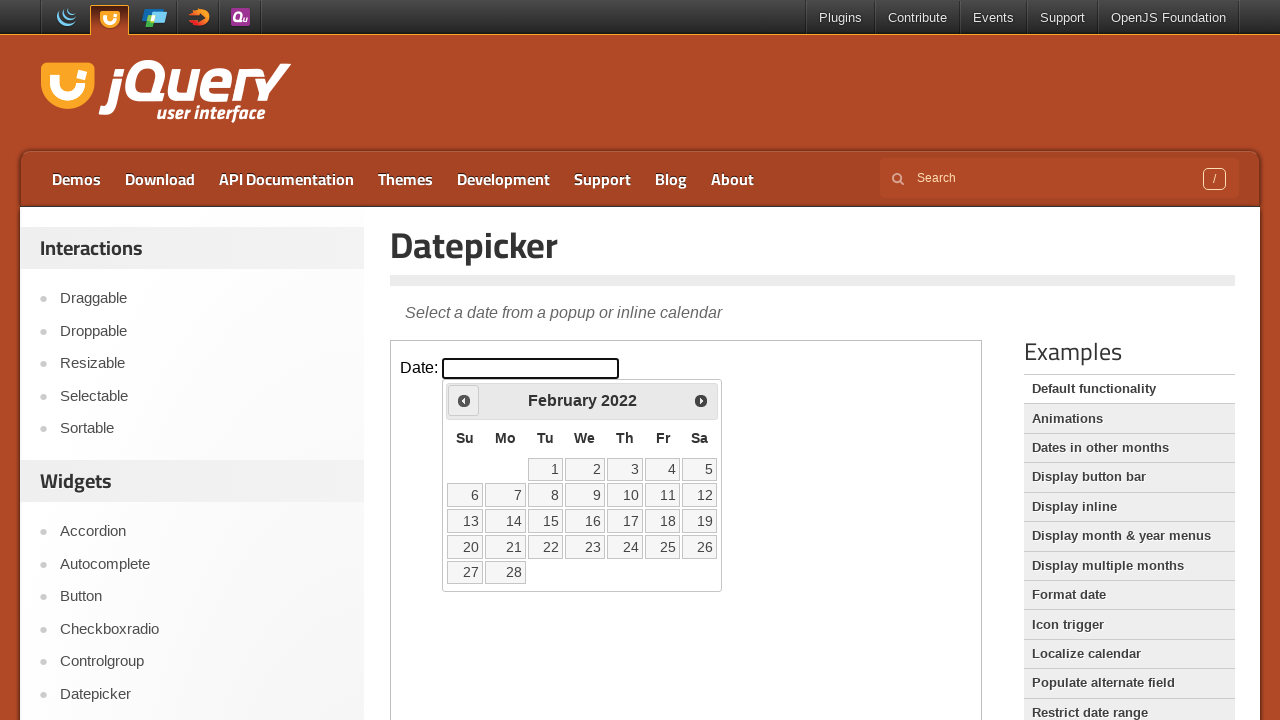

Waited for calendar to update
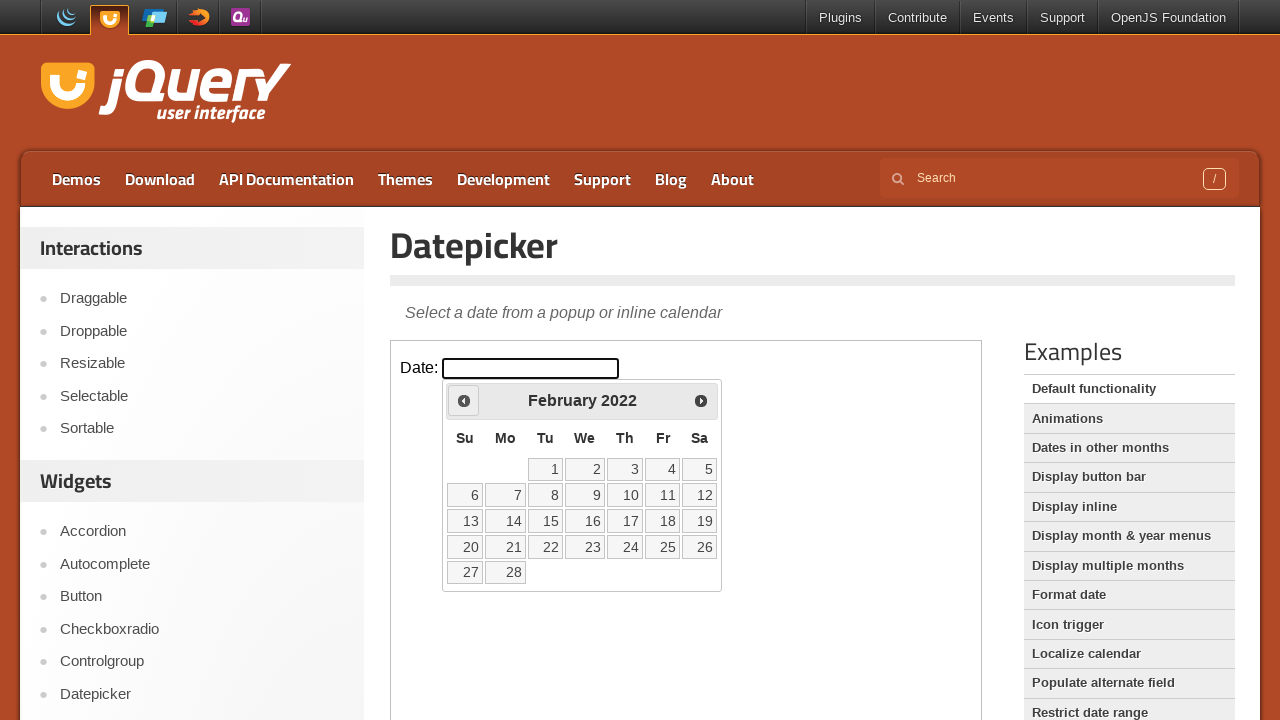

Clicked previous month button (currently at February 2022) at (464, 400) on iframe >> nth=0 >> internal:control=enter-frame >> span.ui-icon-circle-triangle-
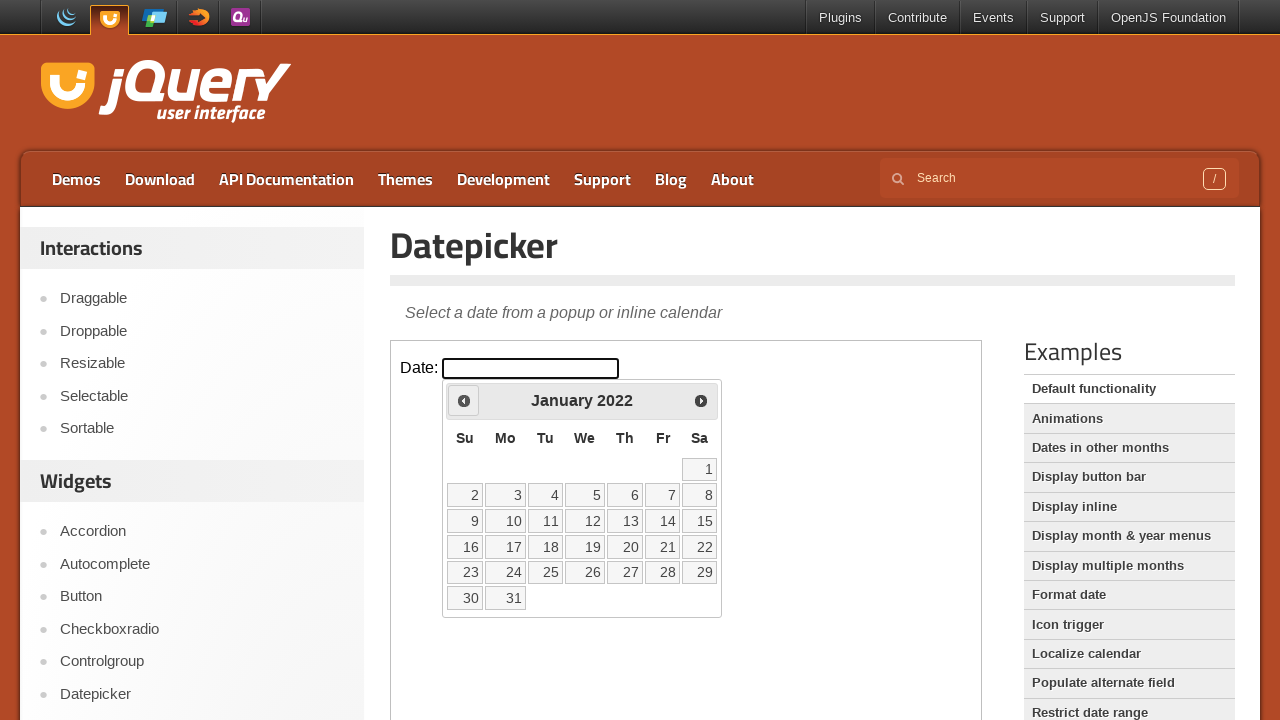

Waited for calendar to update
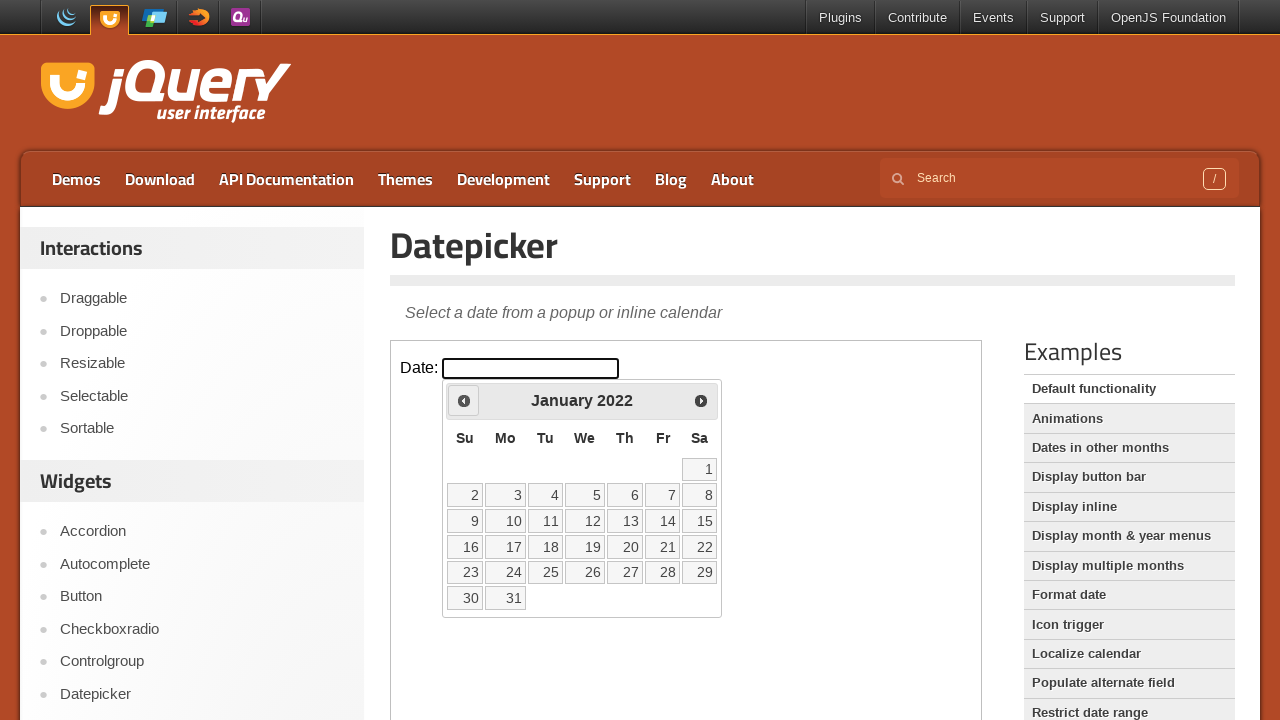

Clicked previous month button (currently at January 2022) at (464, 400) on iframe >> nth=0 >> internal:control=enter-frame >> span.ui-icon-circle-triangle-
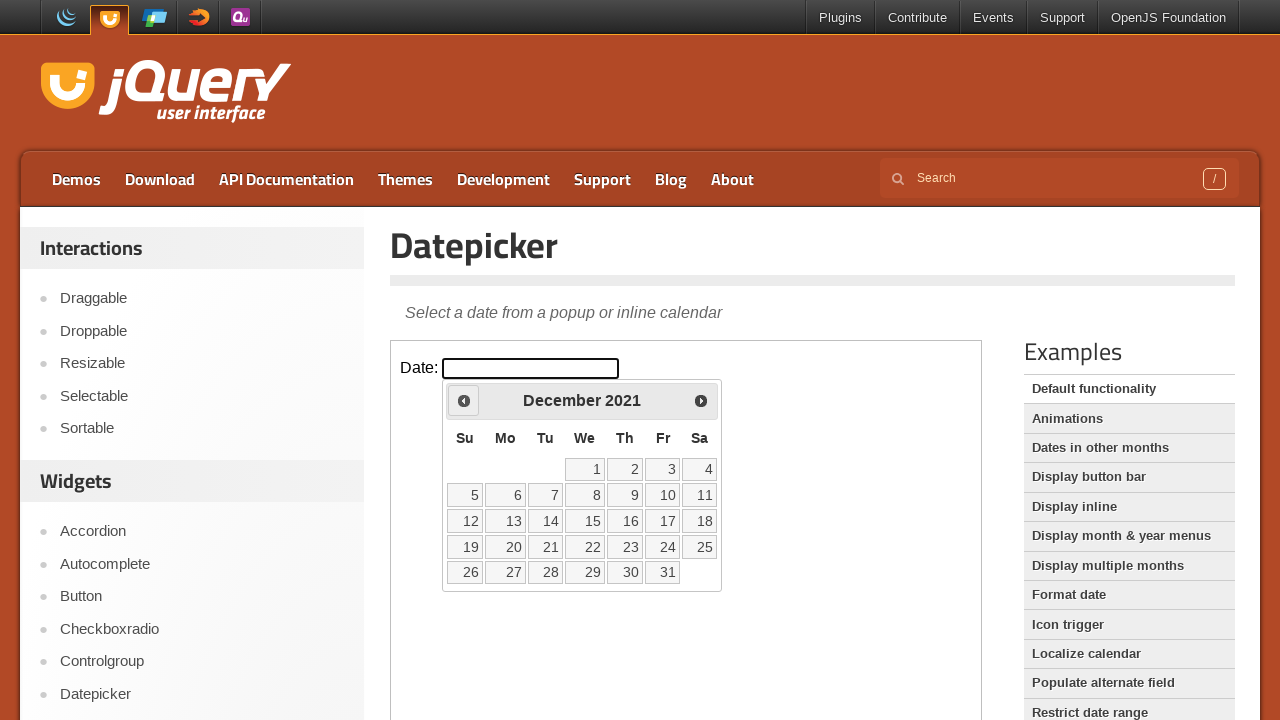

Waited for calendar to update
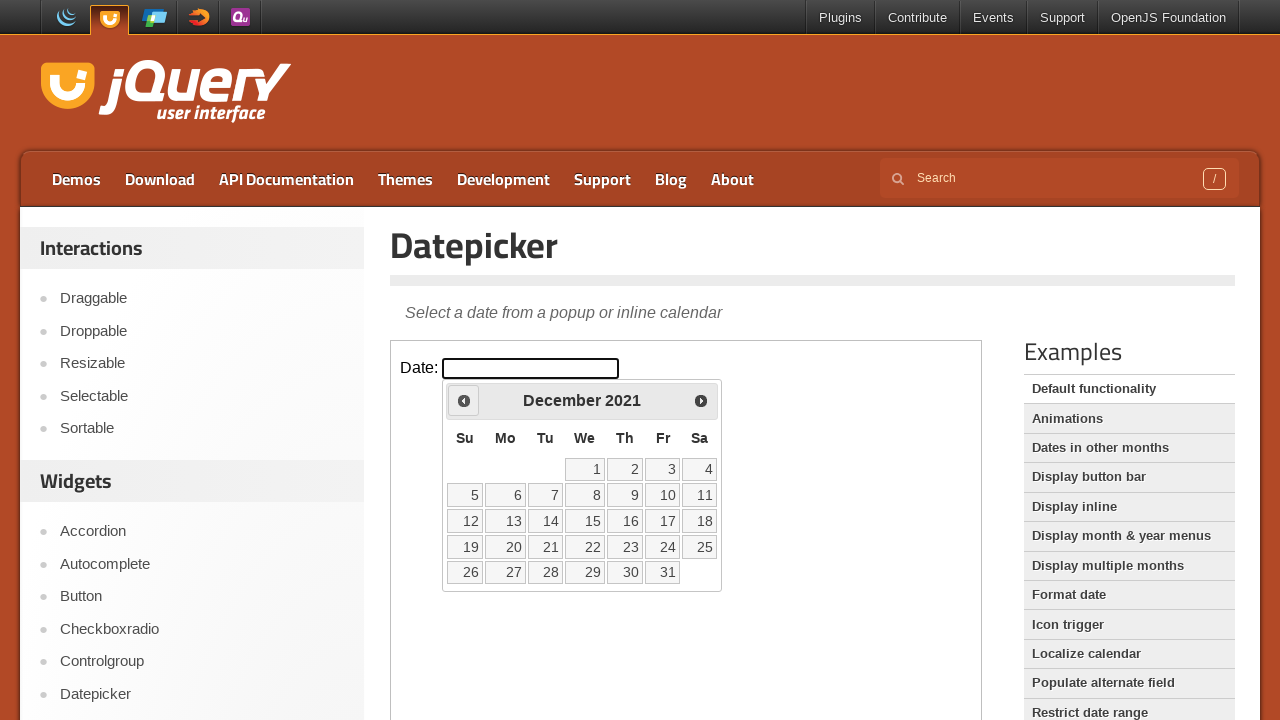

Clicked previous month button (currently at December 2021) at (464, 400) on iframe >> nth=0 >> internal:control=enter-frame >> span.ui-icon-circle-triangle-
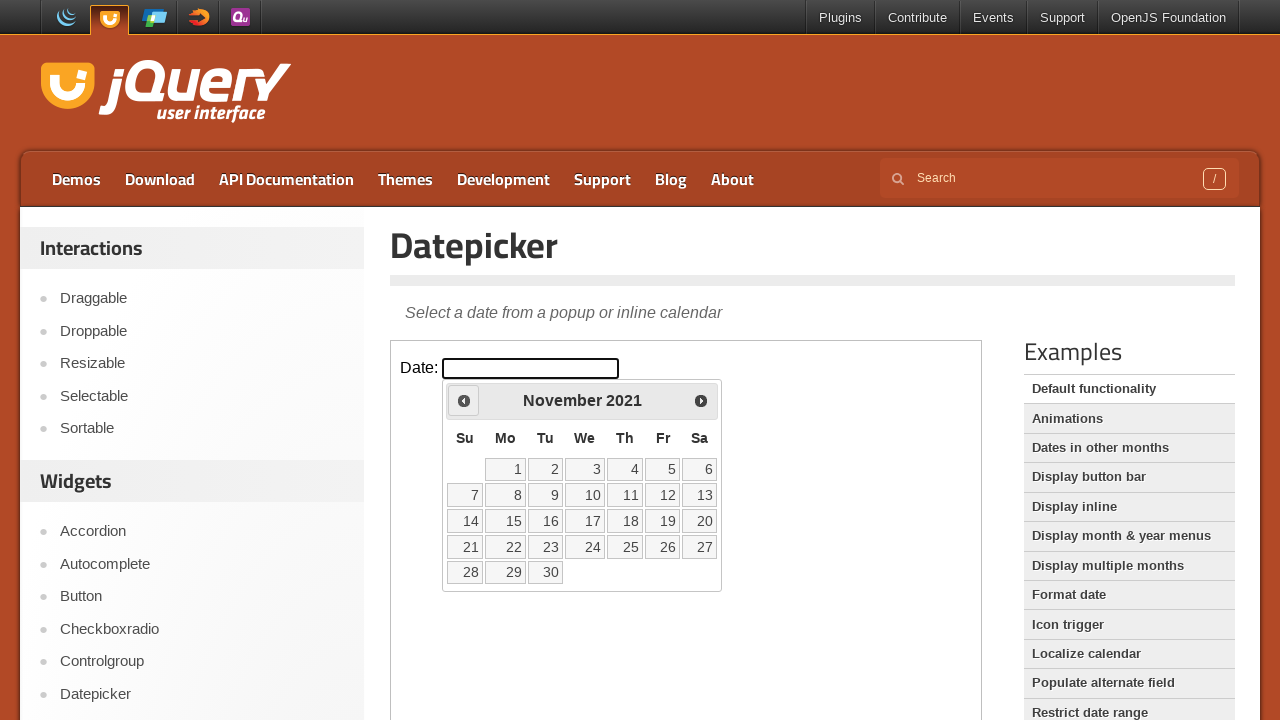

Waited for calendar to update
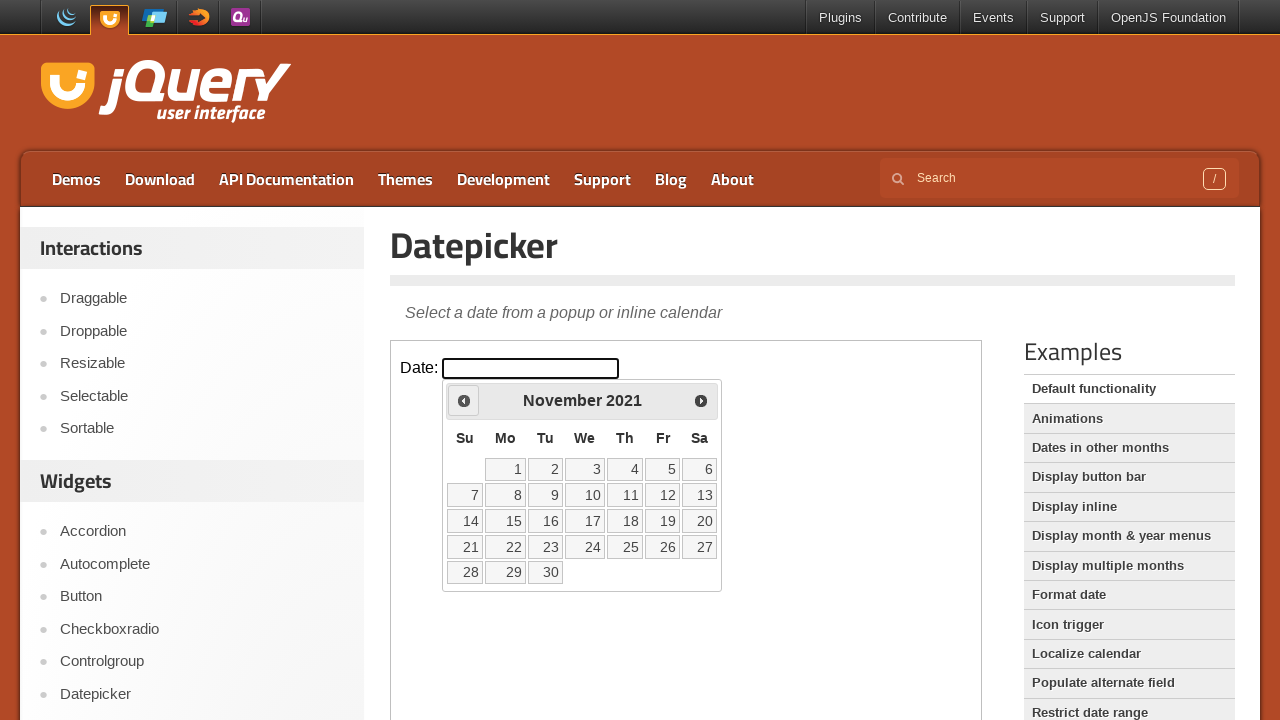

Clicked previous month button (currently at November 2021) at (464, 400) on iframe >> nth=0 >> internal:control=enter-frame >> span.ui-icon-circle-triangle-
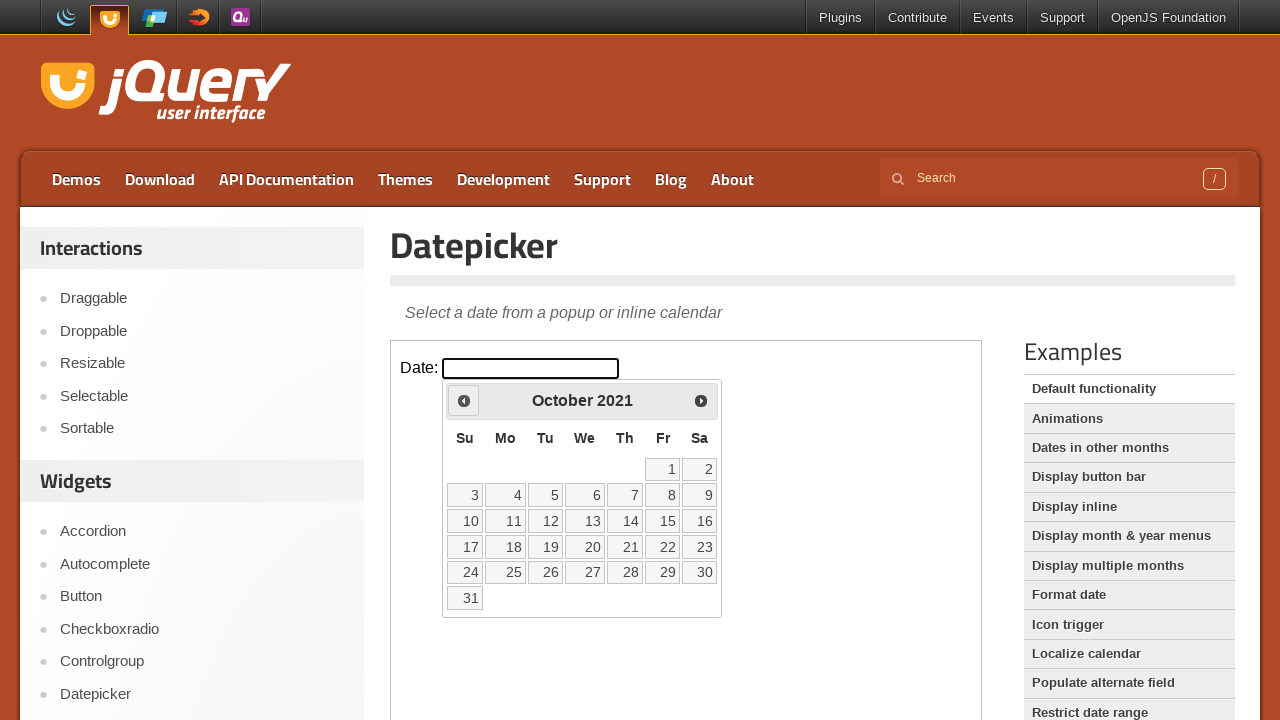

Waited for calendar to update
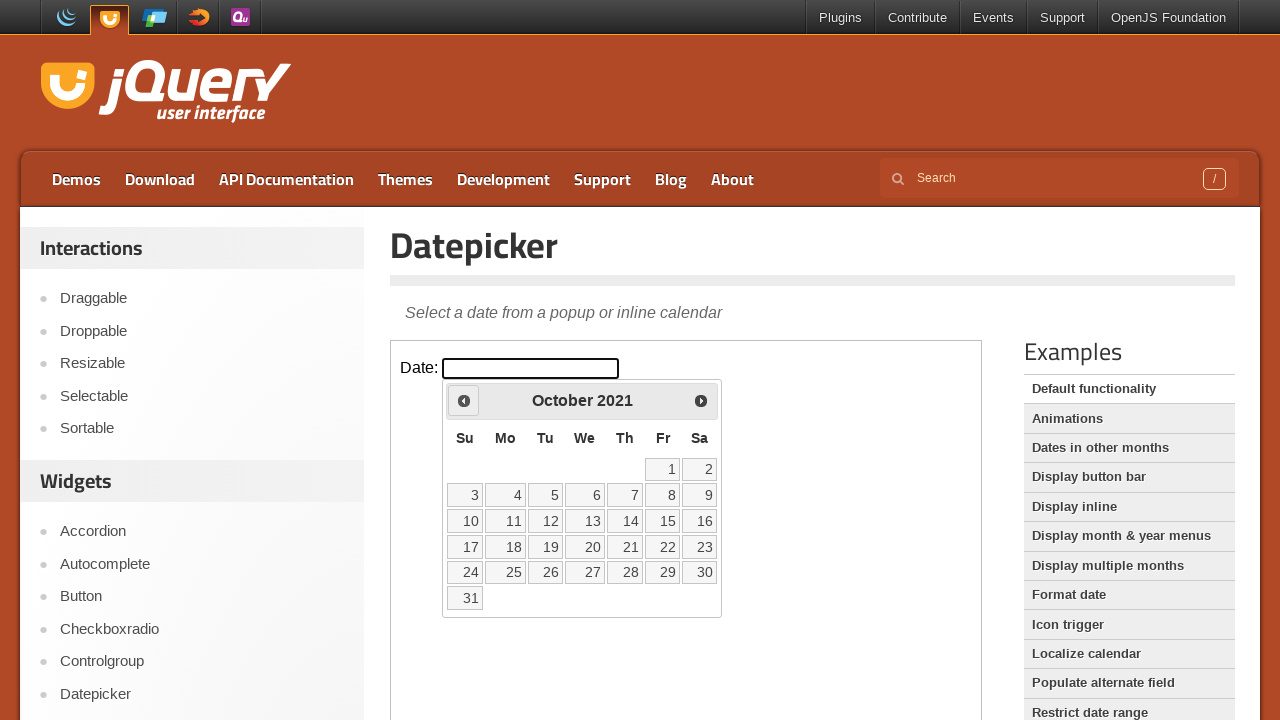

Clicked previous month button (currently at October 2021) at (464, 400) on iframe >> nth=0 >> internal:control=enter-frame >> span.ui-icon-circle-triangle-
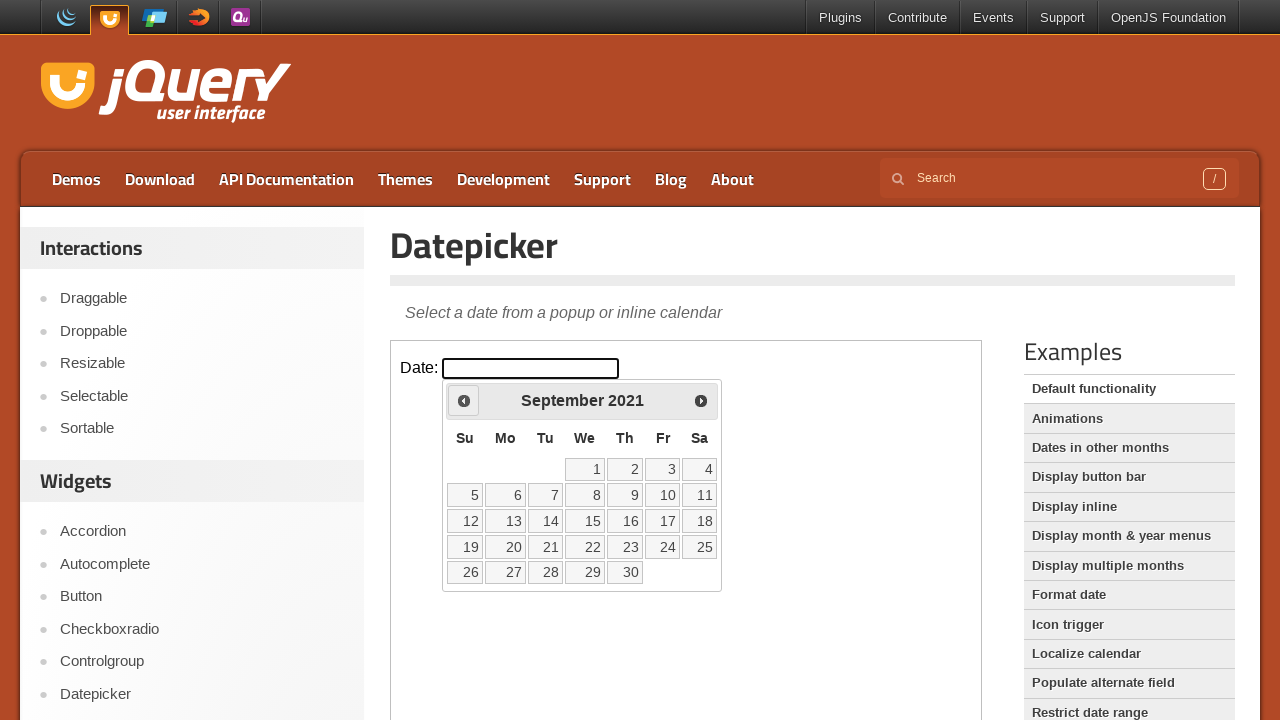

Waited for calendar to update
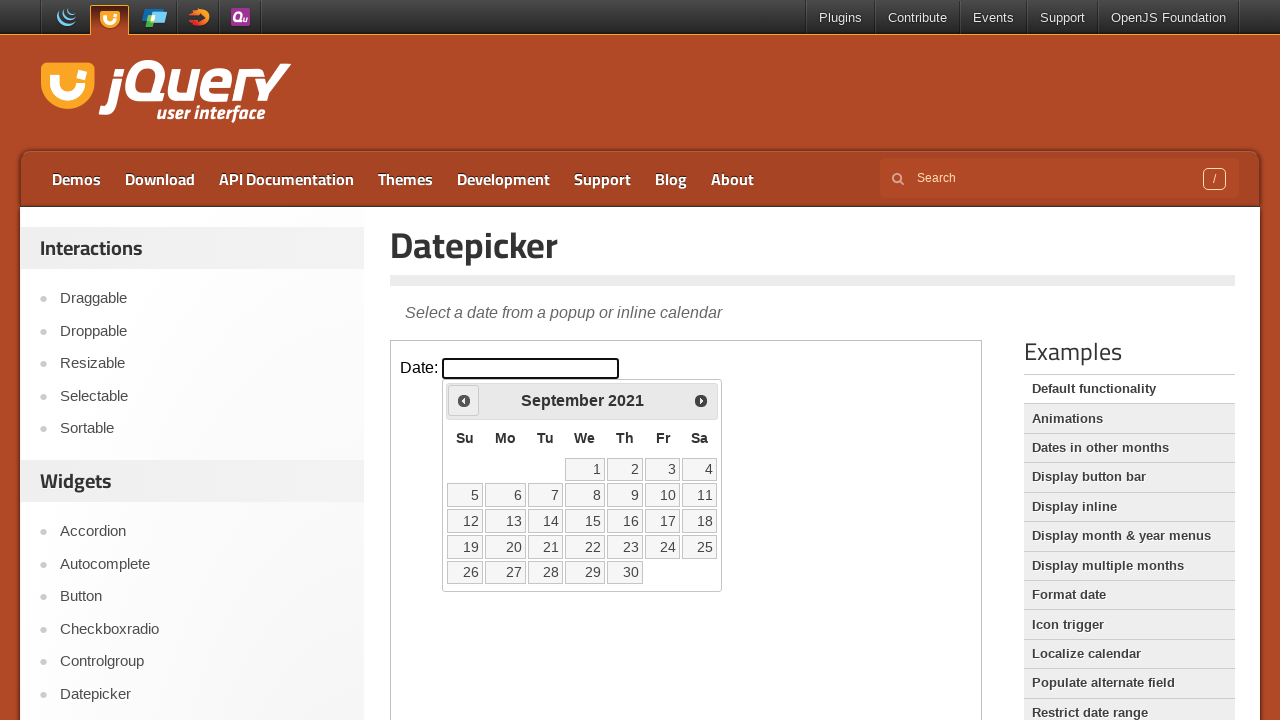

Clicked previous month button (currently at September 2021) at (464, 400) on iframe >> nth=0 >> internal:control=enter-frame >> span.ui-icon-circle-triangle-
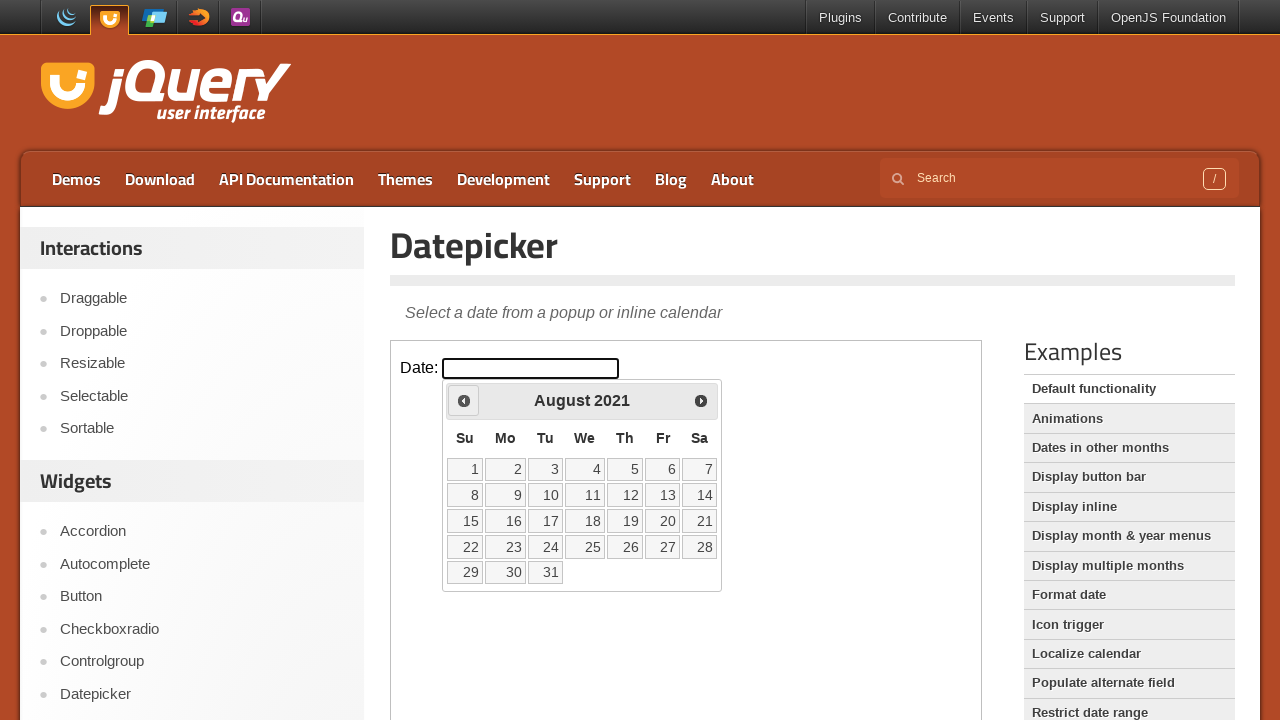

Waited for calendar to update
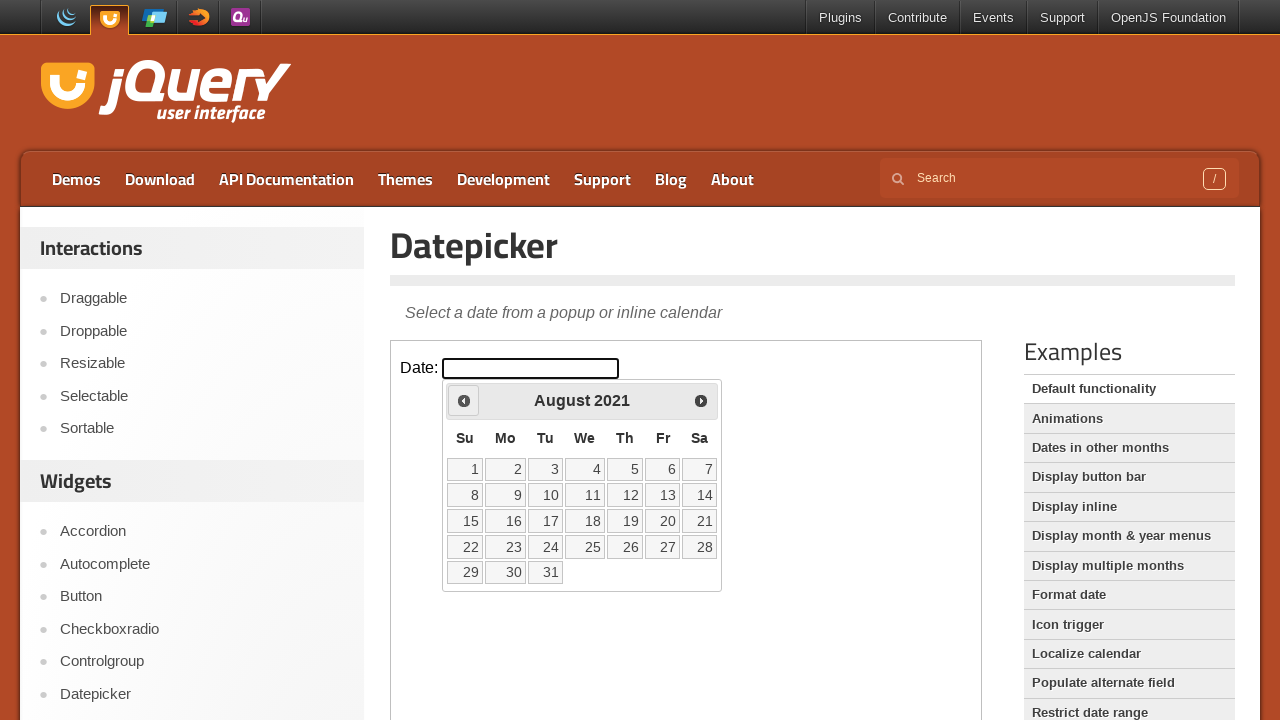

Clicked previous month button (currently at August 2021) at (464, 400) on iframe >> nth=0 >> internal:control=enter-frame >> span.ui-icon-circle-triangle-
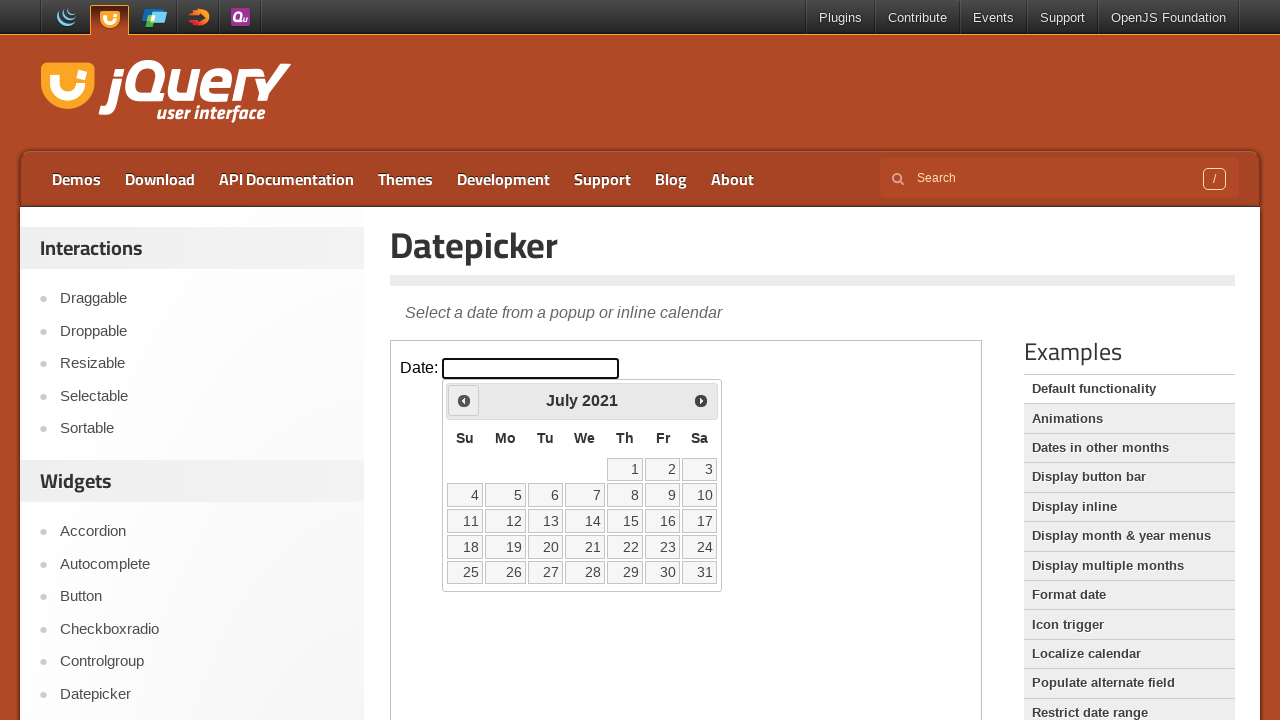

Waited for calendar to update
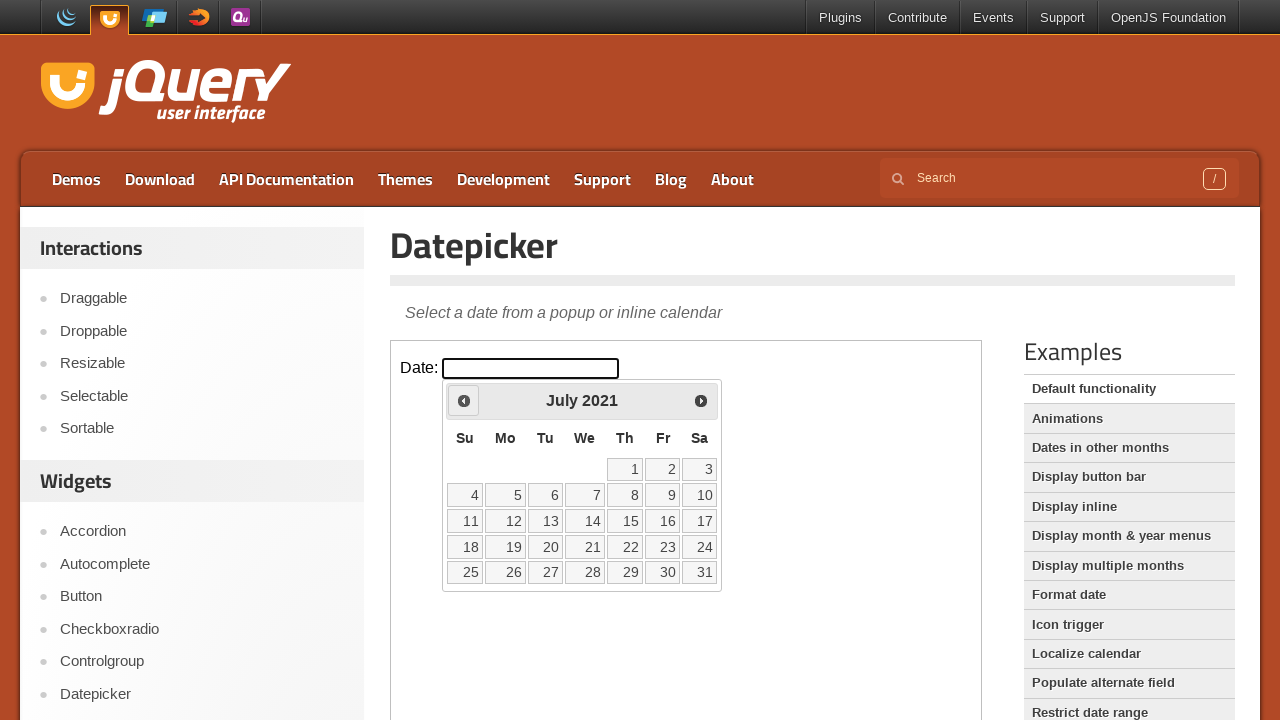

Clicked previous month button (currently at July 2021) at (464, 400) on iframe >> nth=0 >> internal:control=enter-frame >> span.ui-icon-circle-triangle-
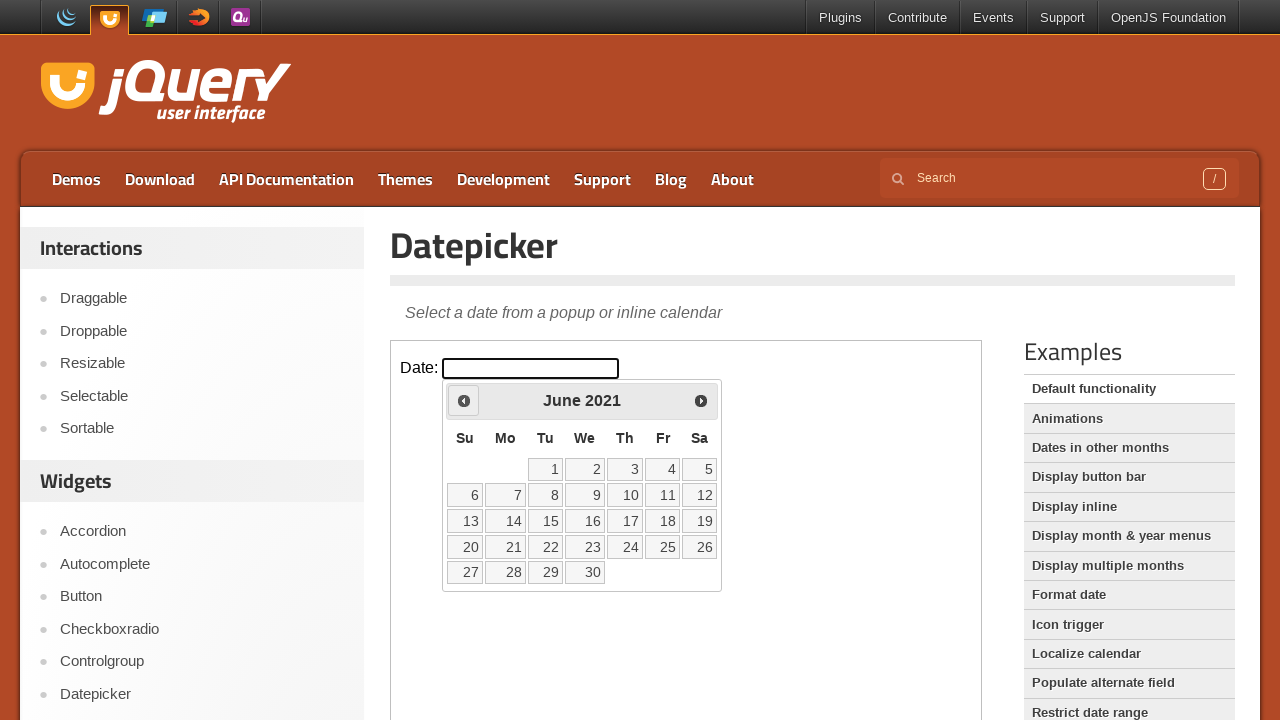

Waited for calendar to update
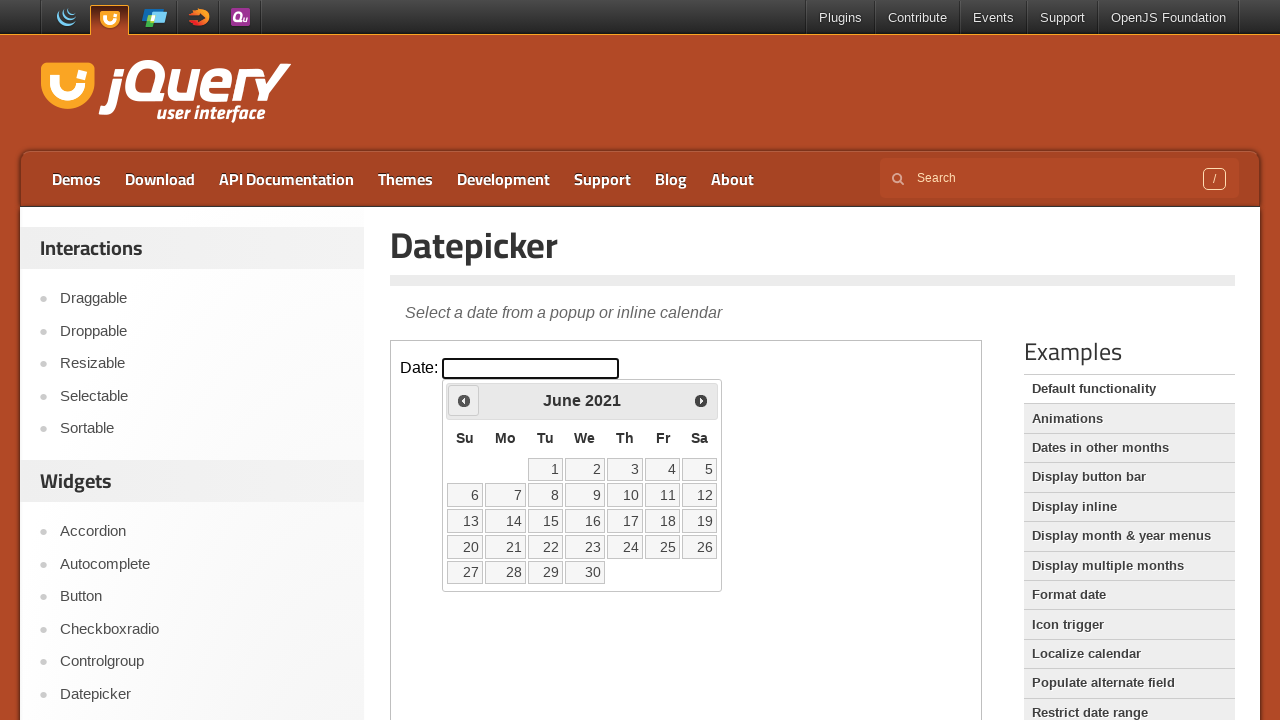

Clicked previous month button (currently at June 2021) at (464, 400) on iframe >> nth=0 >> internal:control=enter-frame >> span.ui-icon-circle-triangle-
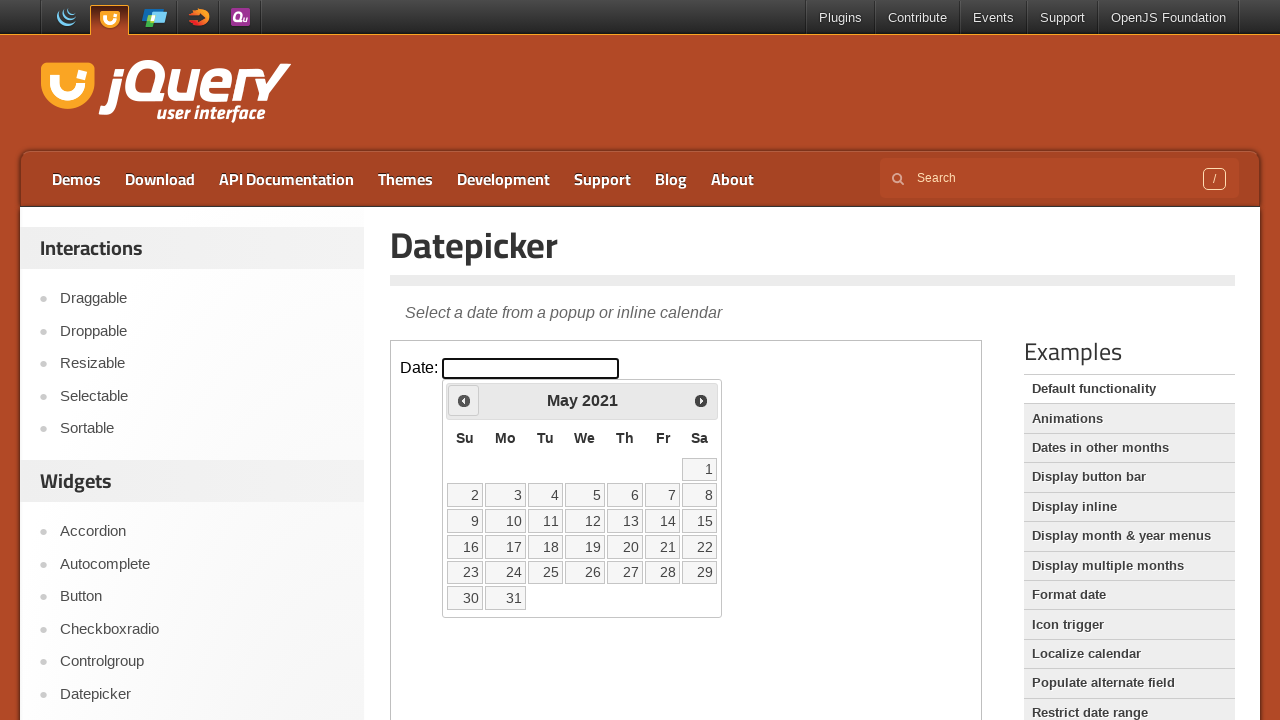

Waited for calendar to update
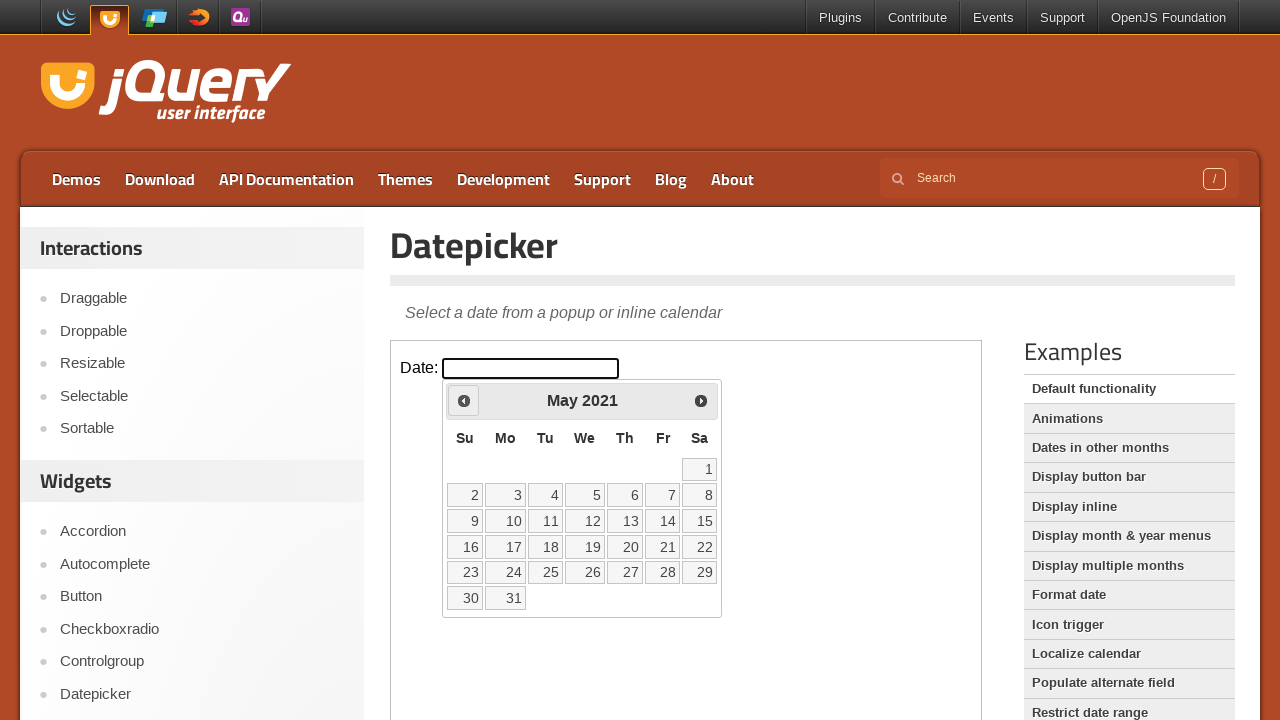

Clicked previous month button (currently at May 2021) at (464, 400) on iframe >> nth=0 >> internal:control=enter-frame >> span.ui-icon-circle-triangle-
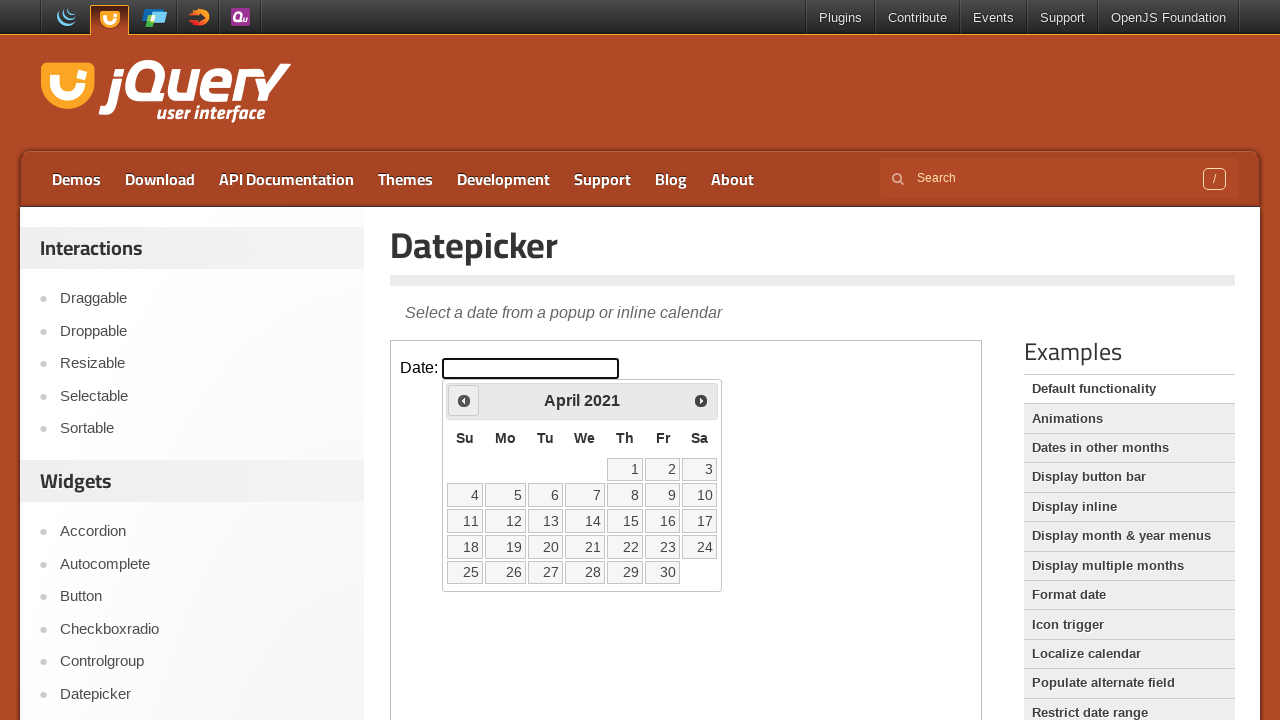

Waited for calendar to update
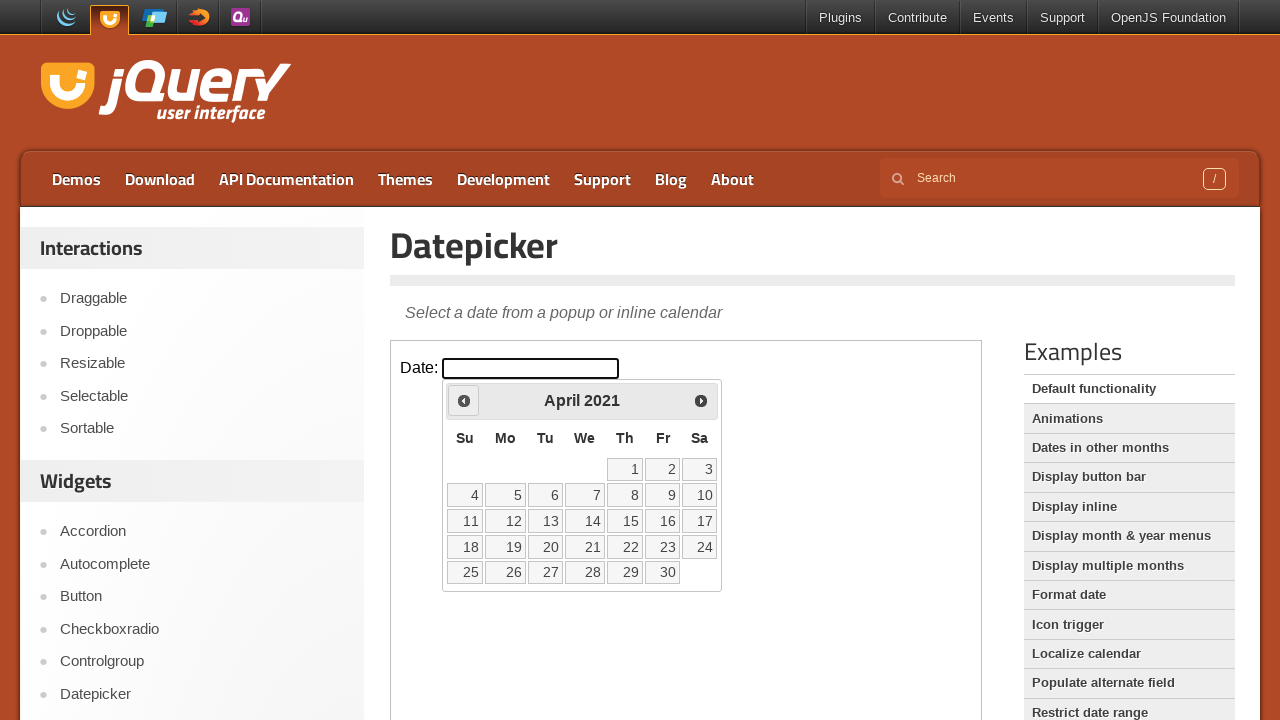

Clicked previous month button (currently at April 2021) at (464, 400) on iframe >> nth=0 >> internal:control=enter-frame >> span.ui-icon-circle-triangle-
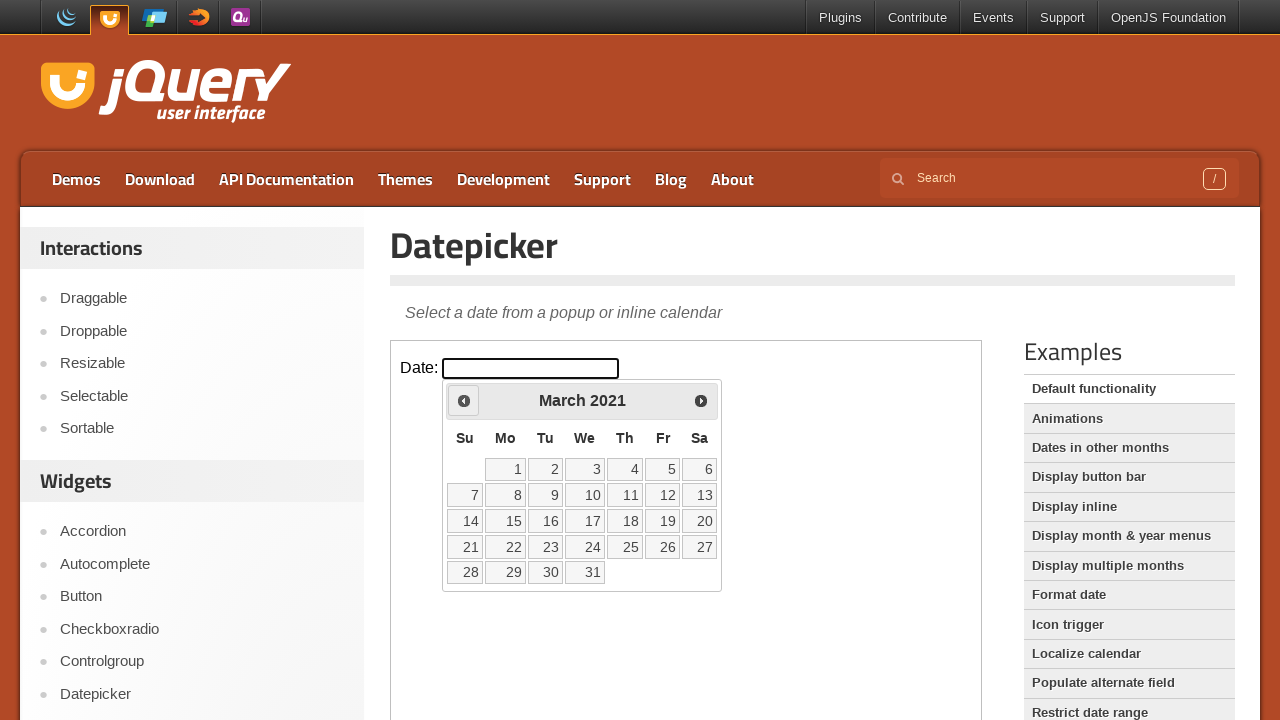

Waited for calendar to update
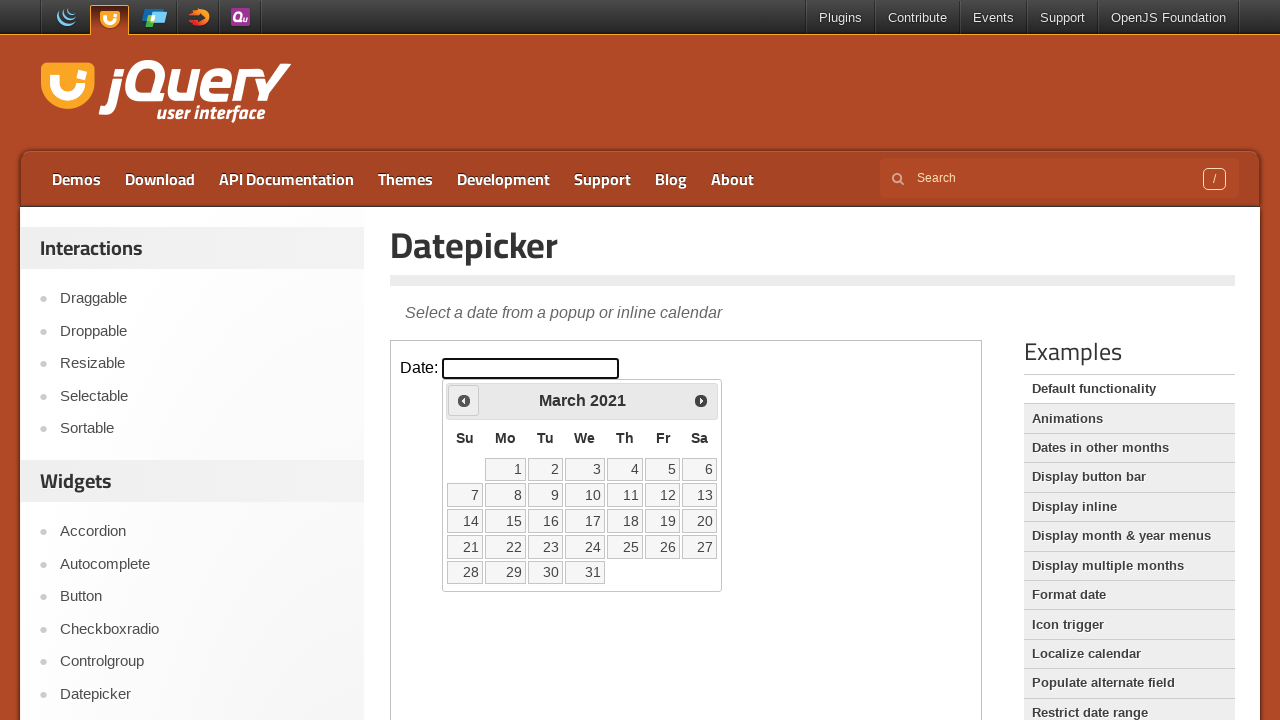

Clicked previous month button (currently at March 2021) at (464, 400) on iframe >> nth=0 >> internal:control=enter-frame >> span.ui-icon-circle-triangle-
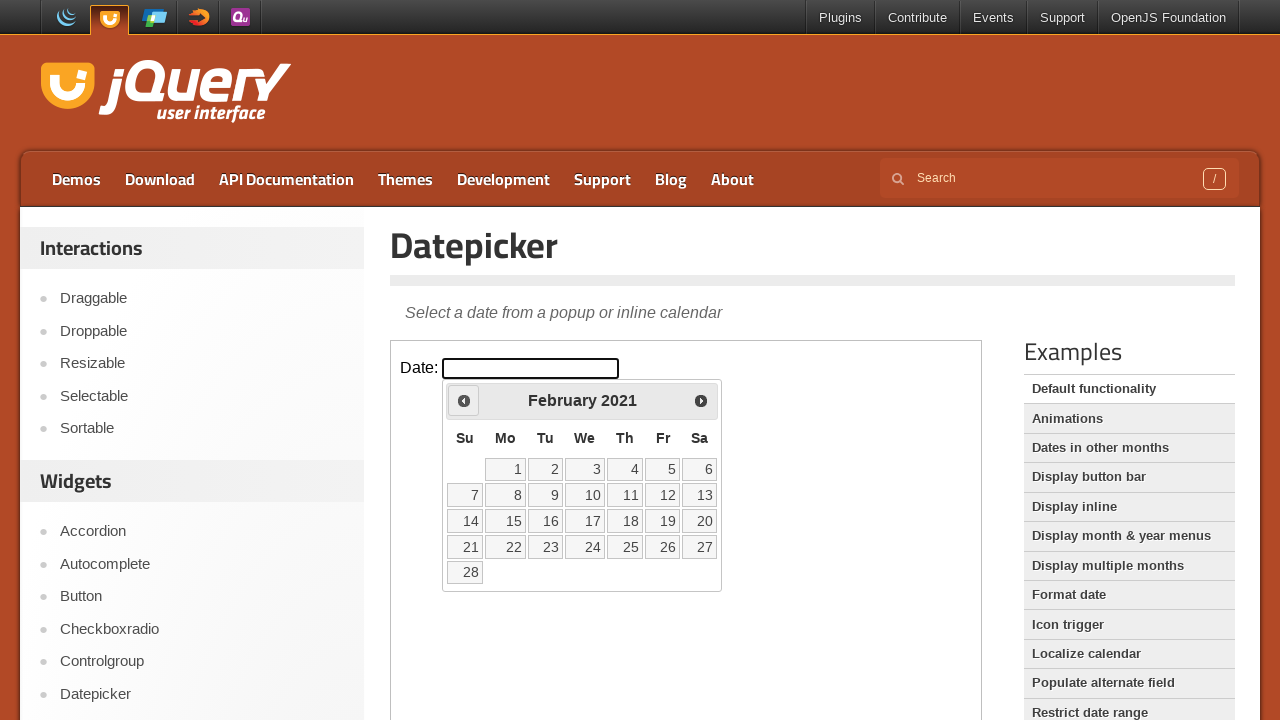

Waited for calendar to update
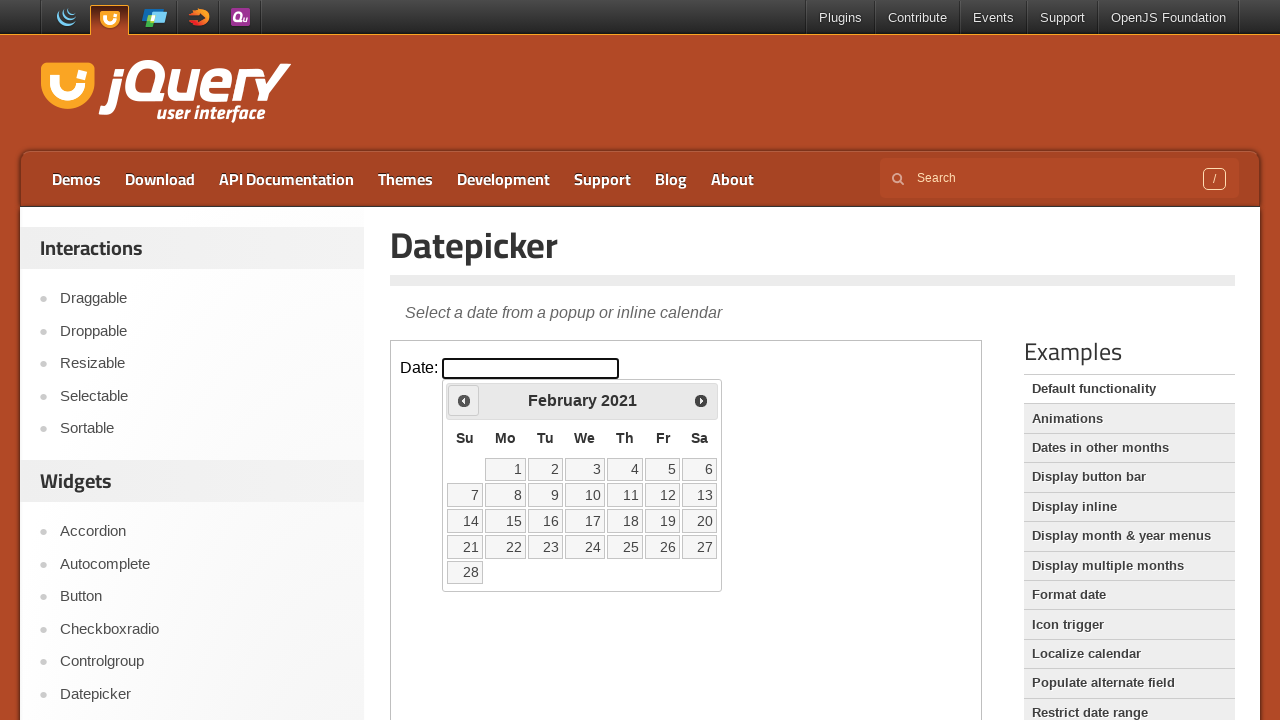

Clicked previous month button (currently at February 2021) at (464, 400) on iframe >> nth=0 >> internal:control=enter-frame >> span.ui-icon-circle-triangle-
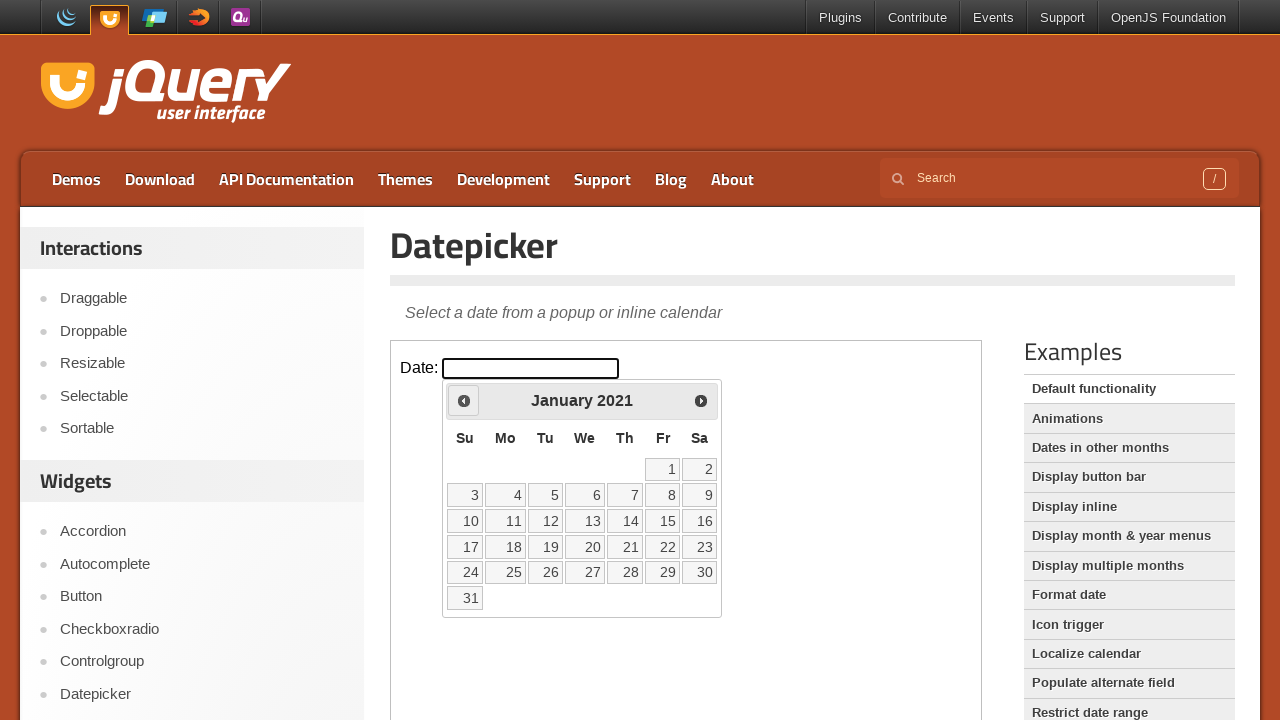

Waited for calendar to update
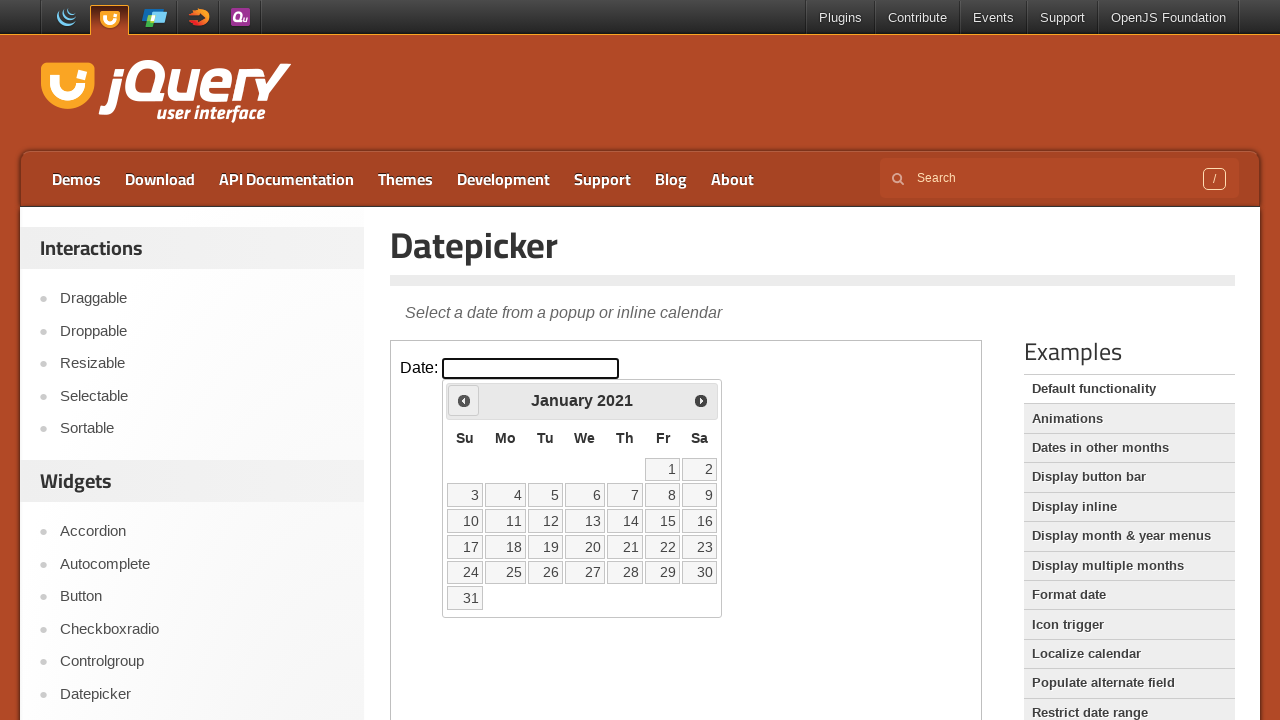

Clicked previous month button (currently at January 2021) at (464, 400) on iframe >> nth=0 >> internal:control=enter-frame >> span.ui-icon-circle-triangle-
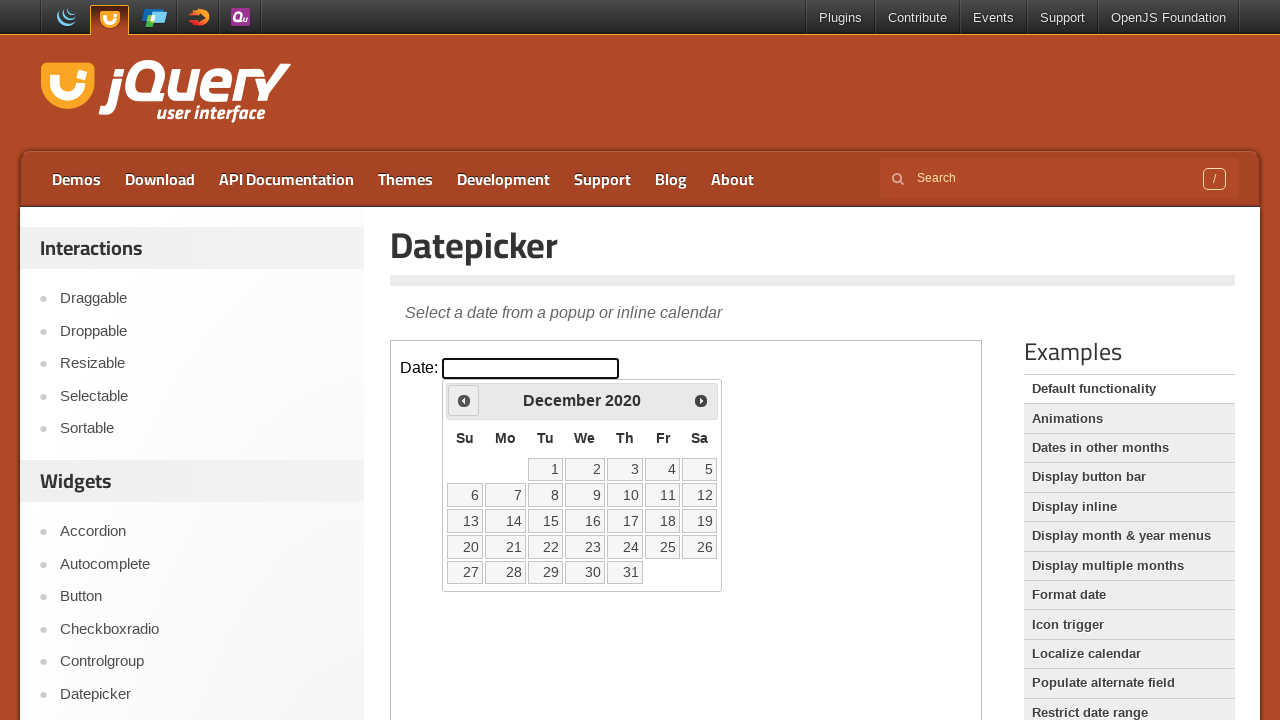

Waited for calendar to update
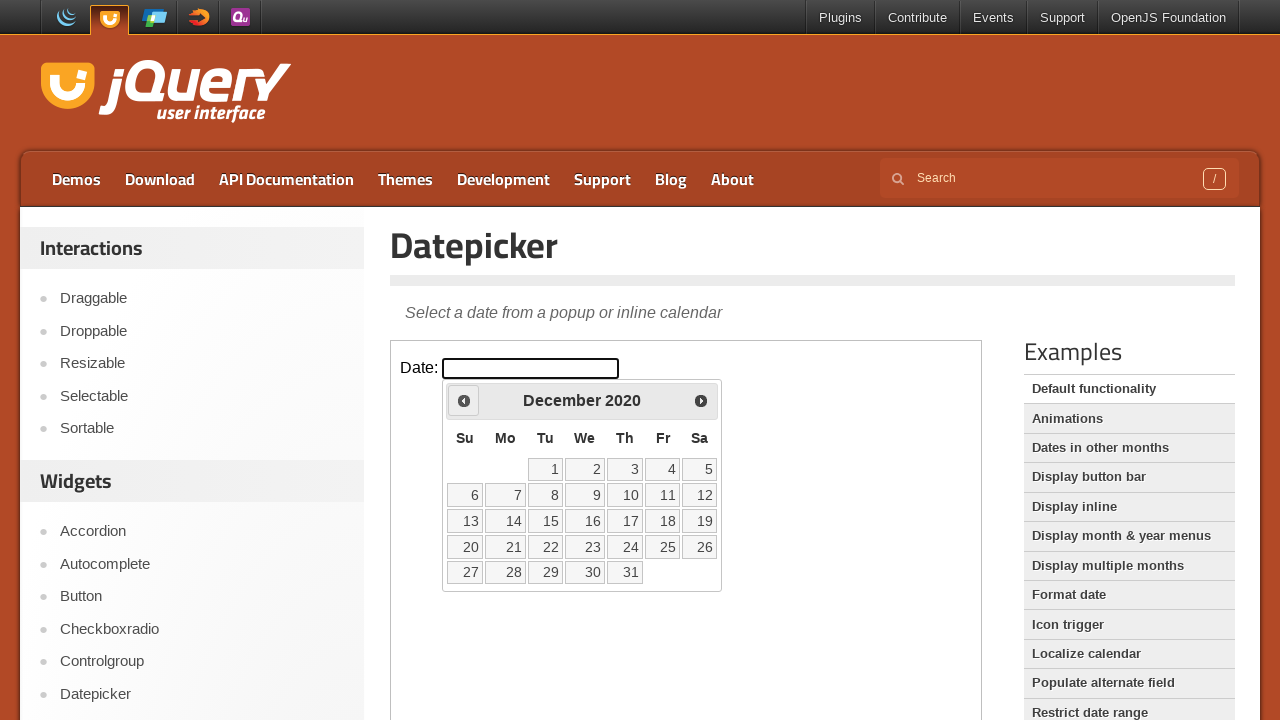

Clicked previous month button (currently at December 2020) at (464, 400) on iframe >> nth=0 >> internal:control=enter-frame >> span.ui-icon-circle-triangle-
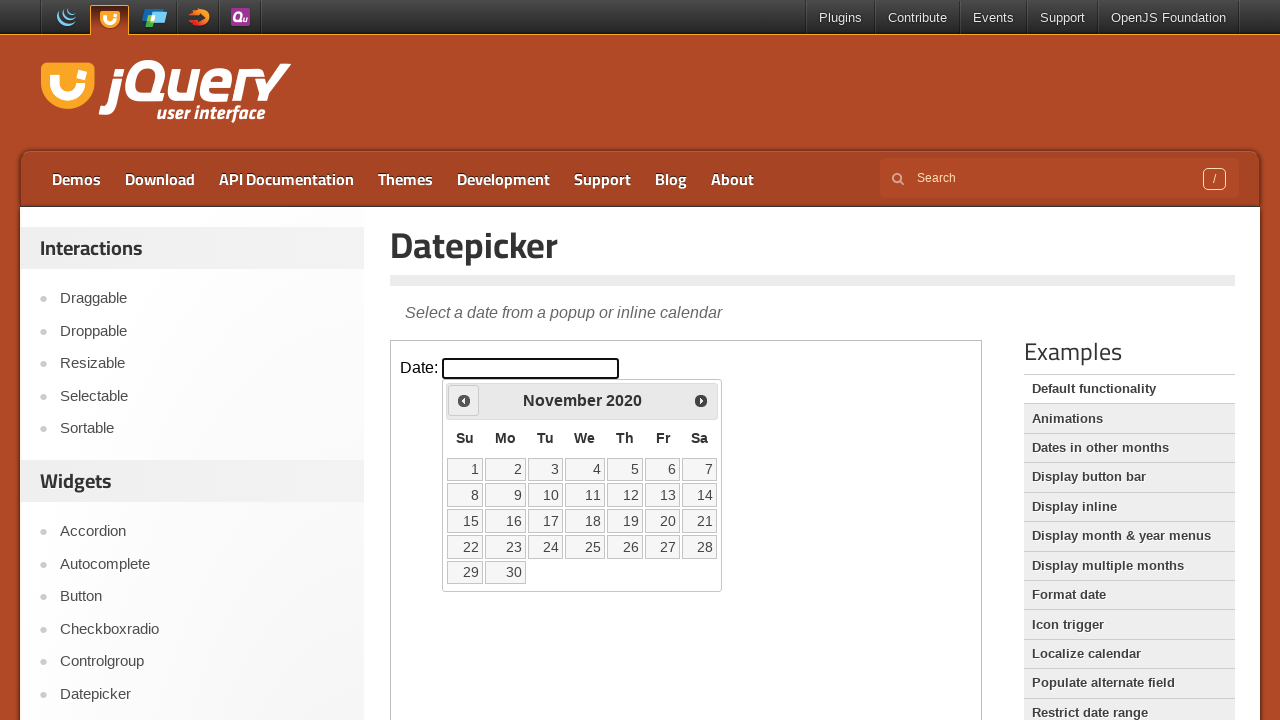

Waited for calendar to update
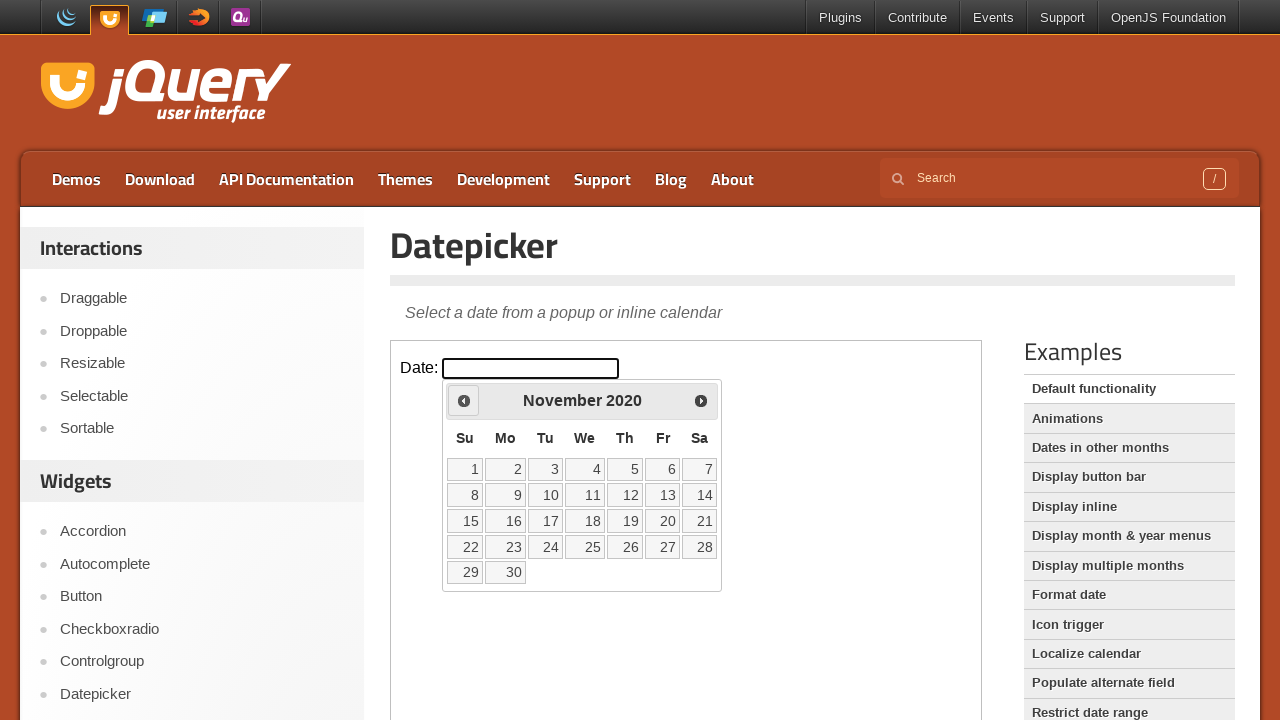

Clicked previous month button (currently at November 2020) at (464, 400) on iframe >> nth=0 >> internal:control=enter-frame >> span.ui-icon-circle-triangle-
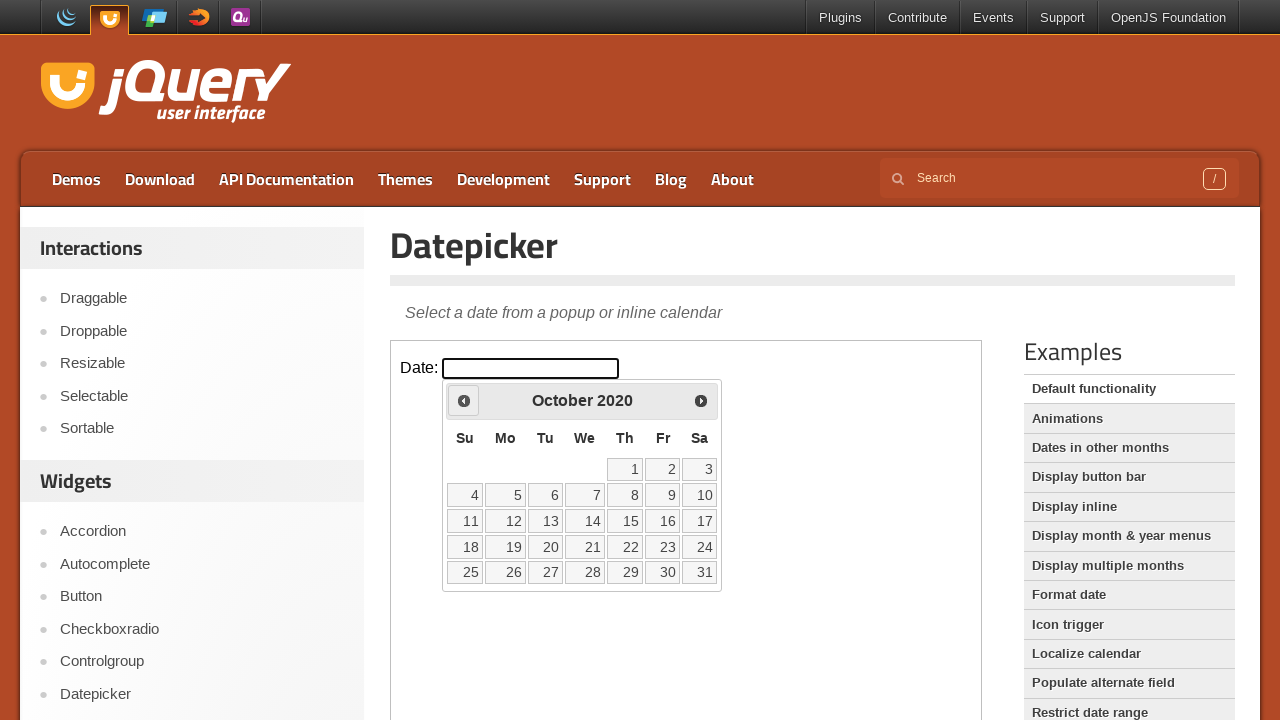

Waited for calendar to update
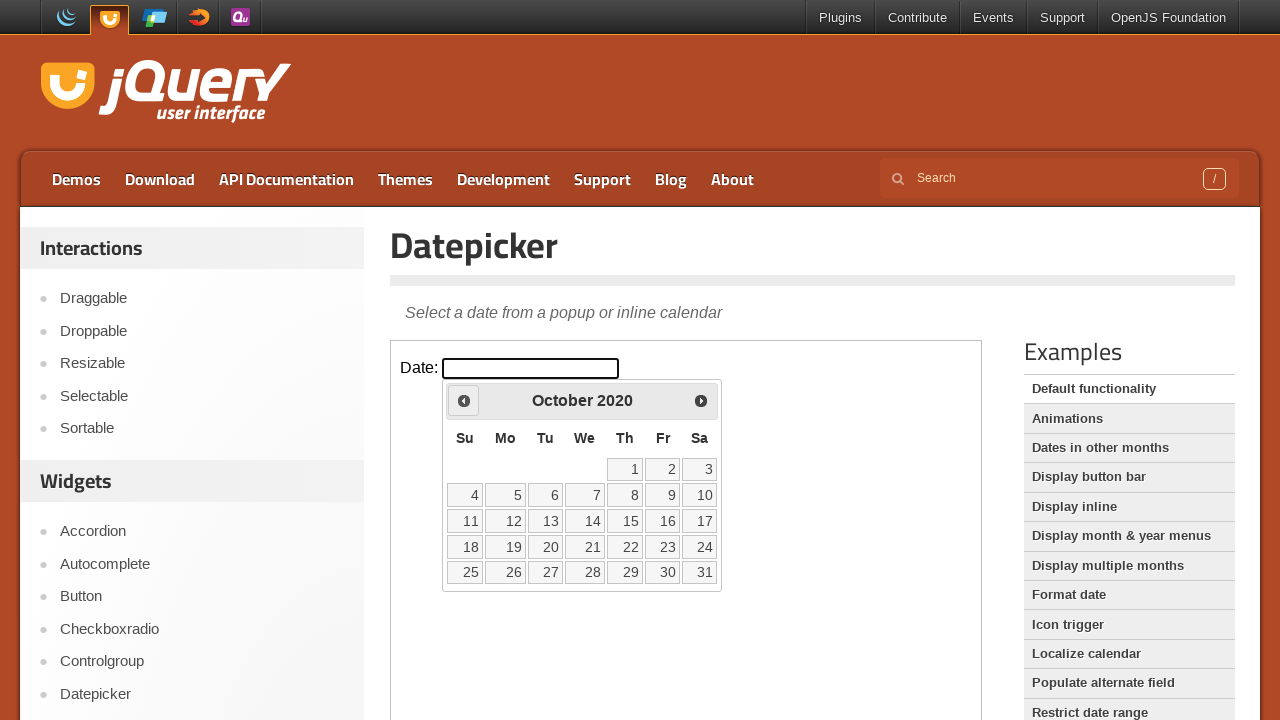

Clicked previous month button (currently at October 2020) at (464, 400) on iframe >> nth=0 >> internal:control=enter-frame >> span.ui-icon-circle-triangle-
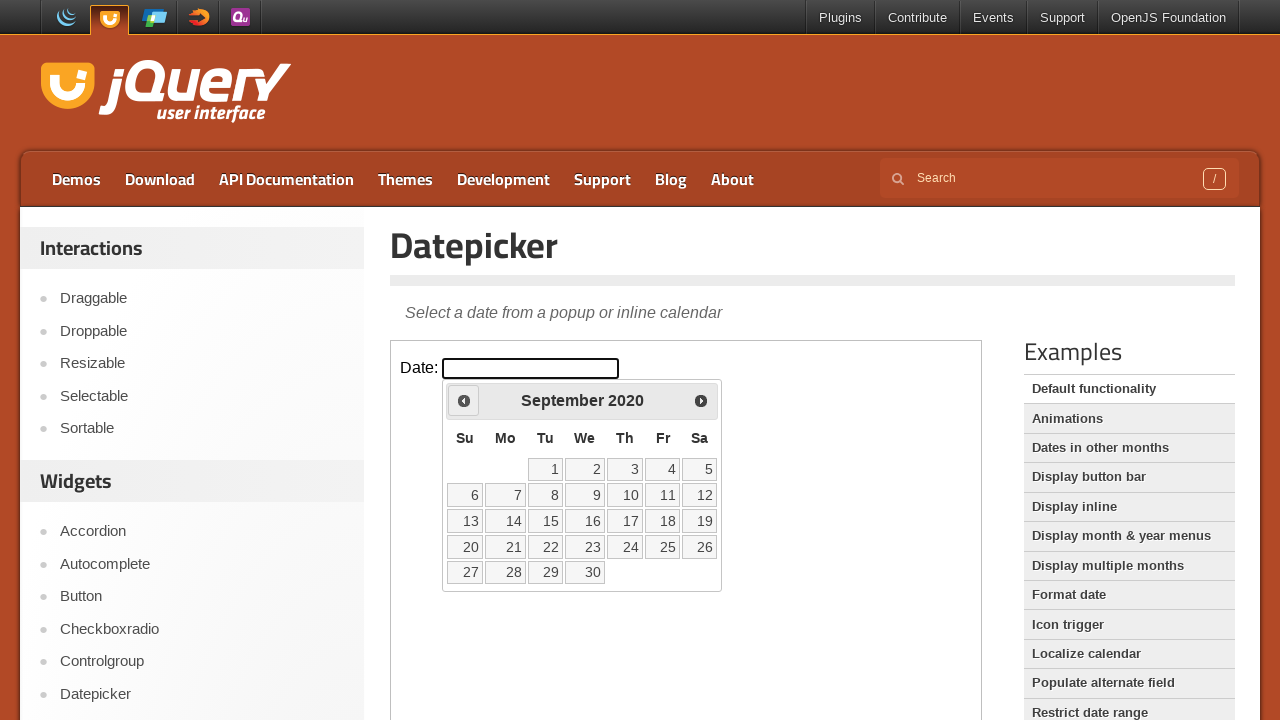

Waited for calendar to update
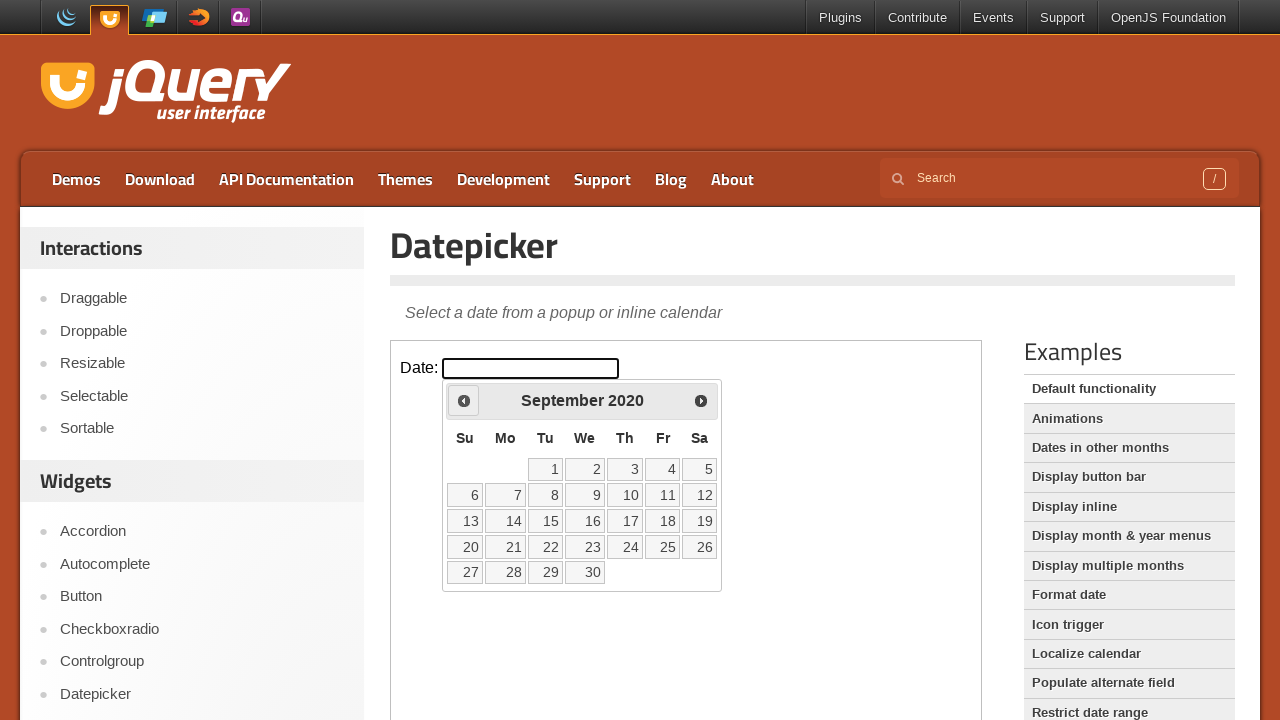

Clicked previous month button (currently at September 2020) at (464, 400) on iframe >> nth=0 >> internal:control=enter-frame >> span.ui-icon-circle-triangle-
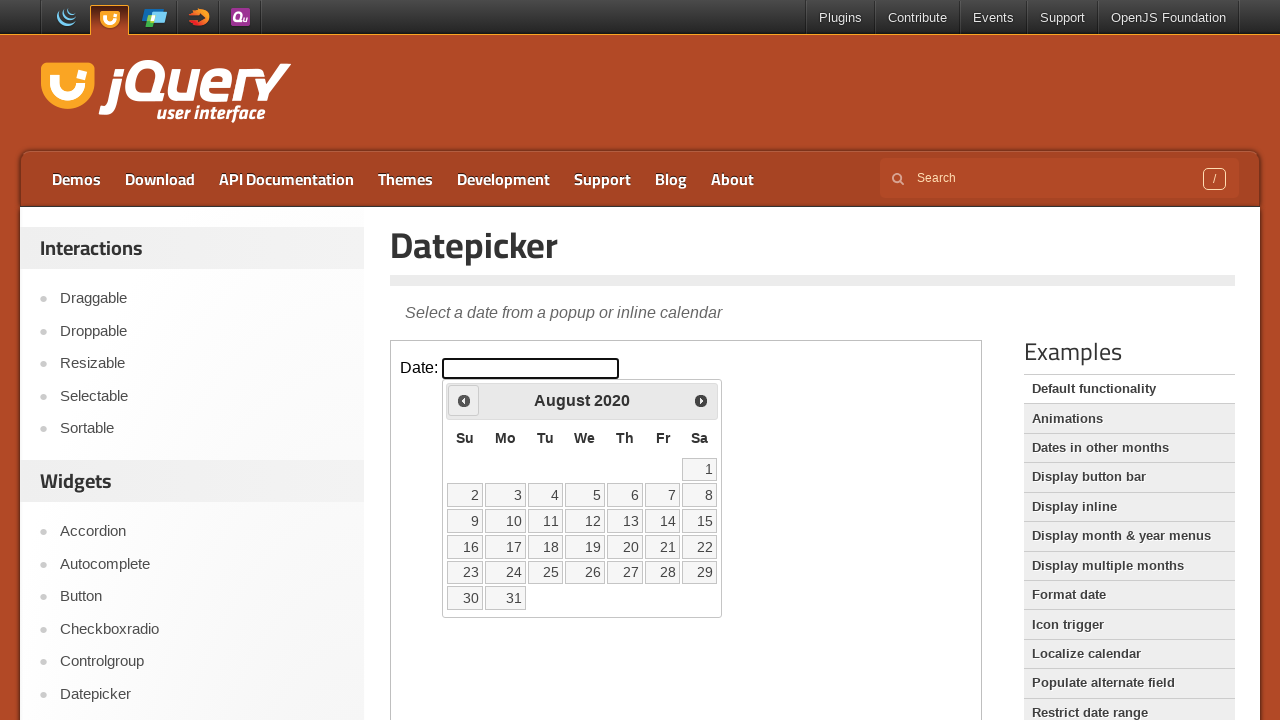

Waited for calendar to update
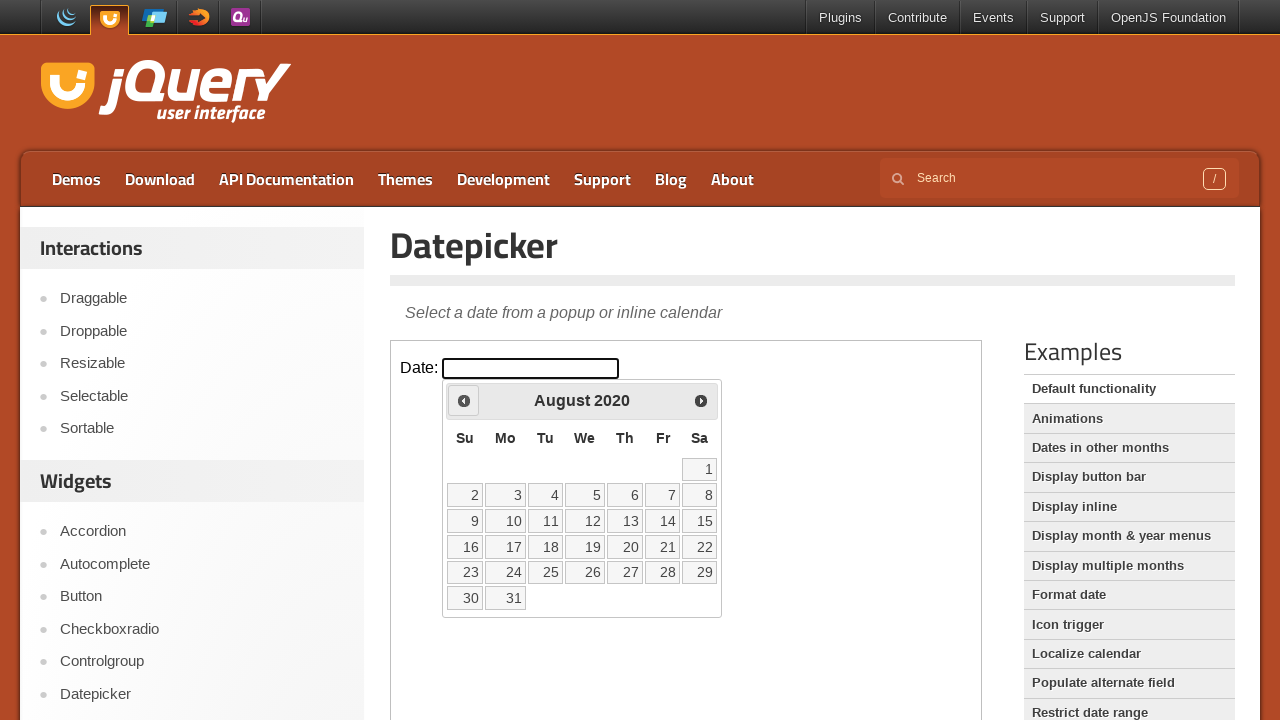

Clicked previous month button (currently at August 2020) at (464, 400) on iframe >> nth=0 >> internal:control=enter-frame >> span.ui-icon-circle-triangle-
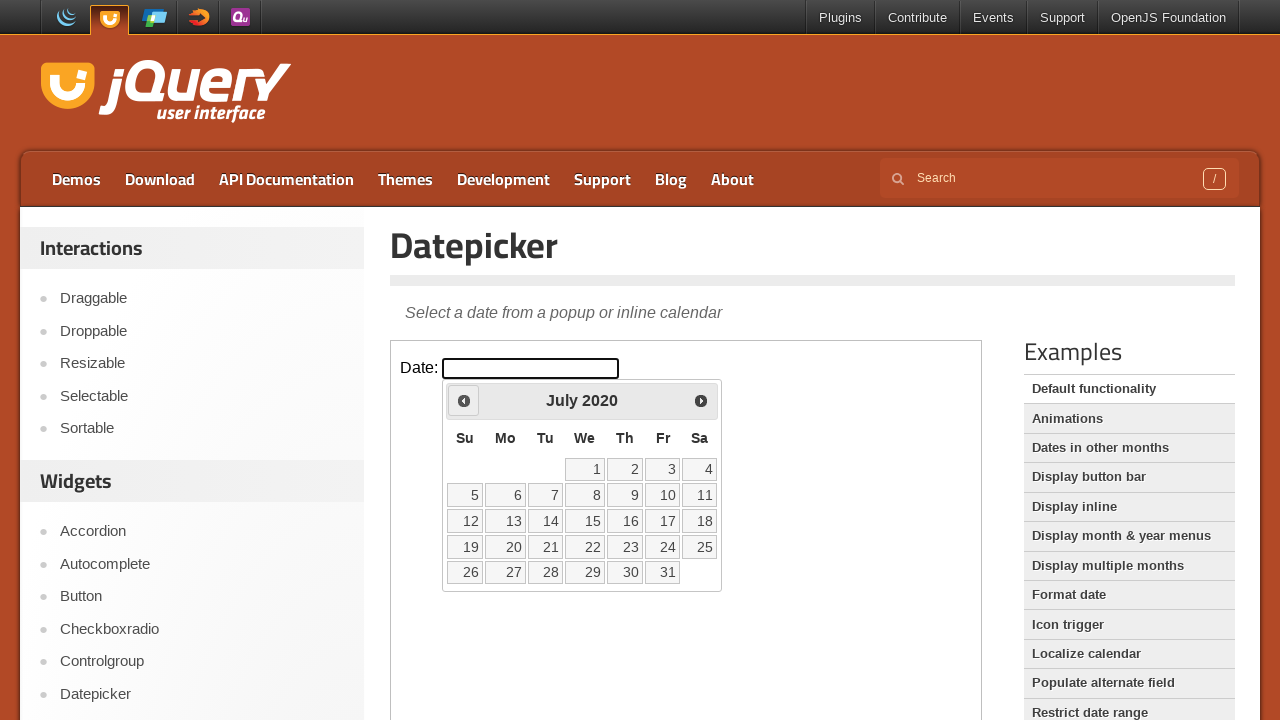

Waited for calendar to update
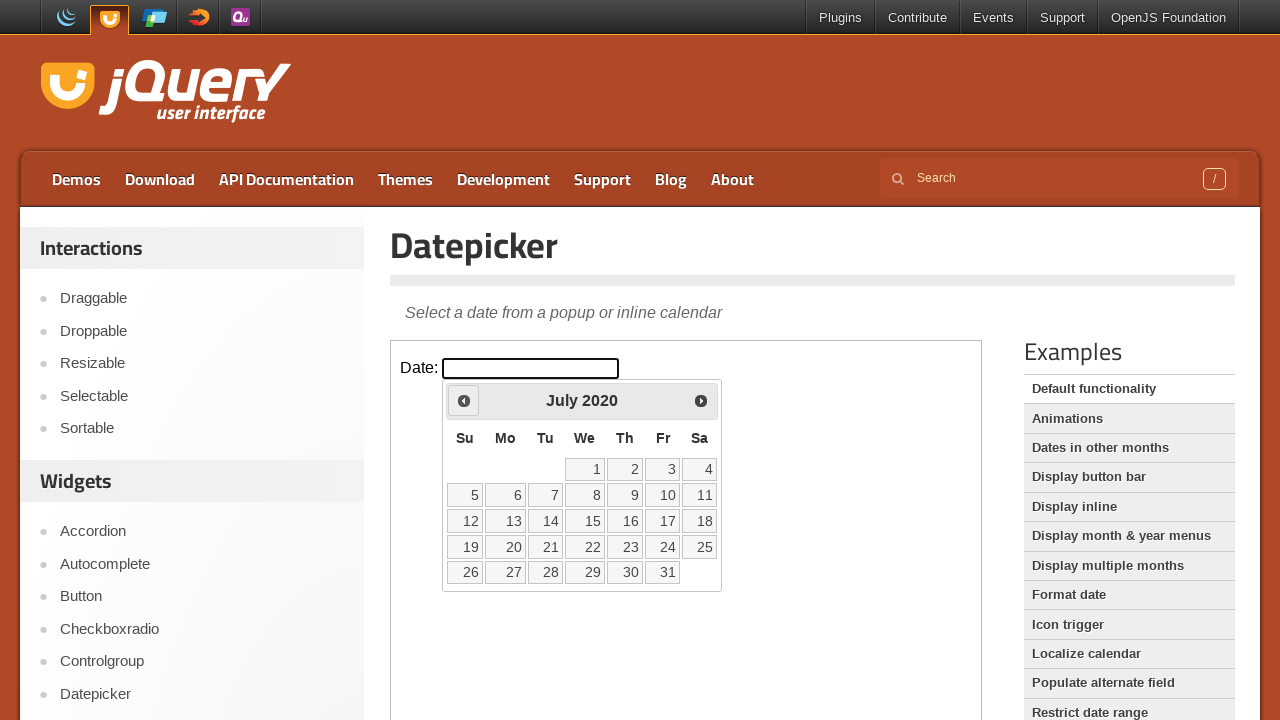

Clicked previous month button (currently at July 2020) at (464, 400) on iframe >> nth=0 >> internal:control=enter-frame >> span.ui-icon-circle-triangle-
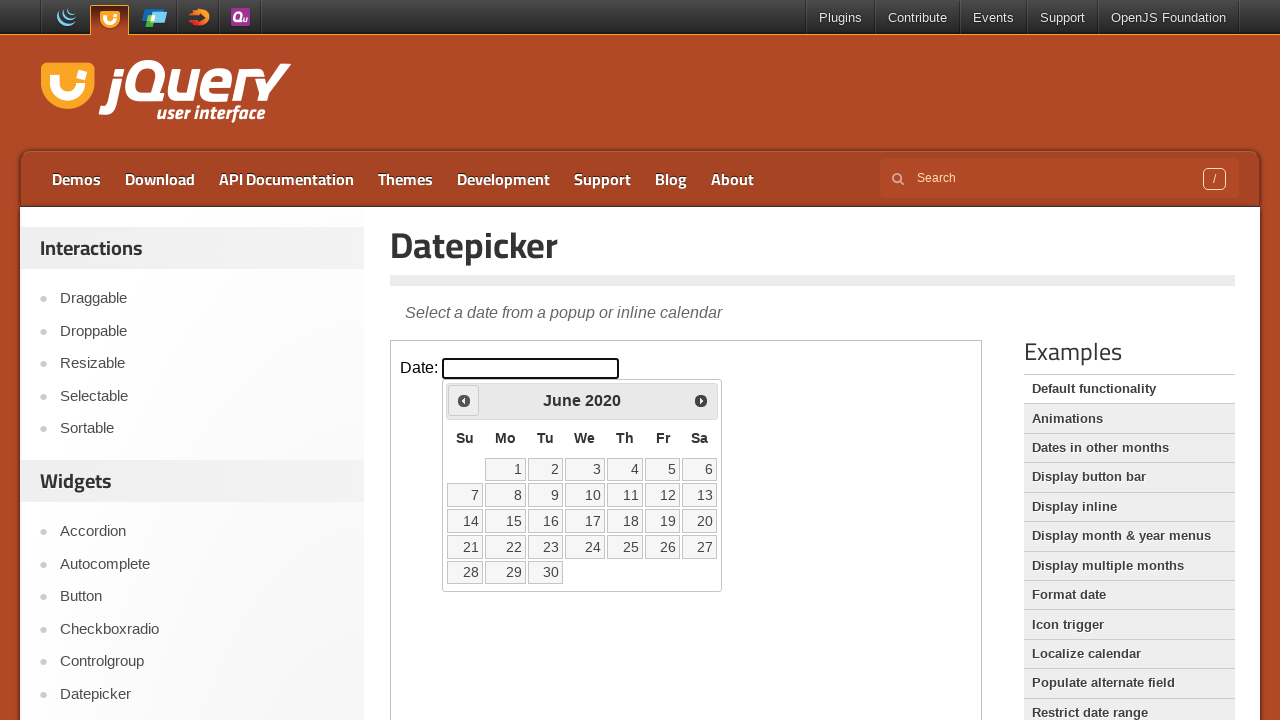

Waited for calendar to update
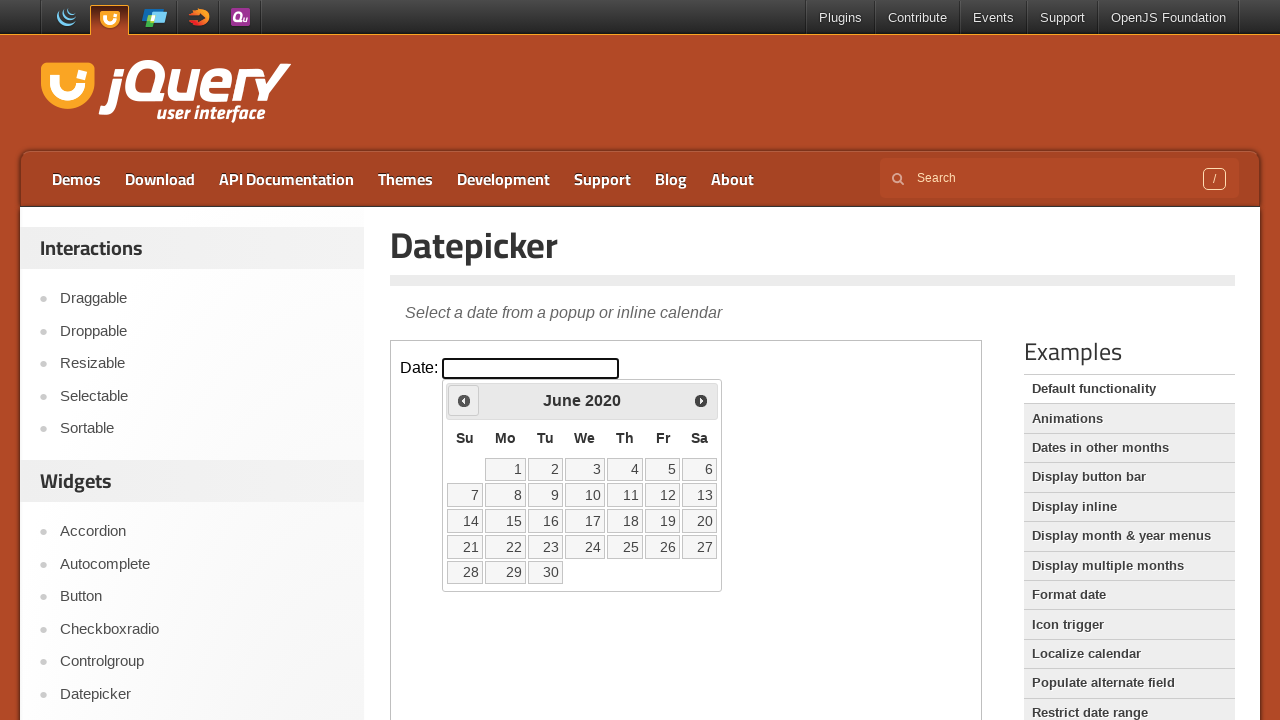

Clicked previous month button (currently at June 2020) at (464, 400) on iframe >> nth=0 >> internal:control=enter-frame >> span.ui-icon-circle-triangle-
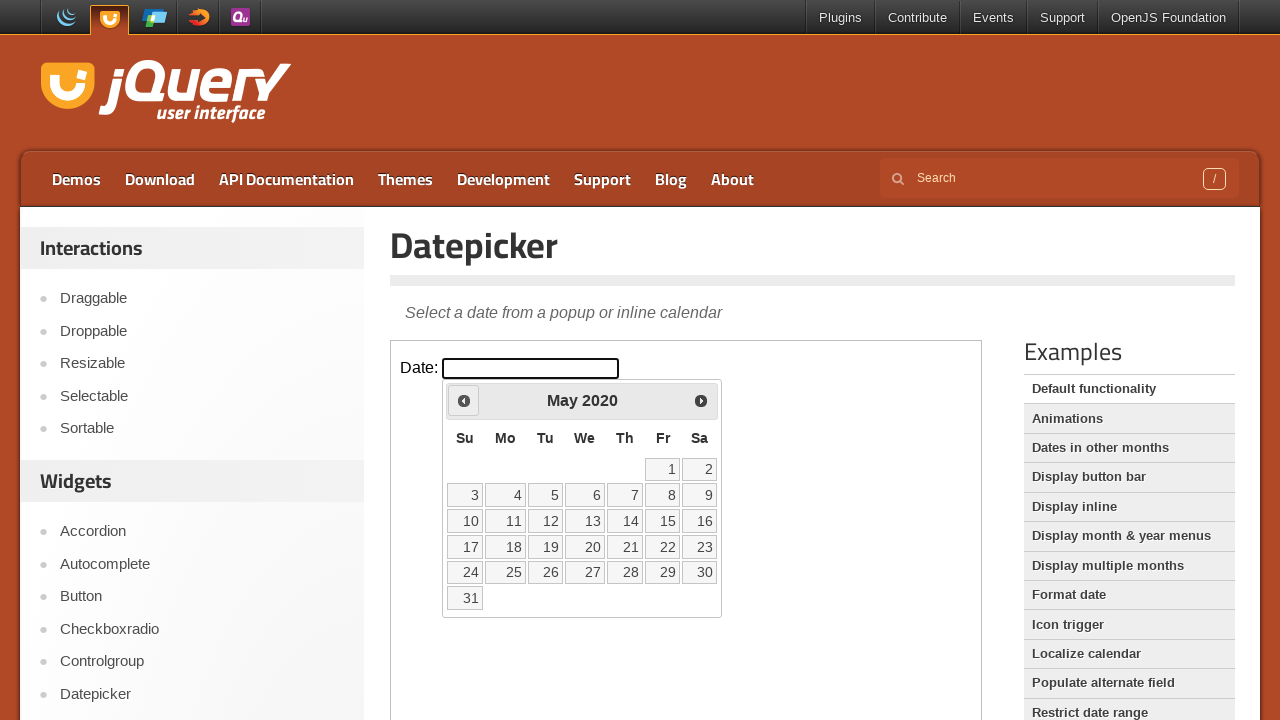

Waited for calendar to update
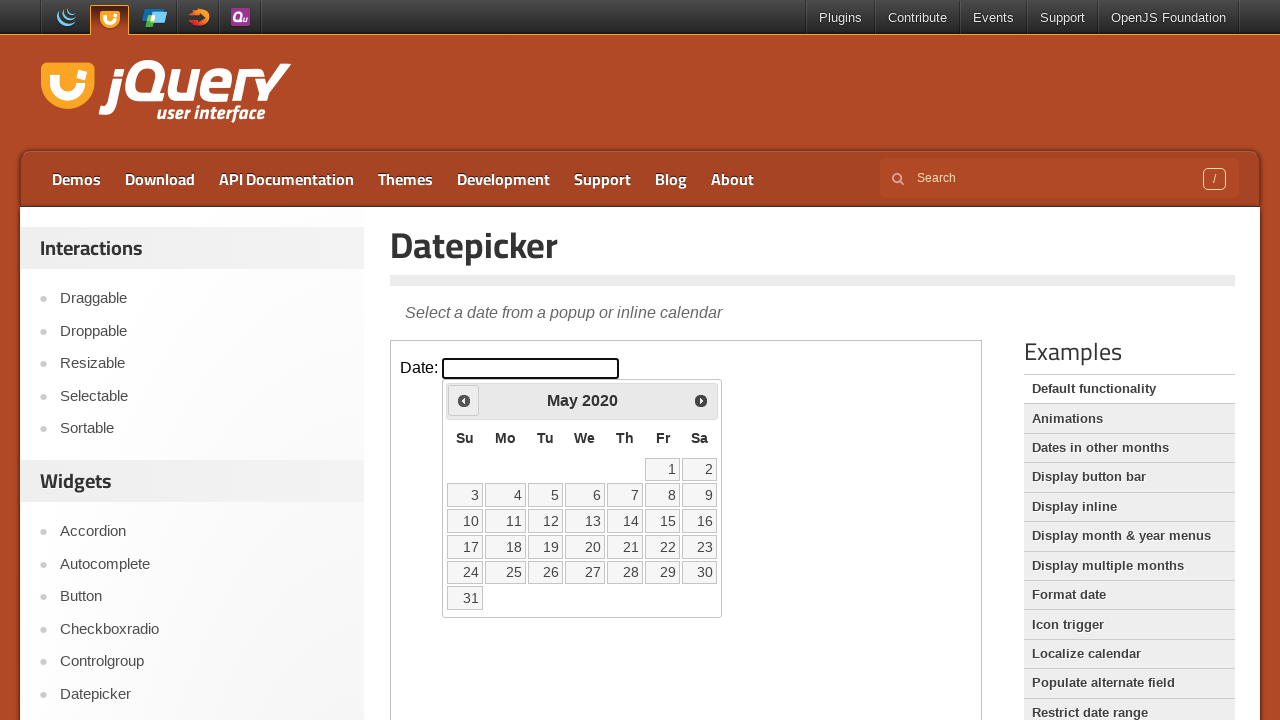

Reached target month/year: May 2020
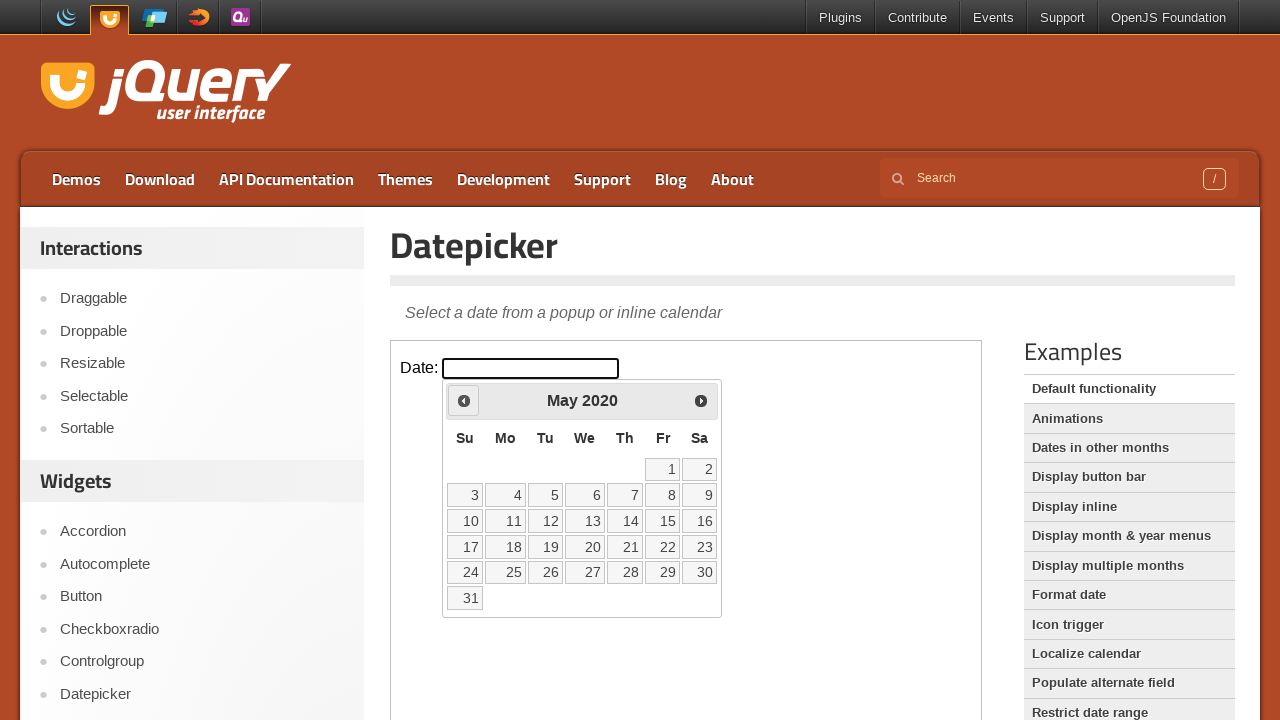

Selected day 20 from the calendar at (585, 547) on iframe >> nth=0 >> internal:control=enter-frame >> table.ui-datepicker-calendar 
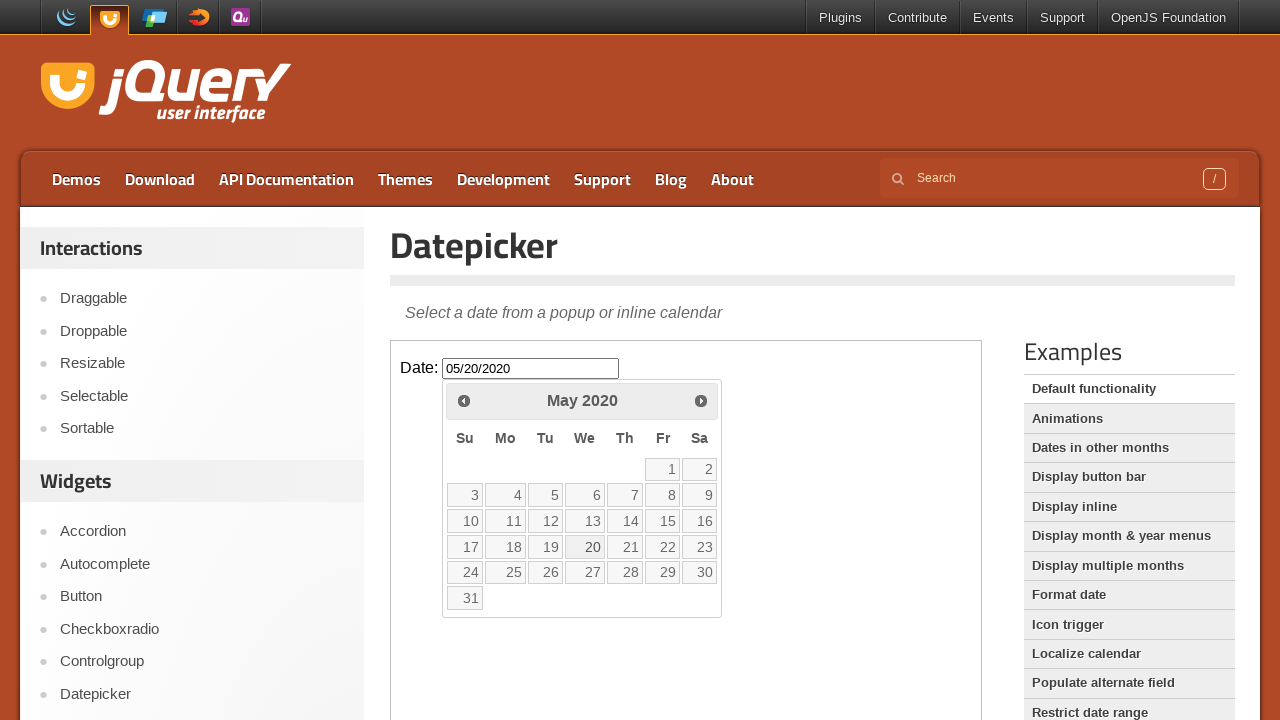

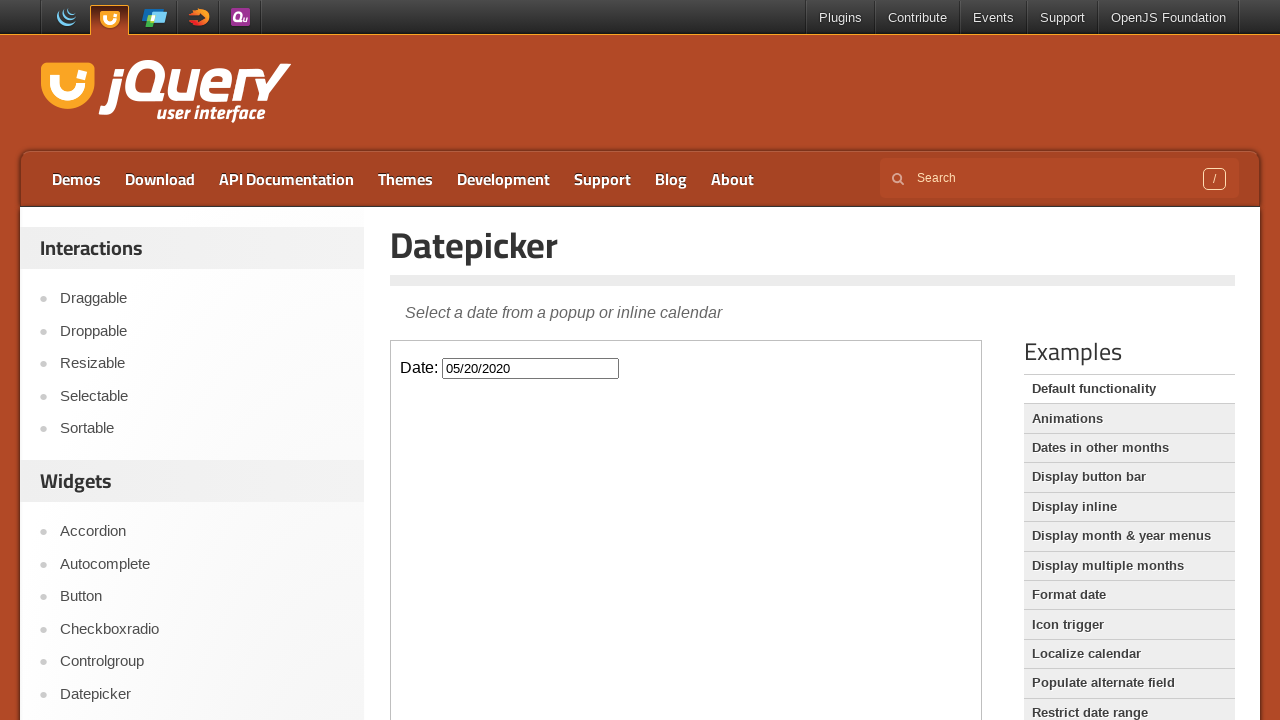